Tests add/remove element functionality by clicking the "Add Element" button 100 times, then clicking "Delete" button 20 times, and verifying that 80 delete buttons remain.

Starting URL: http://the-internet.herokuapp.com/add_remove_elements/

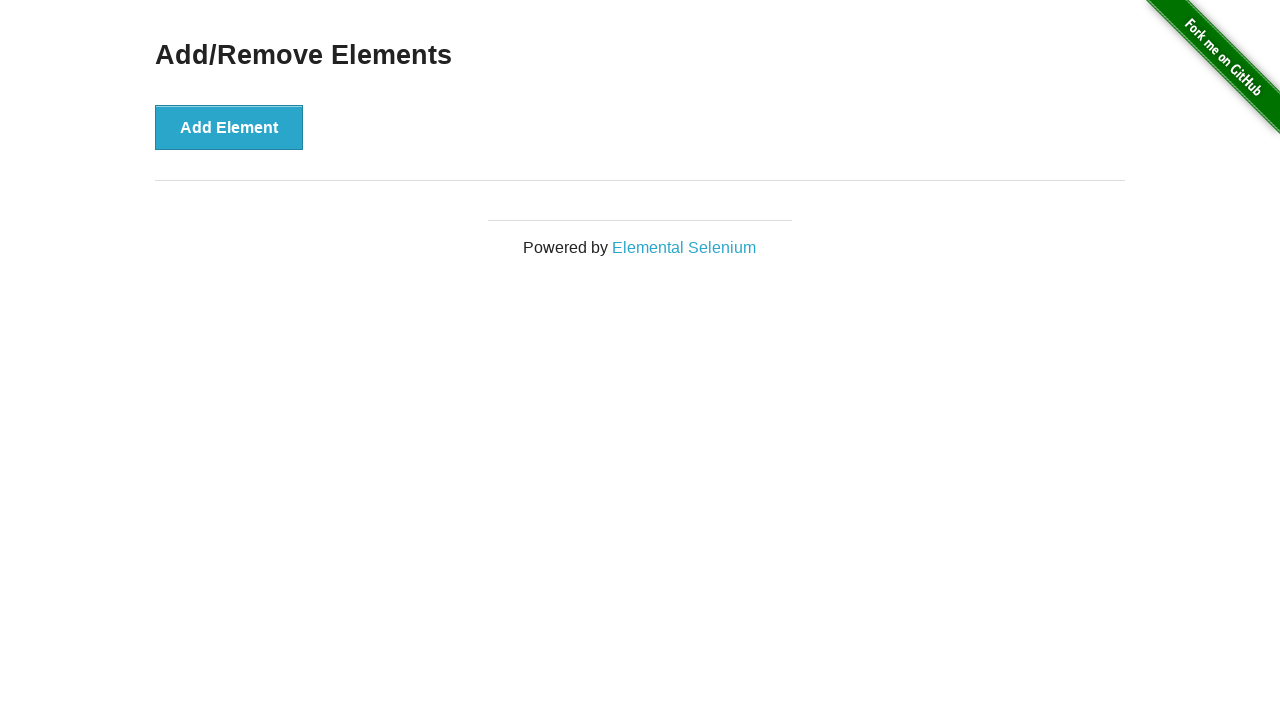

Navigated to add/remove elements page
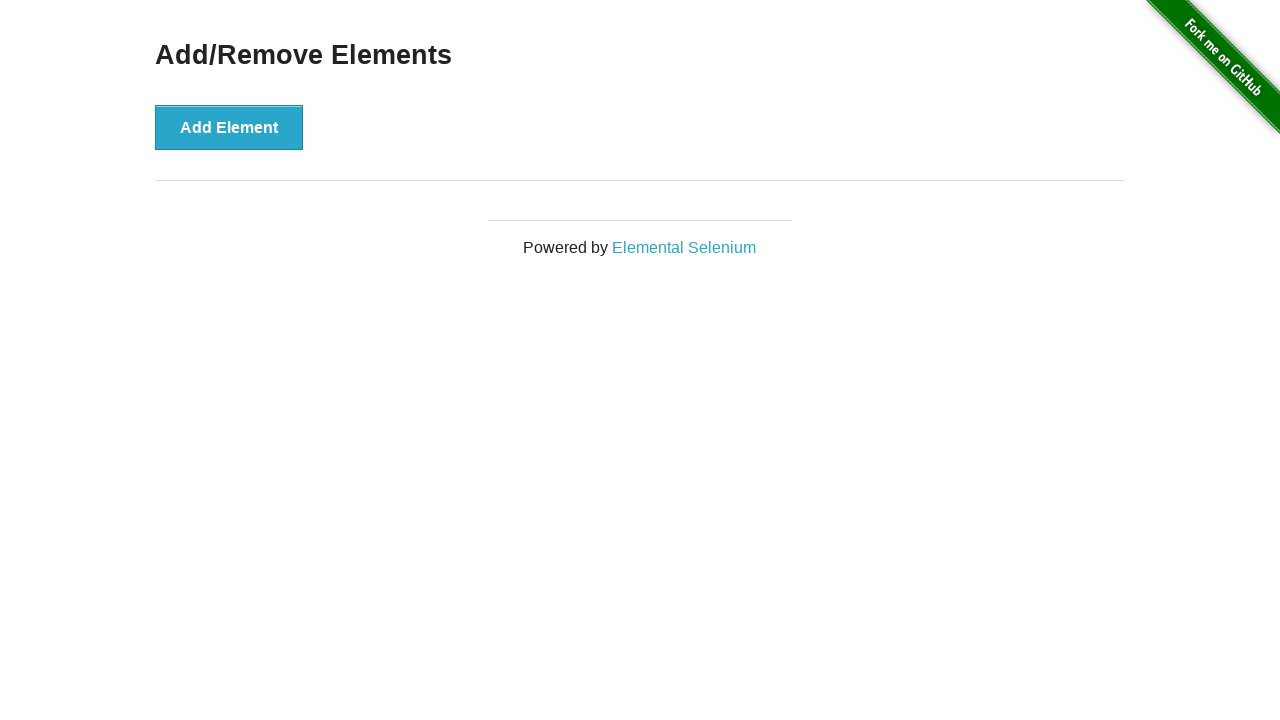

Clicked 'Add Element' button (iteration 1/100) at (229, 127) on button:has-text('Add Element')
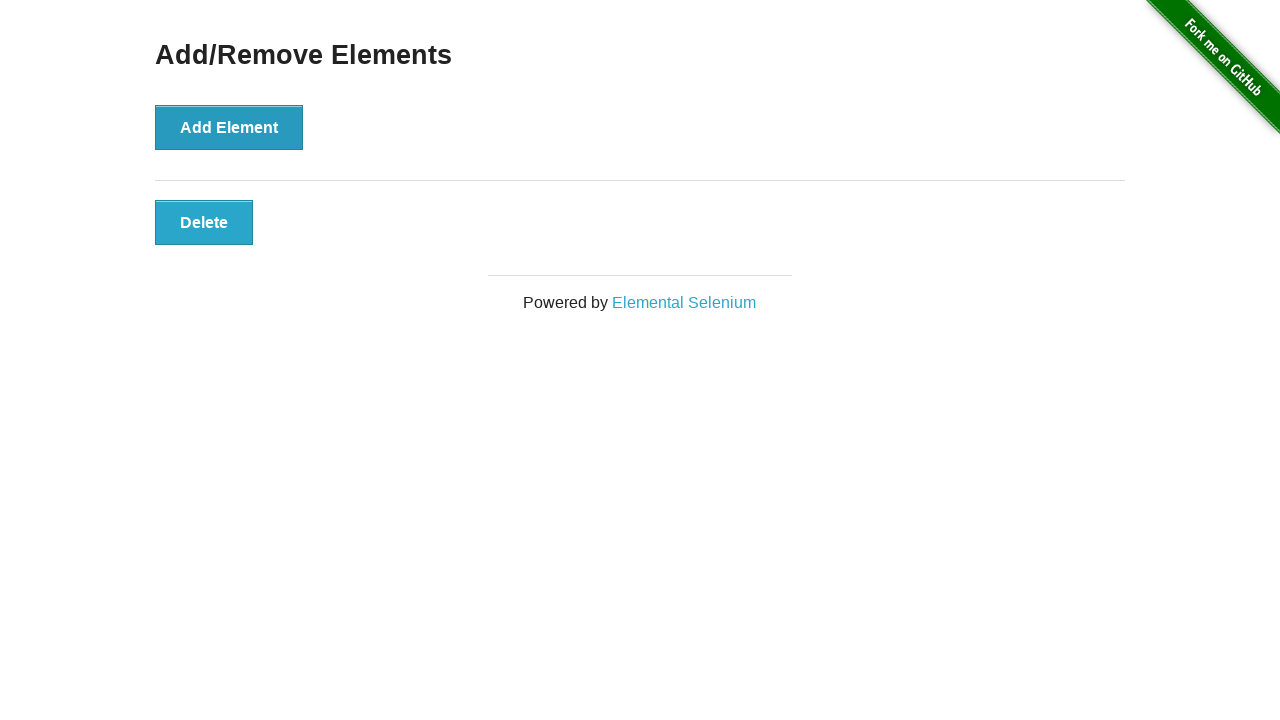

Clicked 'Add Element' button (iteration 2/100) at (229, 127) on button:has-text('Add Element')
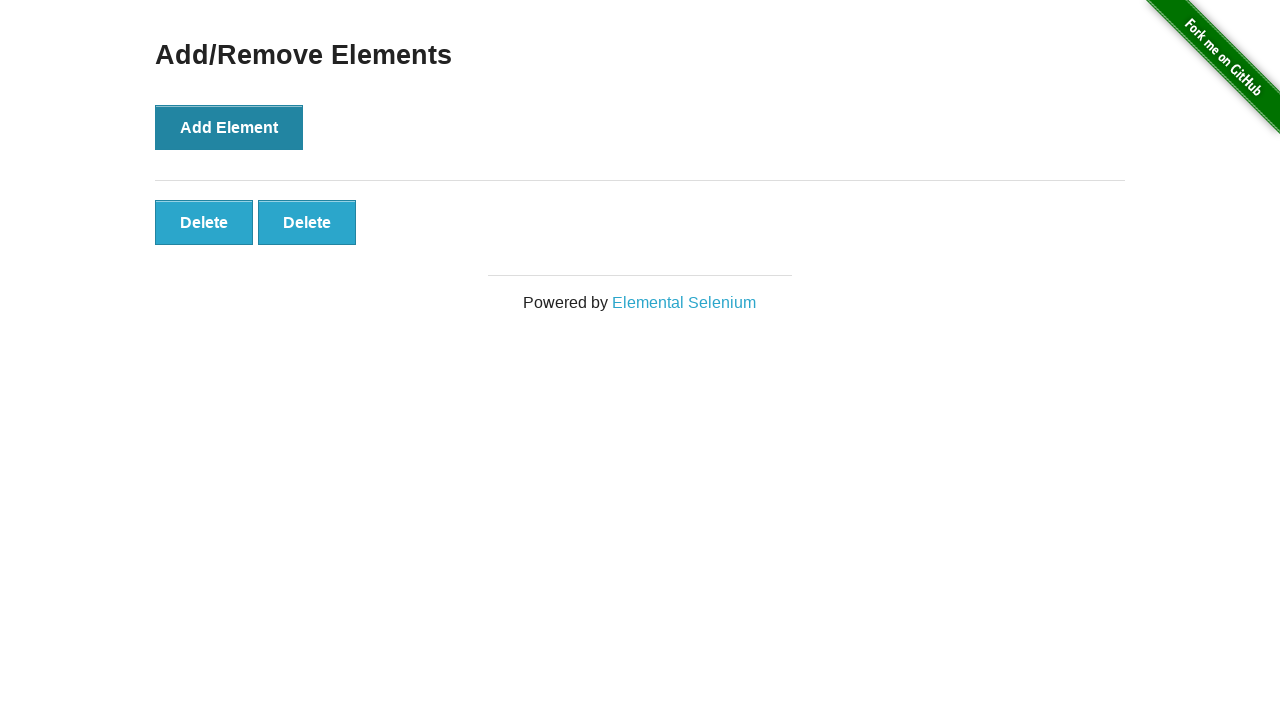

Clicked 'Add Element' button (iteration 3/100) at (229, 127) on button:has-text('Add Element')
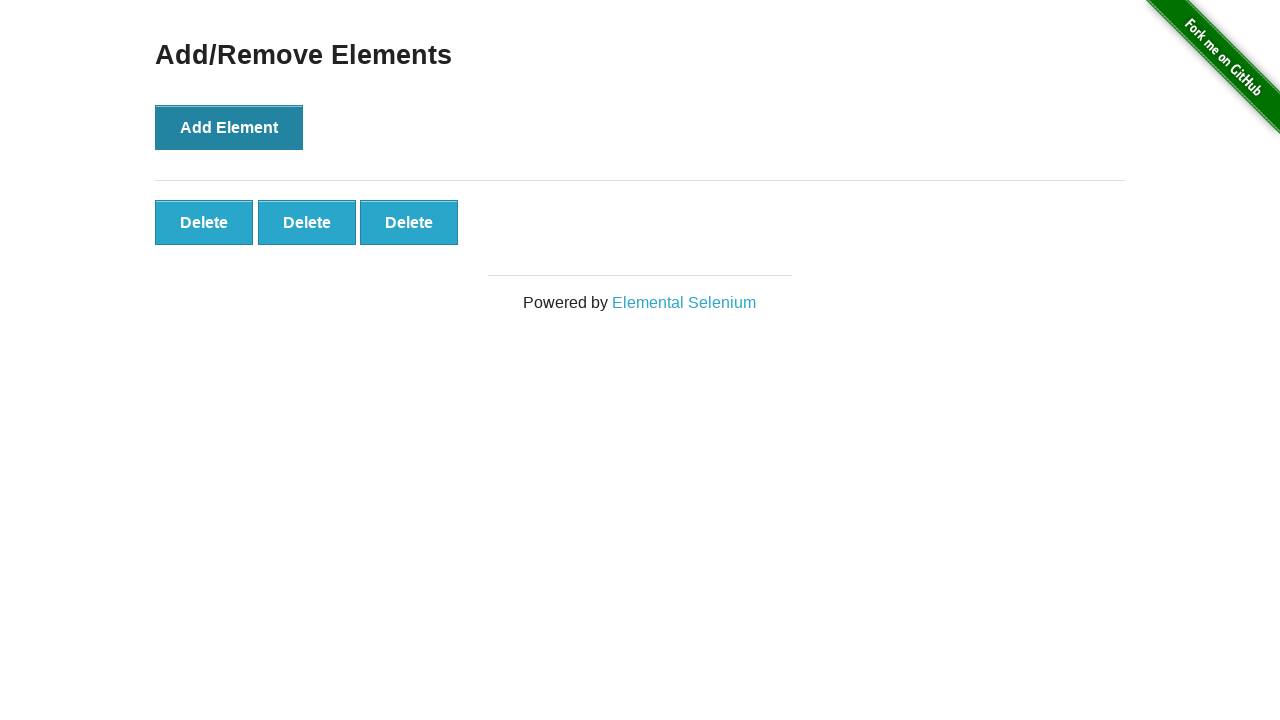

Clicked 'Add Element' button (iteration 4/100) at (229, 127) on button:has-text('Add Element')
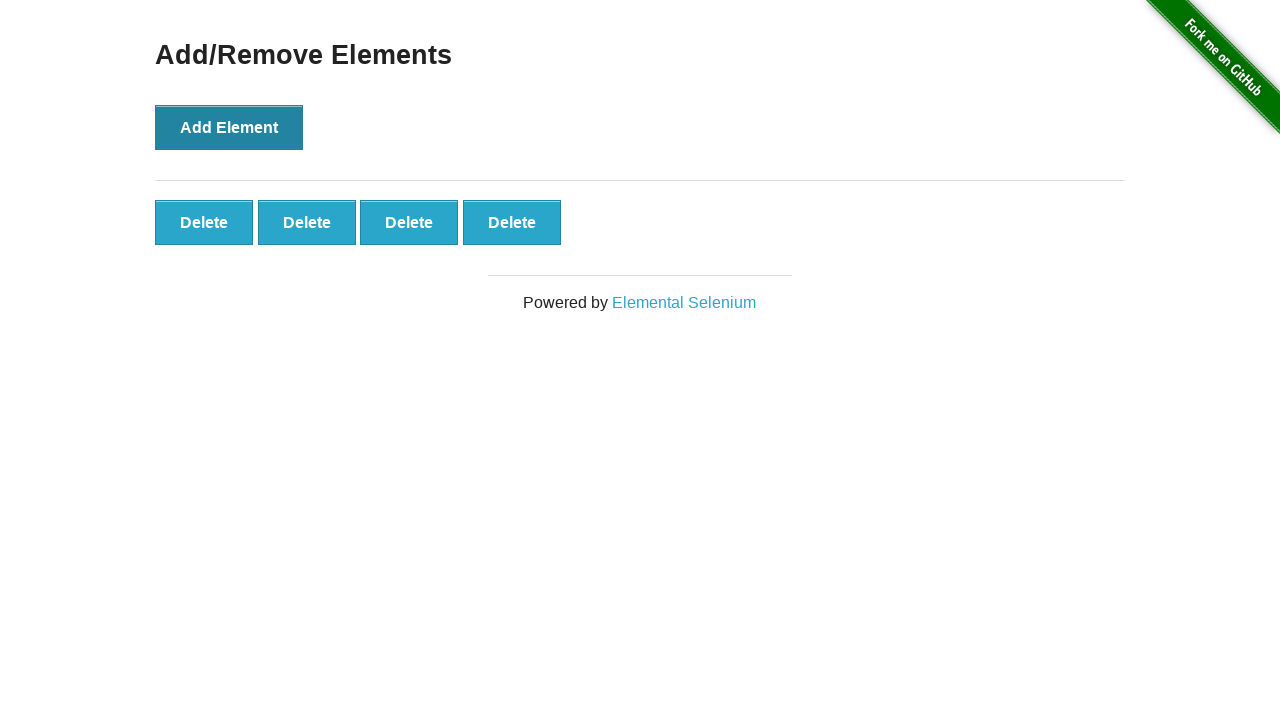

Clicked 'Add Element' button (iteration 5/100) at (229, 127) on button:has-text('Add Element')
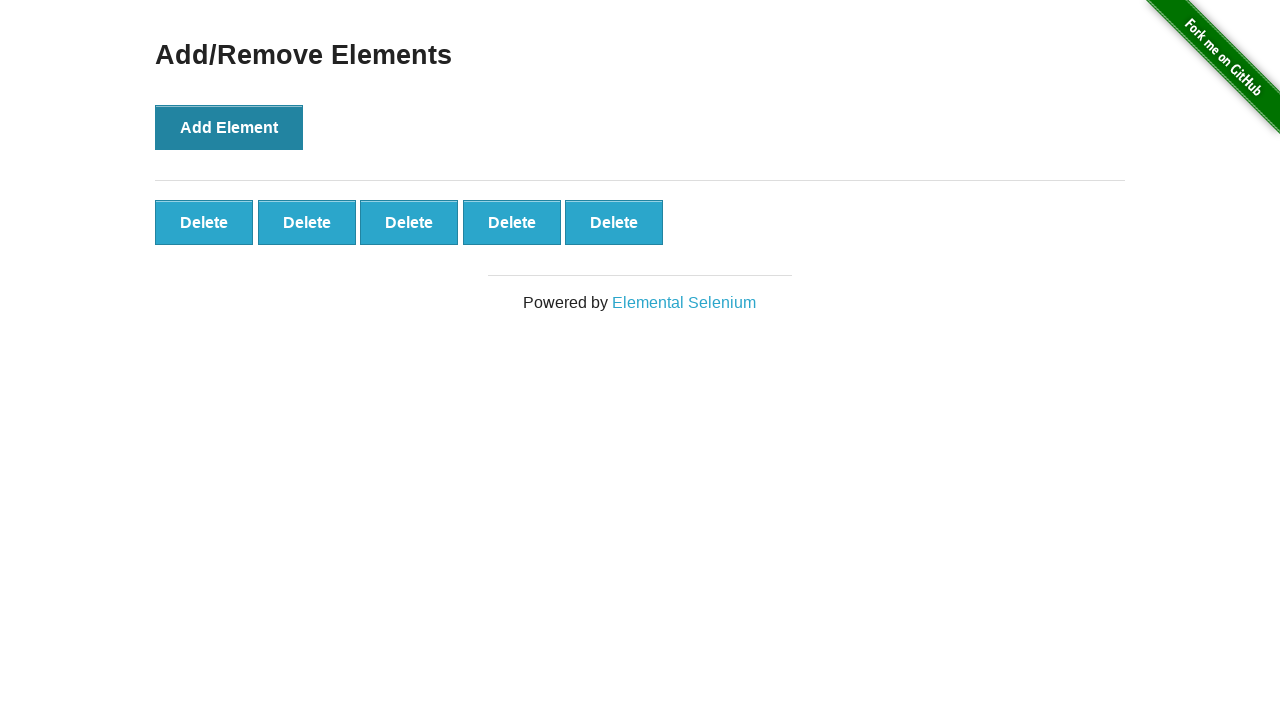

Clicked 'Add Element' button (iteration 6/100) at (229, 127) on button:has-text('Add Element')
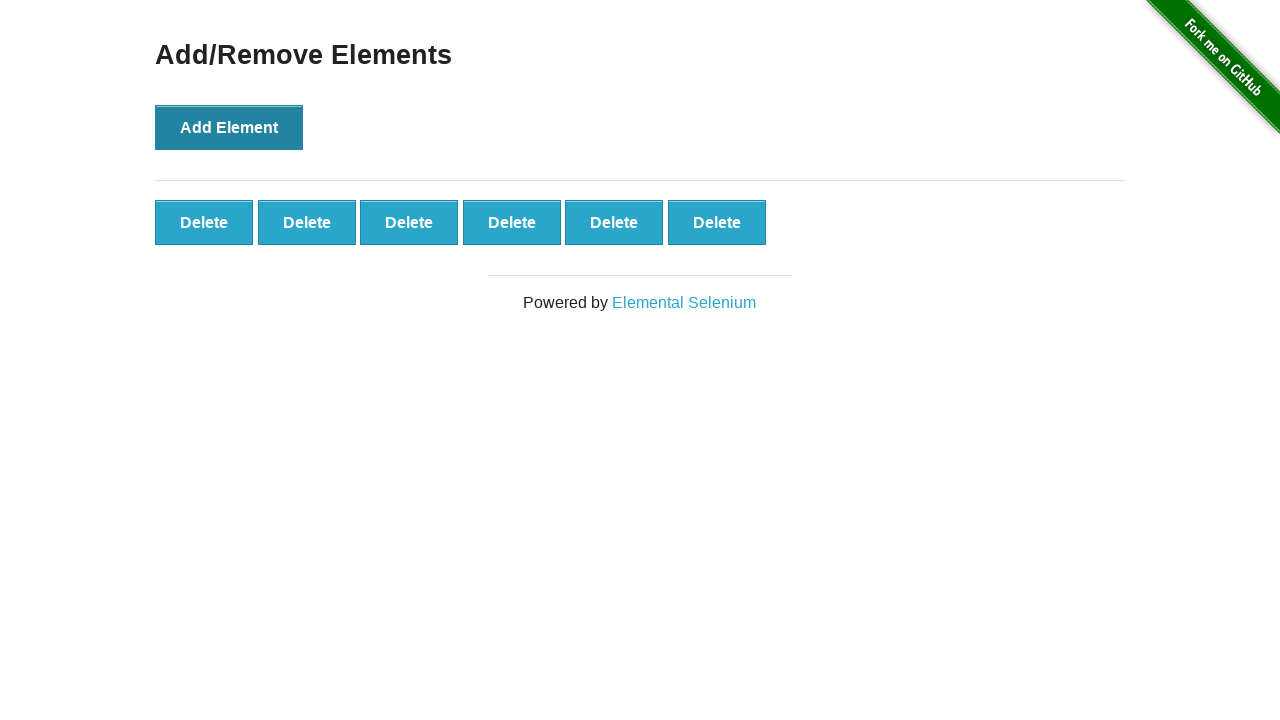

Clicked 'Add Element' button (iteration 7/100) at (229, 127) on button:has-text('Add Element')
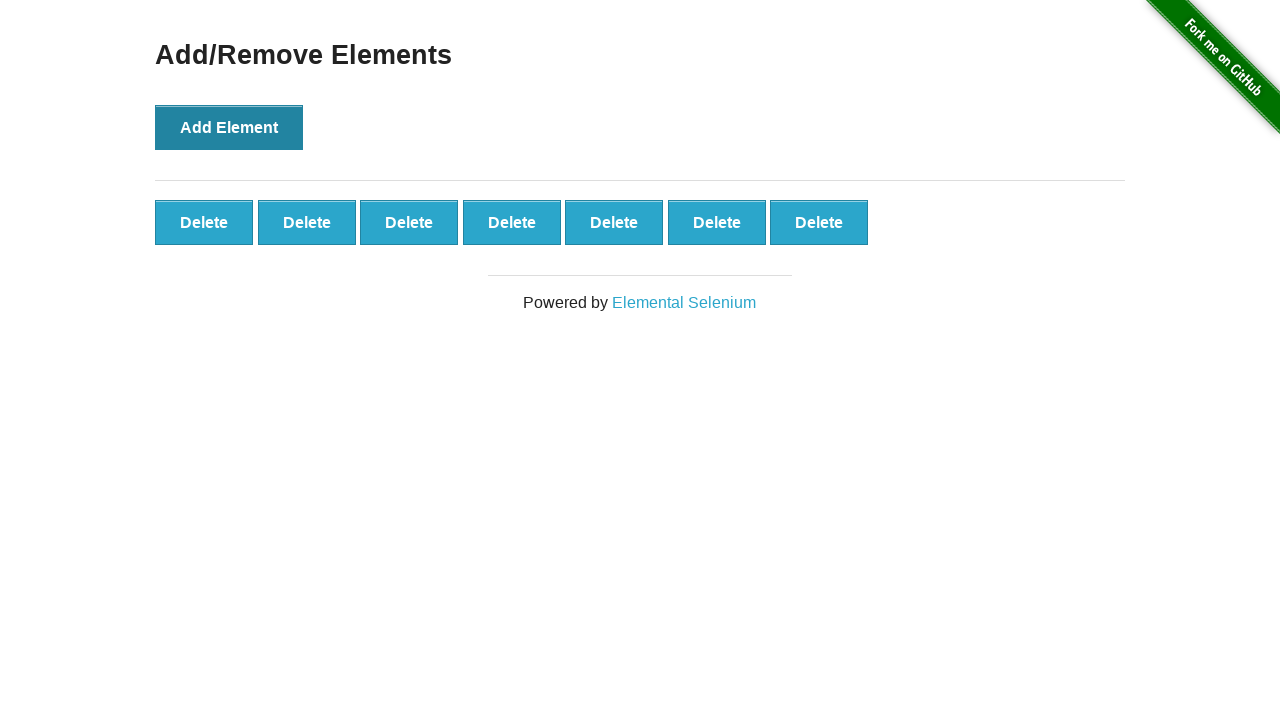

Clicked 'Add Element' button (iteration 8/100) at (229, 127) on button:has-text('Add Element')
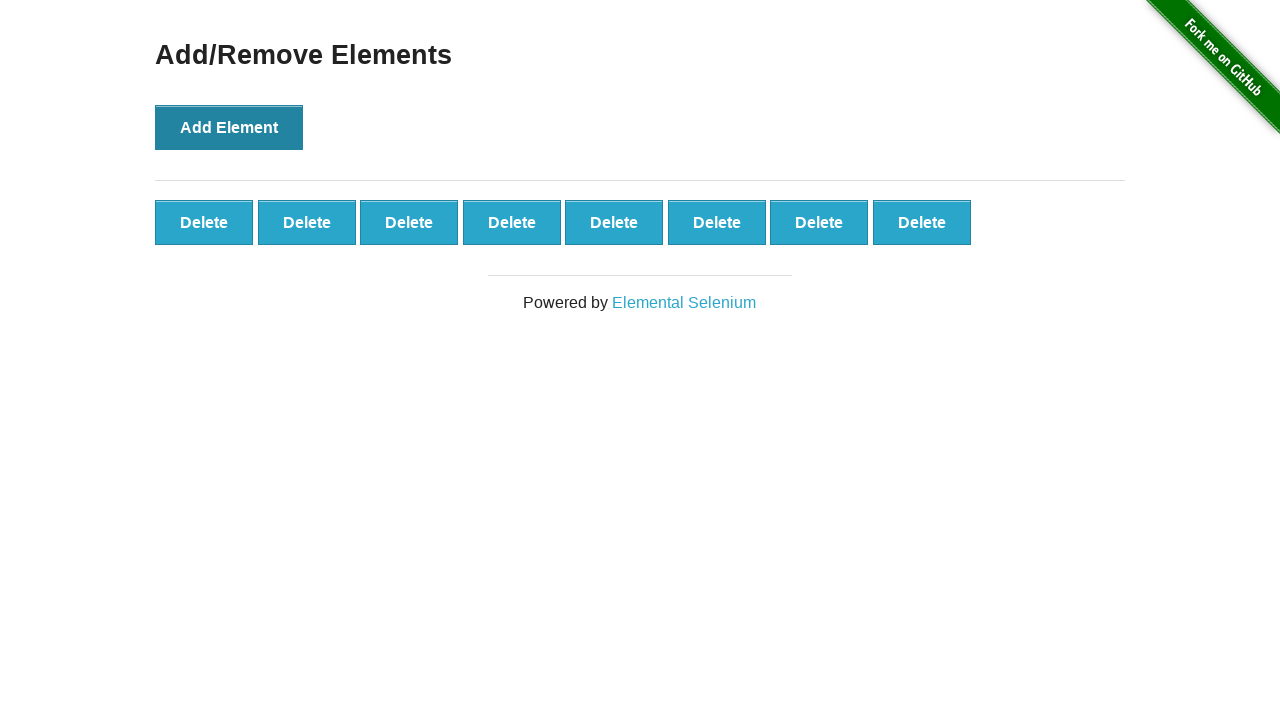

Clicked 'Add Element' button (iteration 9/100) at (229, 127) on button:has-text('Add Element')
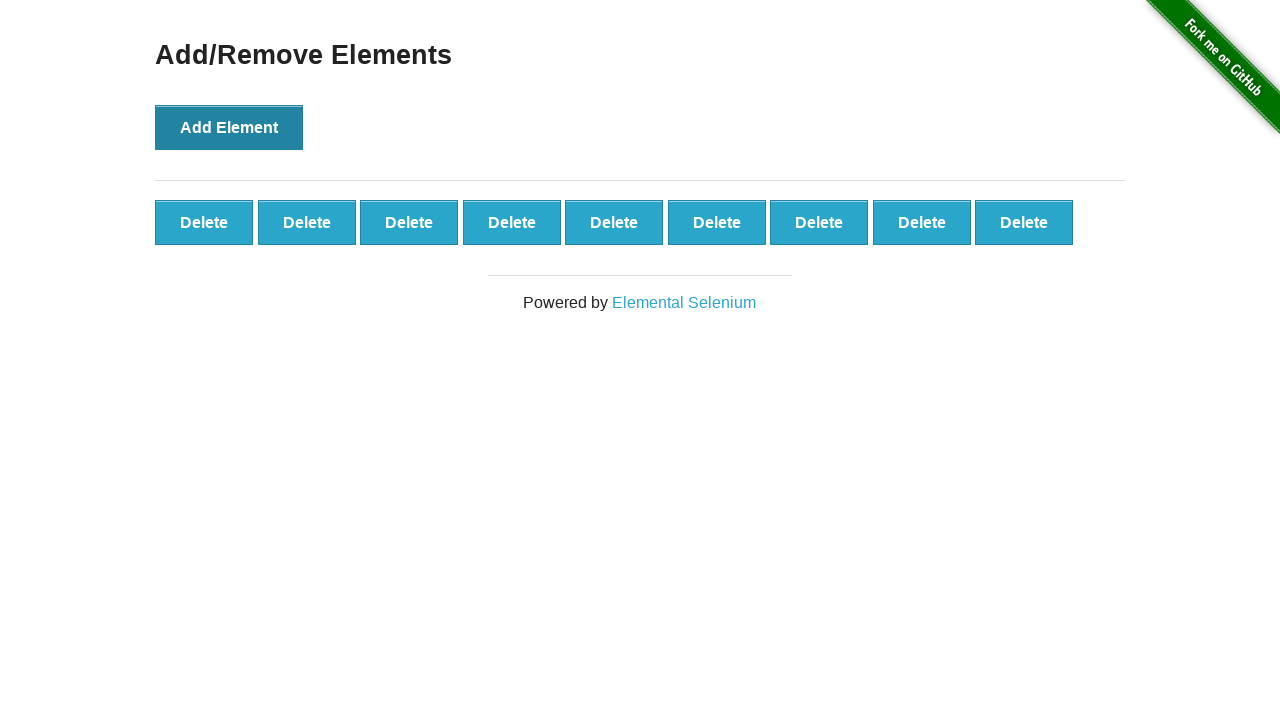

Clicked 'Add Element' button (iteration 10/100) at (229, 127) on button:has-text('Add Element')
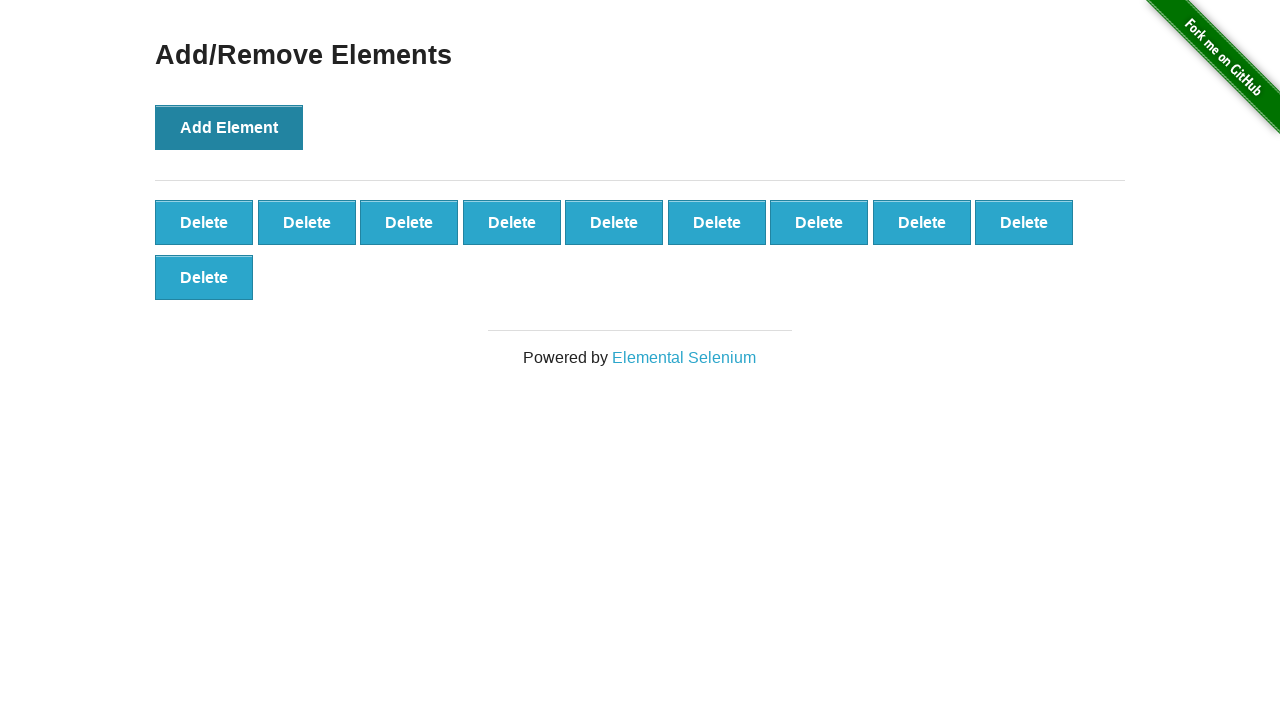

Clicked 'Add Element' button (iteration 11/100) at (229, 127) on button:has-text('Add Element')
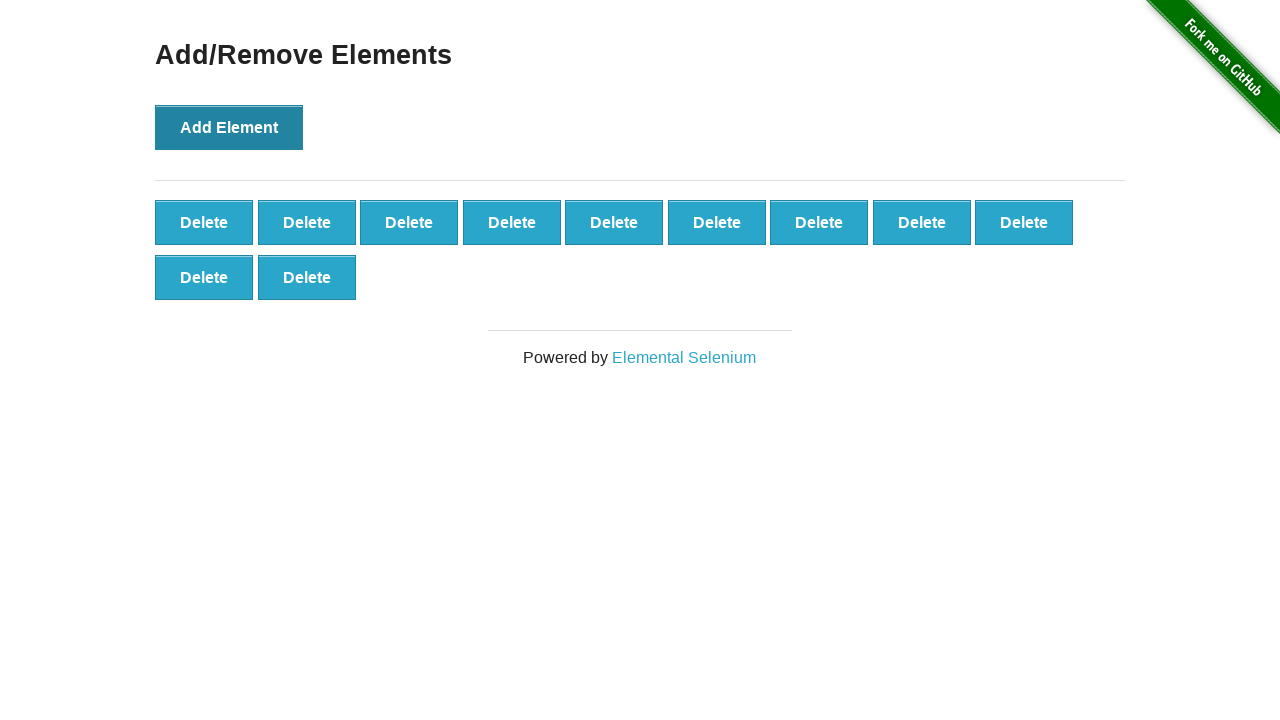

Clicked 'Add Element' button (iteration 12/100) at (229, 127) on button:has-text('Add Element')
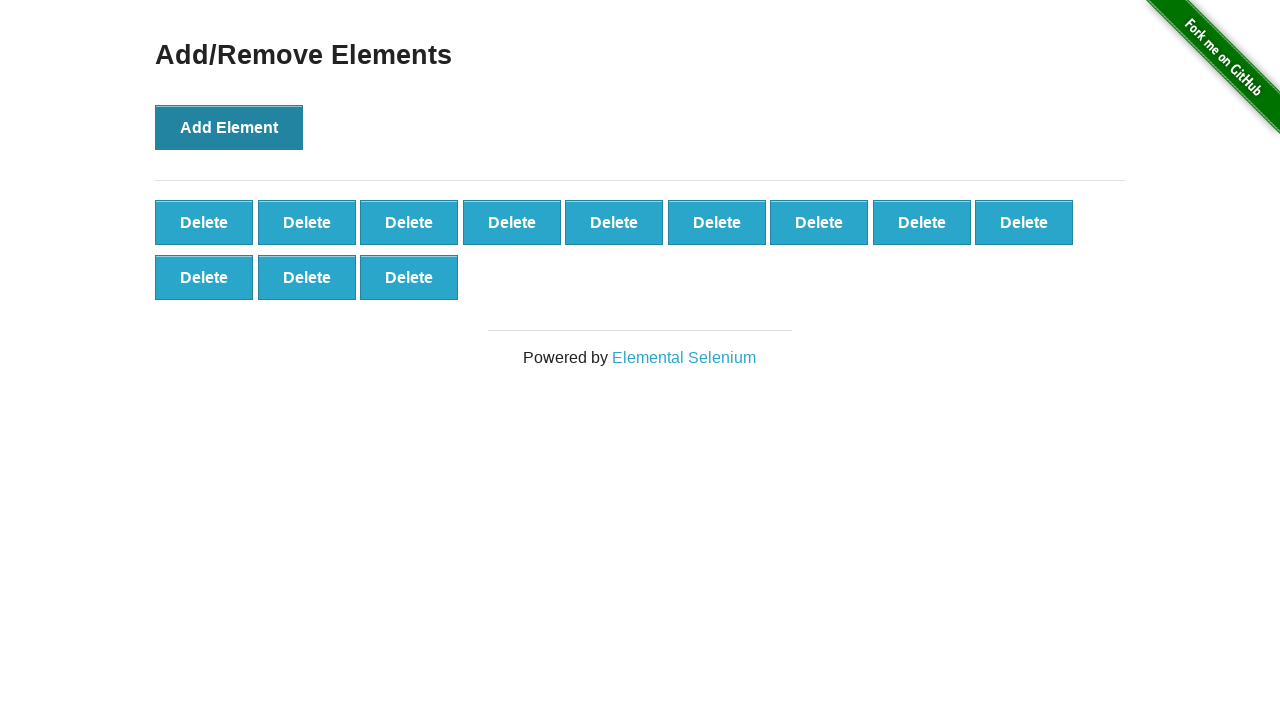

Clicked 'Add Element' button (iteration 13/100) at (229, 127) on button:has-text('Add Element')
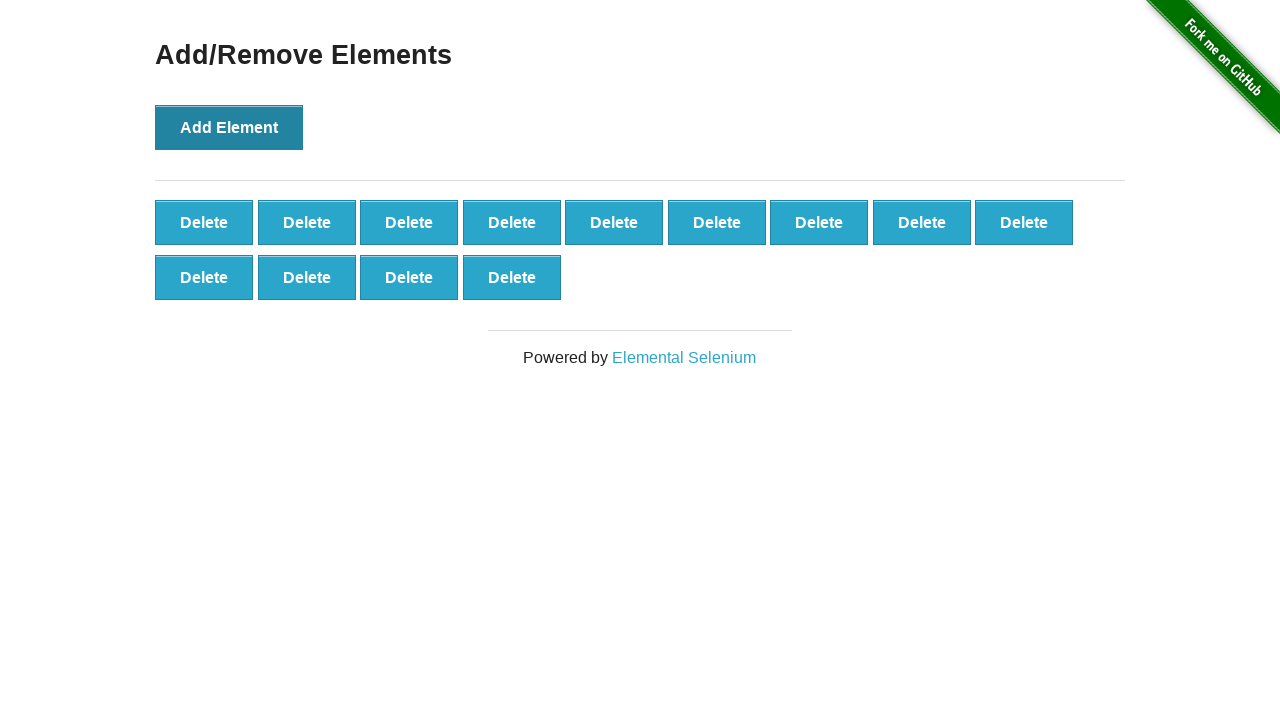

Clicked 'Add Element' button (iteration 14/100) at (229, 127) on button:has-text('Add Element')
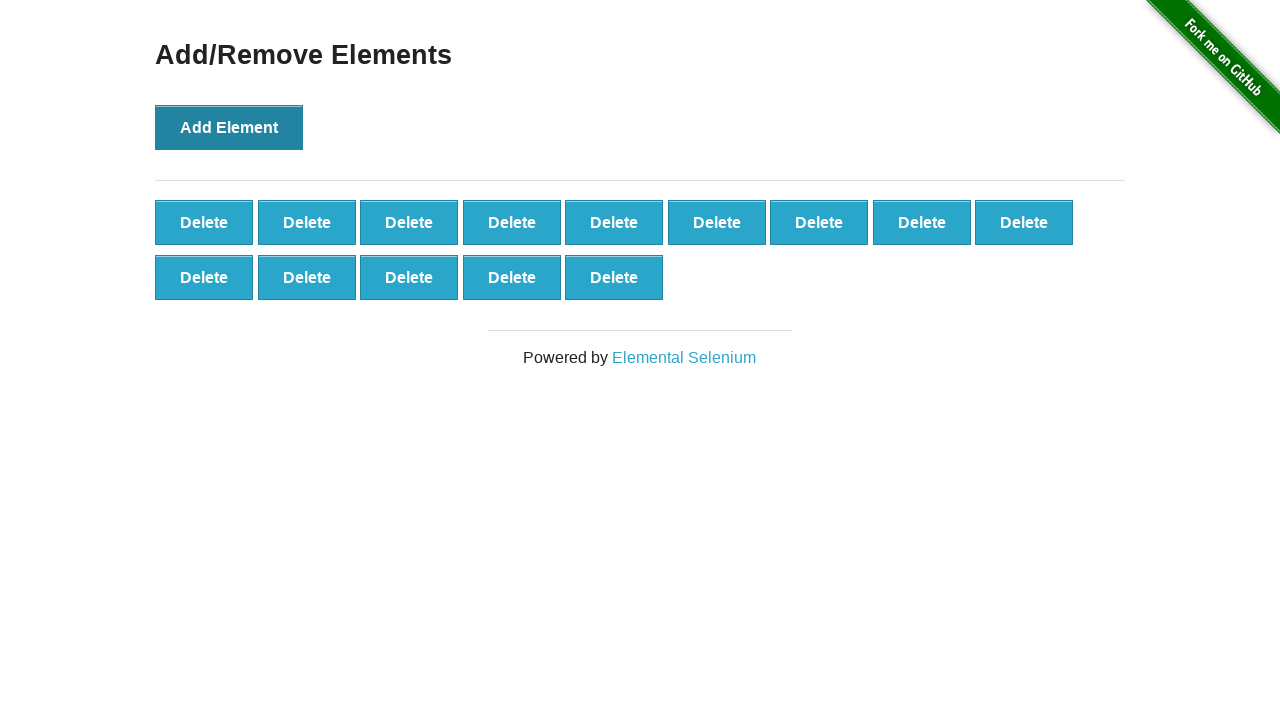

Clicked 'Add Element' button (iteration 15/100) at (229, 127) on button:has-text('Add Element')
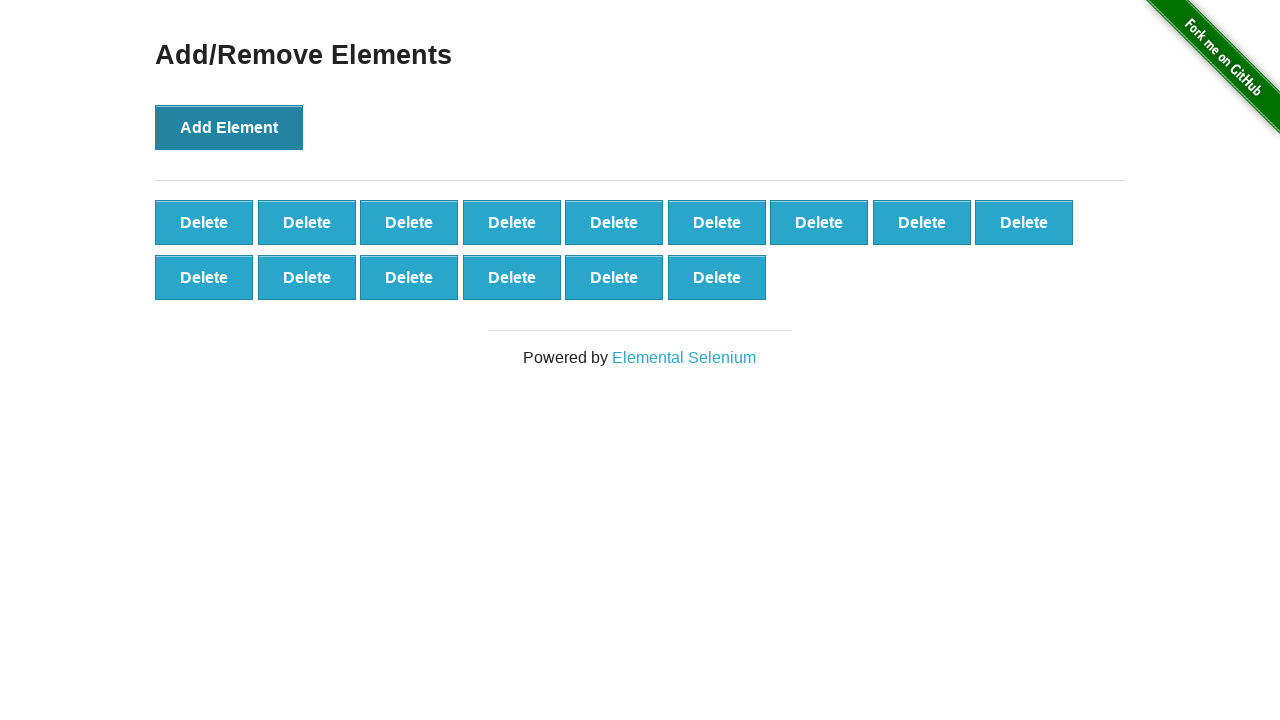

Clicked 'Add Element' button (iteration 16/100) at (229, 127) on button:has-text('Add Element')
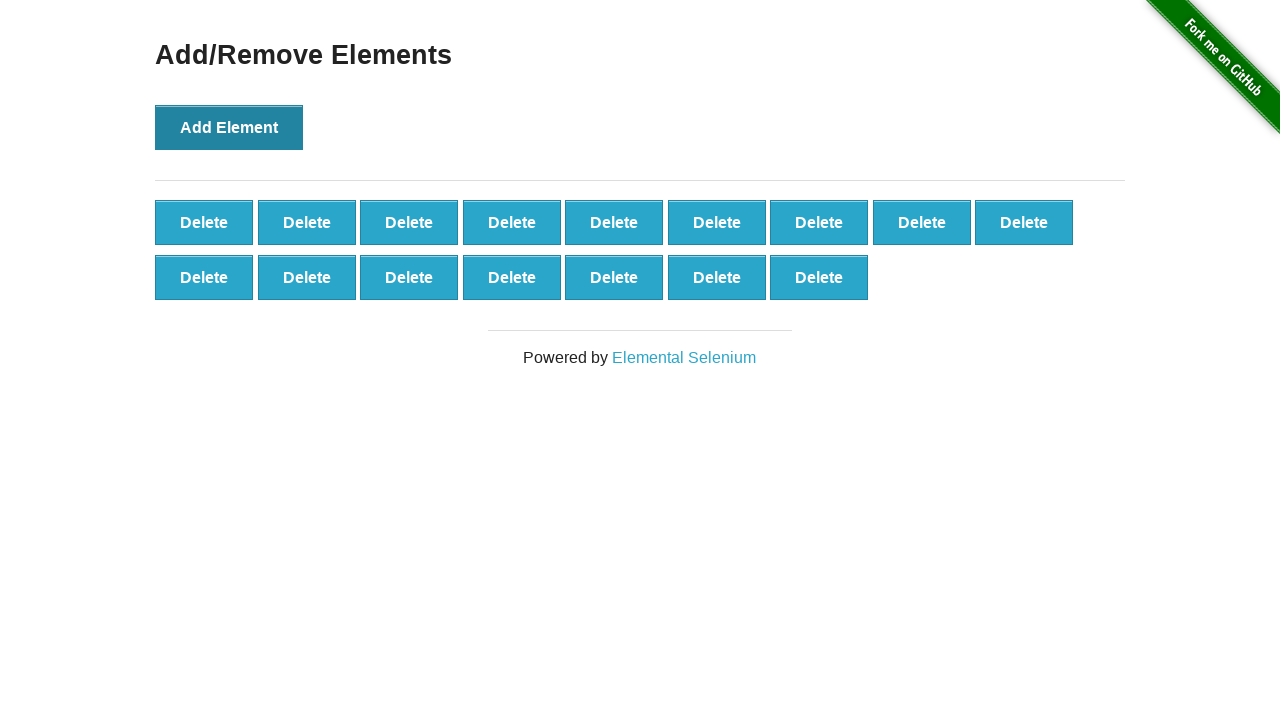

Clicked 'Add Element' button (iteration 17/100) at (229, 127) on button:has-text('Add Element')
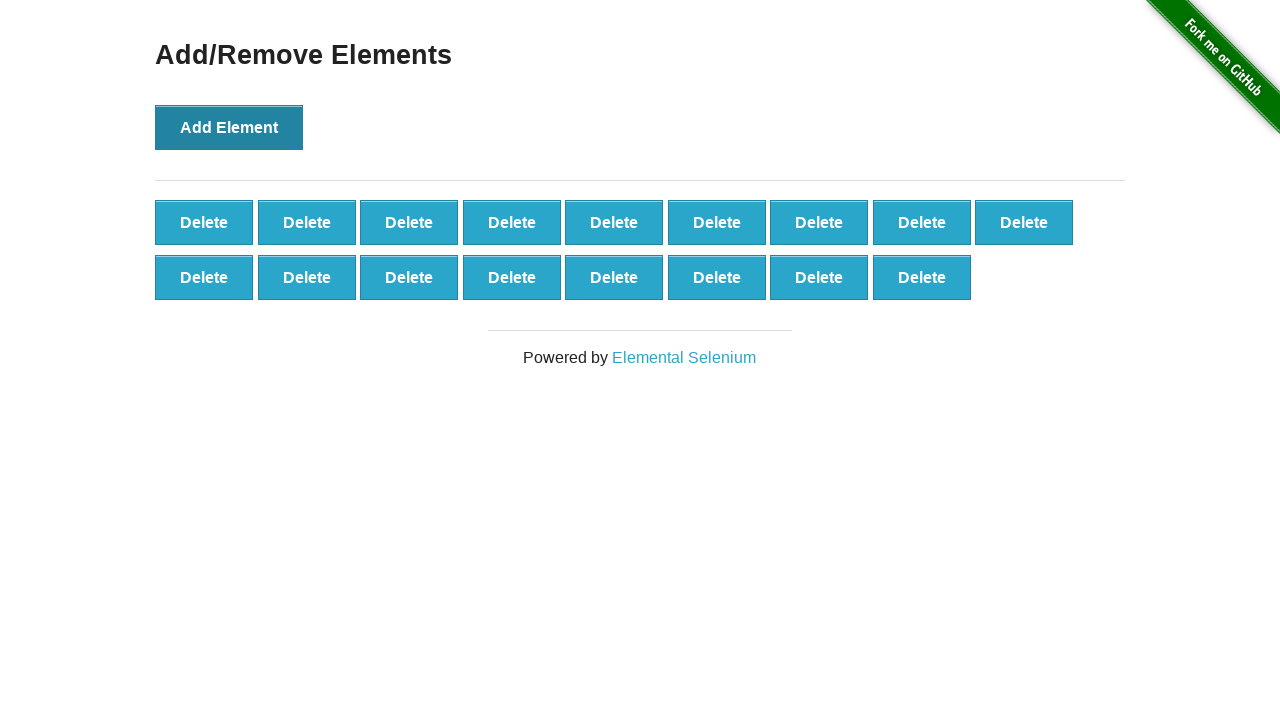

Clicked 'Add Element' button (iteration 18/100) at (229, 127) on button:has-text('Add Element')
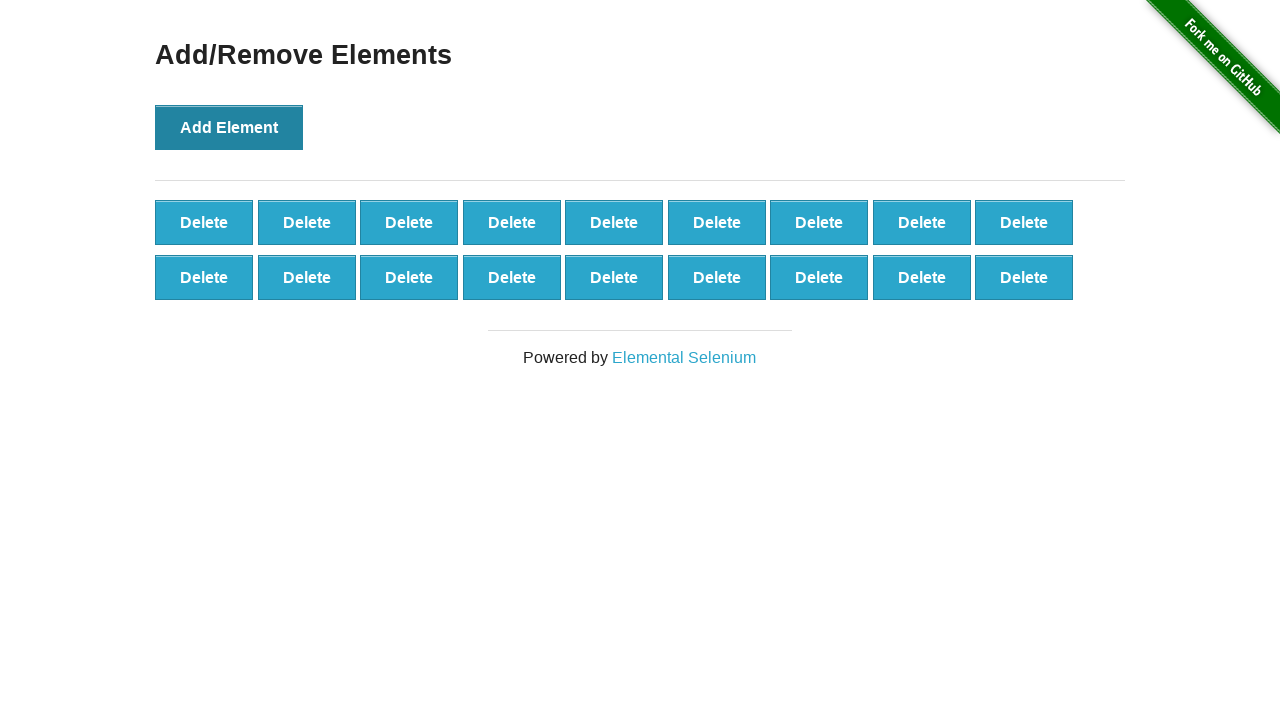

Clicked 'Add Element' button (iteration 19/100) at (229, 127) on button:has-text('Add Element')
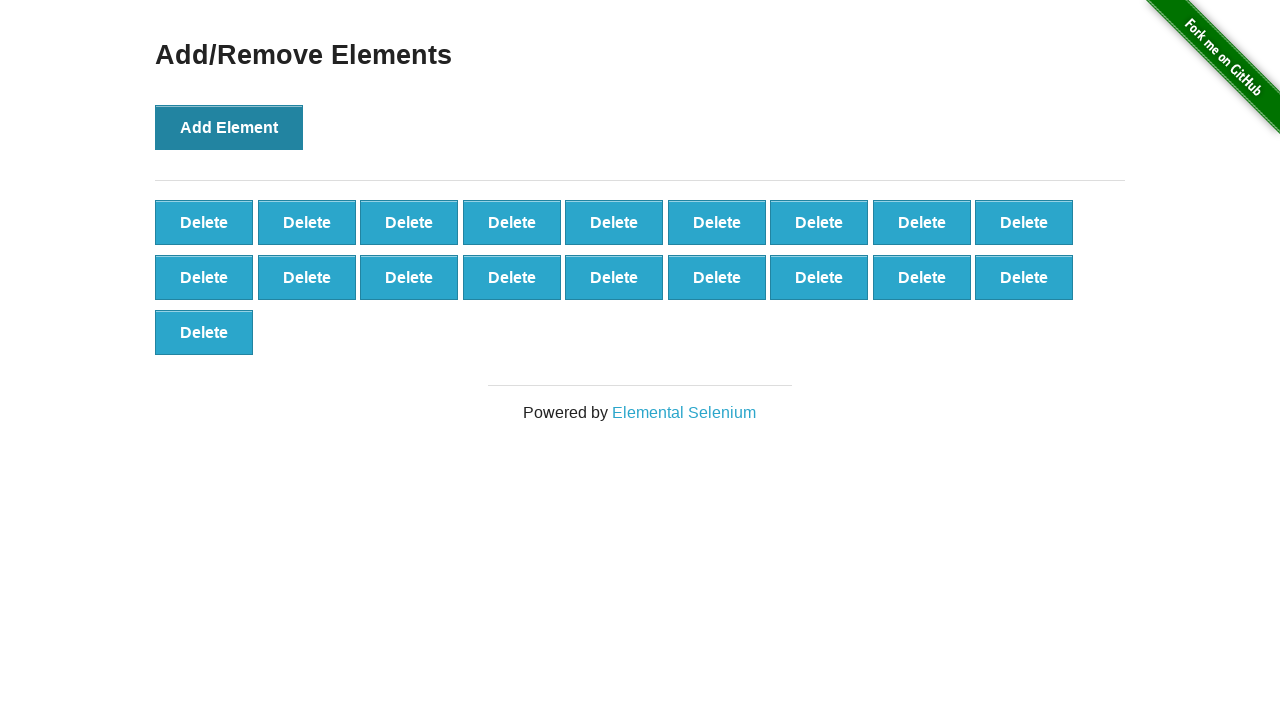

Clicked 'Add Element' button (iteration 20/100) at (229, 127) on button:has-text('Add Element')
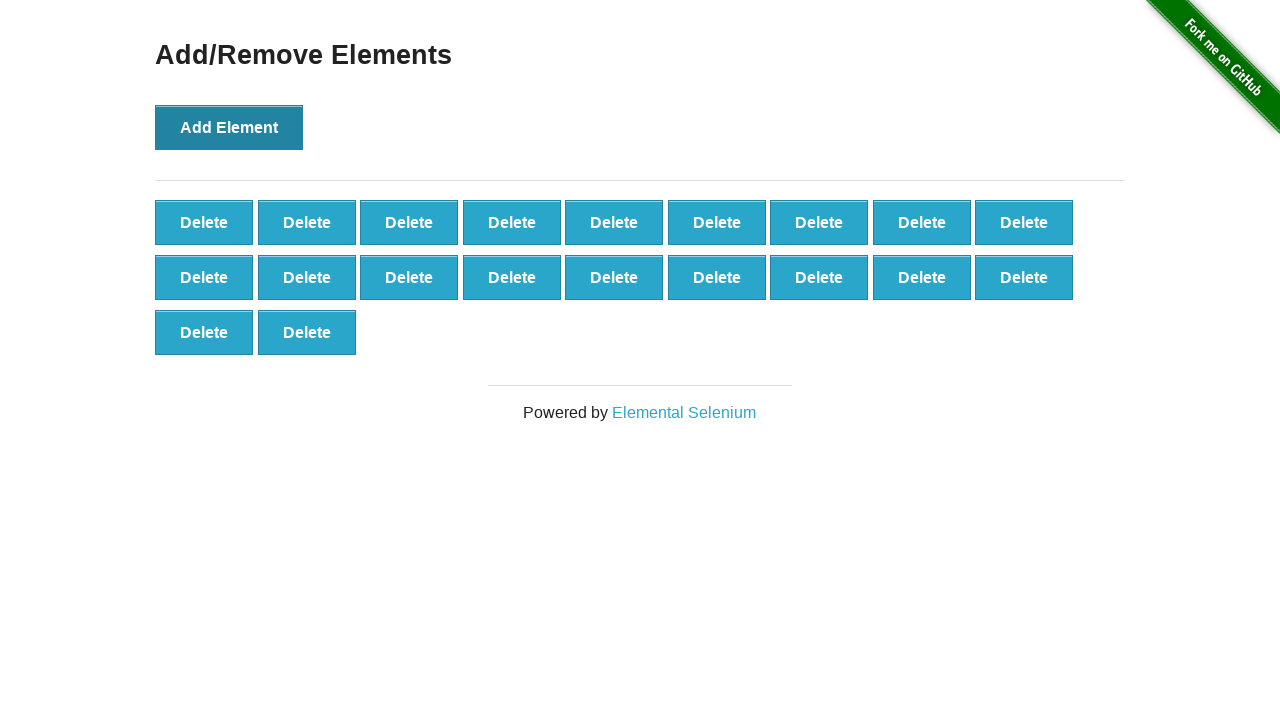

Clicked 'Add Element' button (iteration 21/100) at (229, 127) on button:has-text('Add Element')
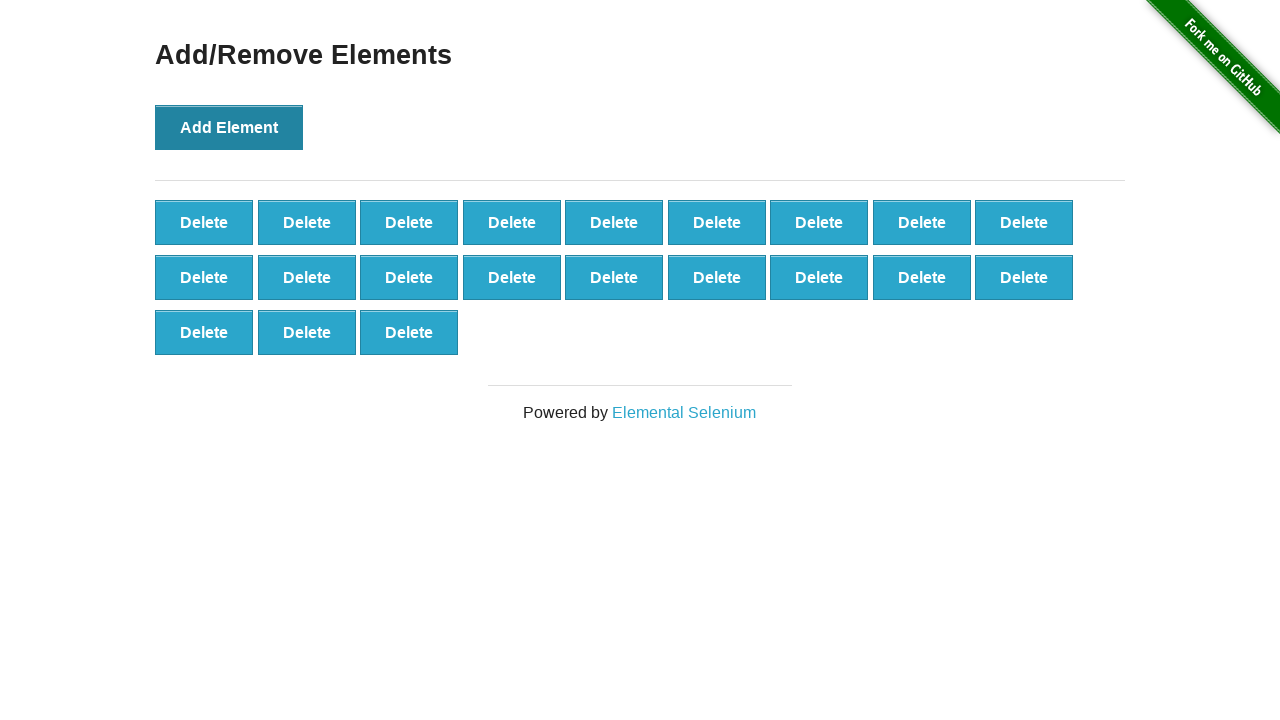

Clicked 'Add Element' button (iteration 22/100) at (229, 127) on button:has-text('Add Element')
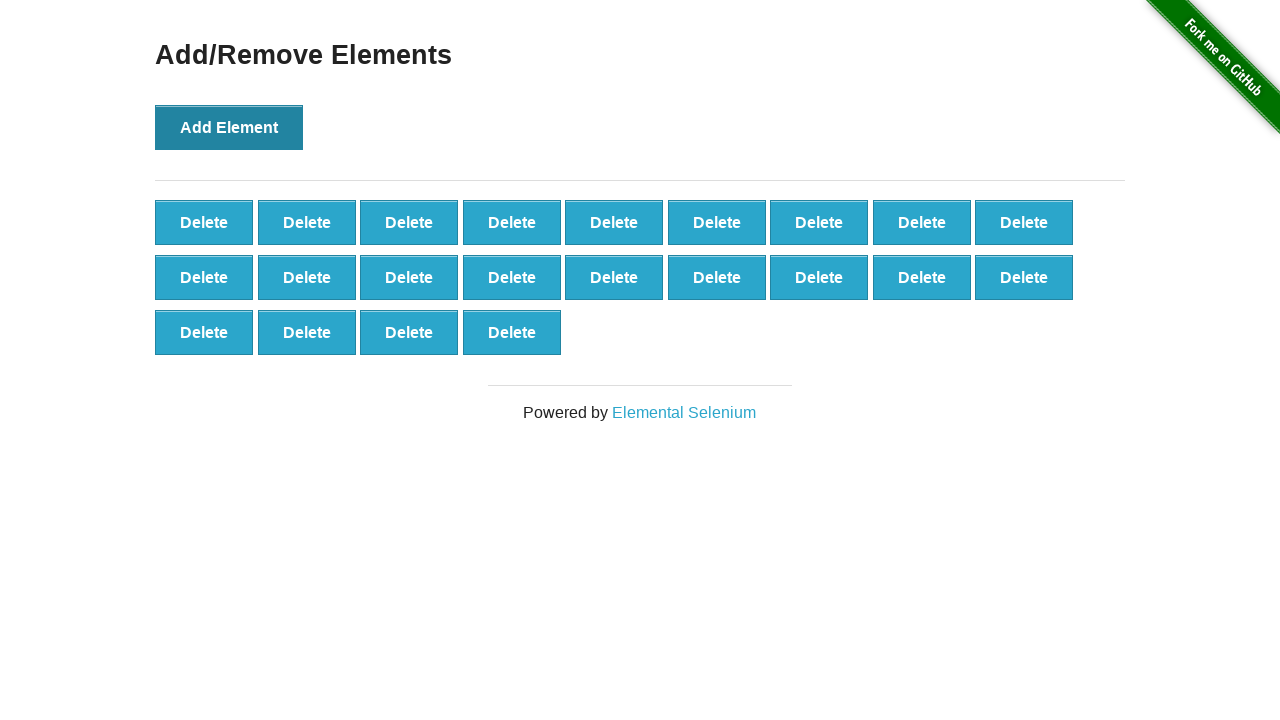

Clicked 'Add Element' button (iteration 23/100) at (229, 127) on button:has-text('Add Element')
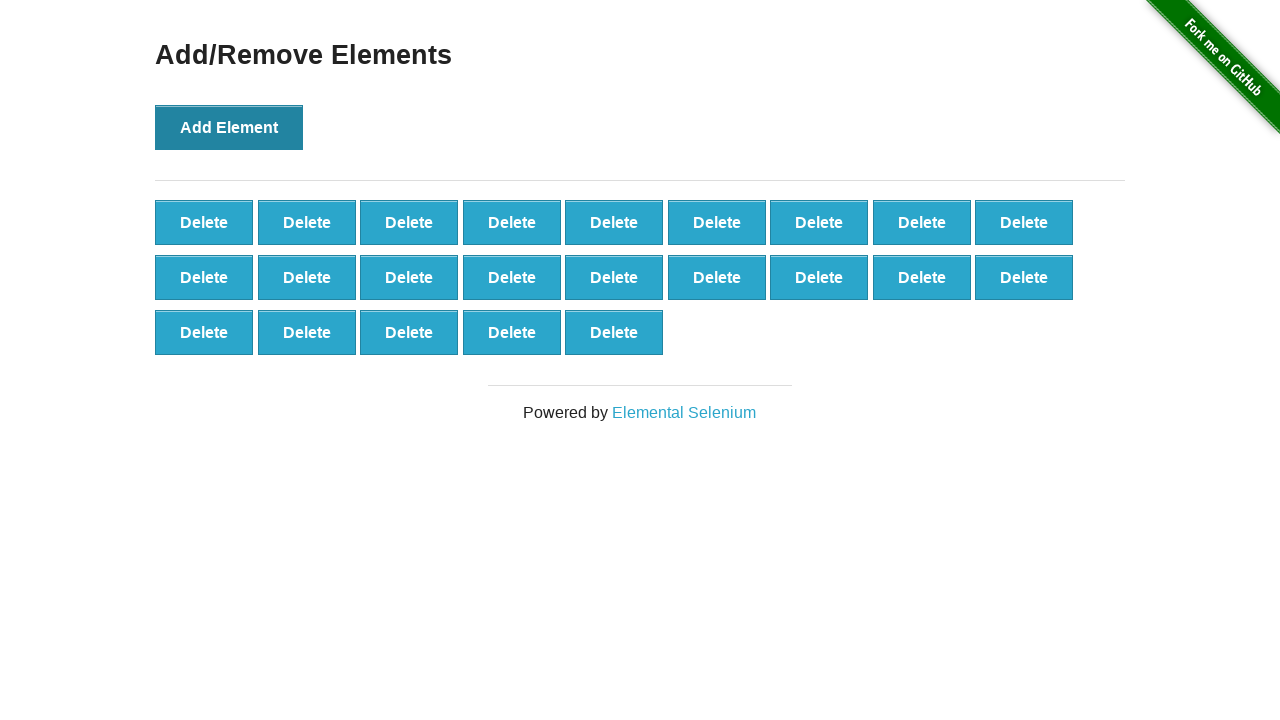

Clicked 'Add Element' button (iteration 24/100) at (229, 127) on button:has-text('Add Element')
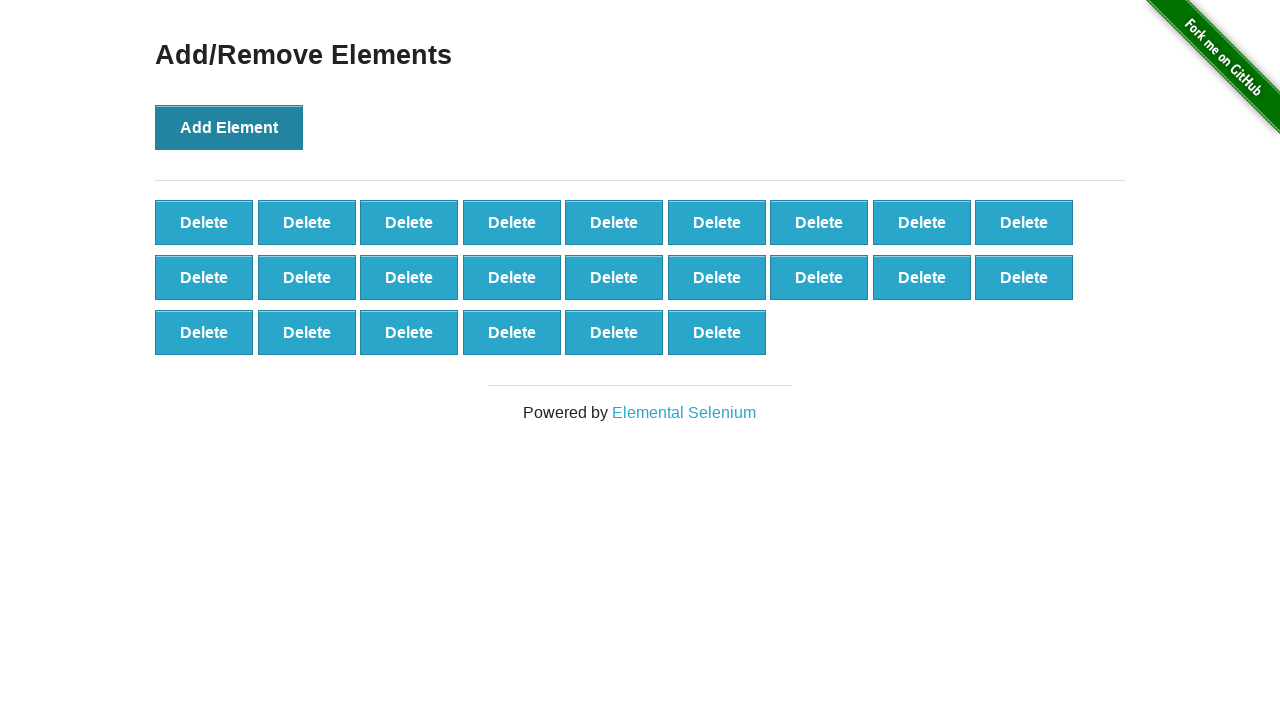

Clicked 'Add Element' button (iteration 25/100) at (229, 127) on button:has-text('Add Element')
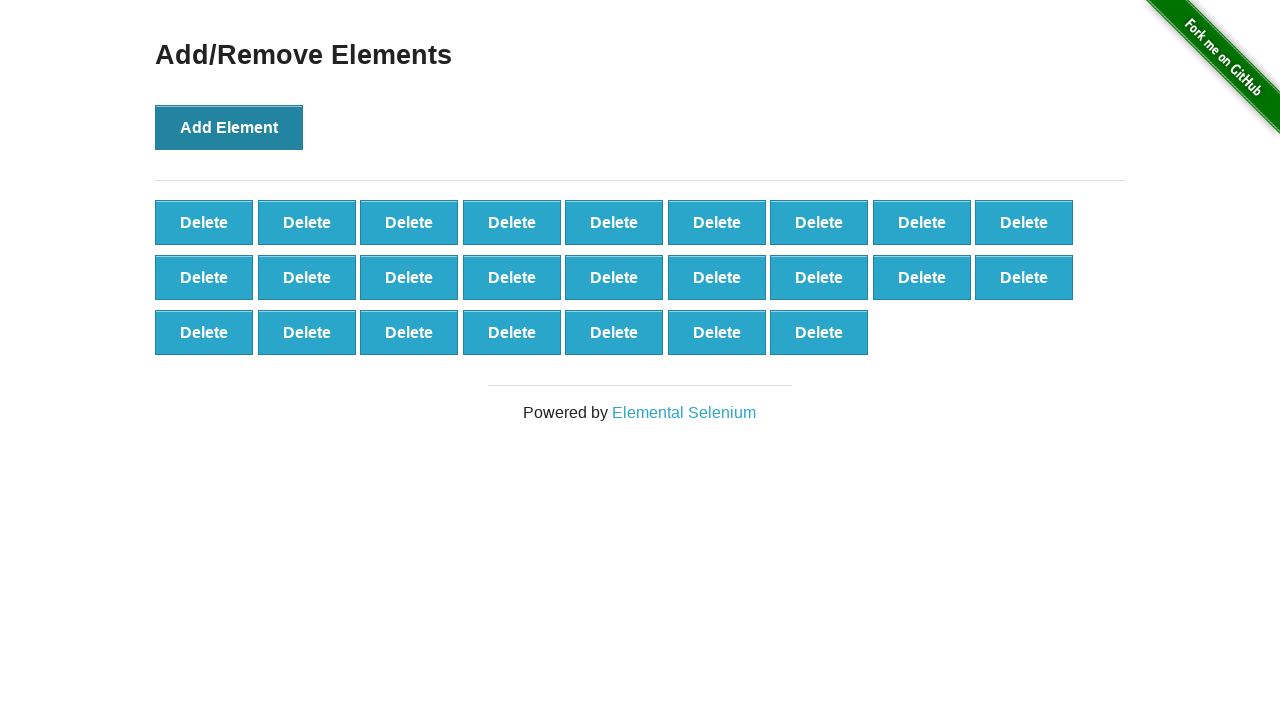

Clicked 'Add Element' button (iteration 26/100) at (229, 127) on button:has-text('Add Element')
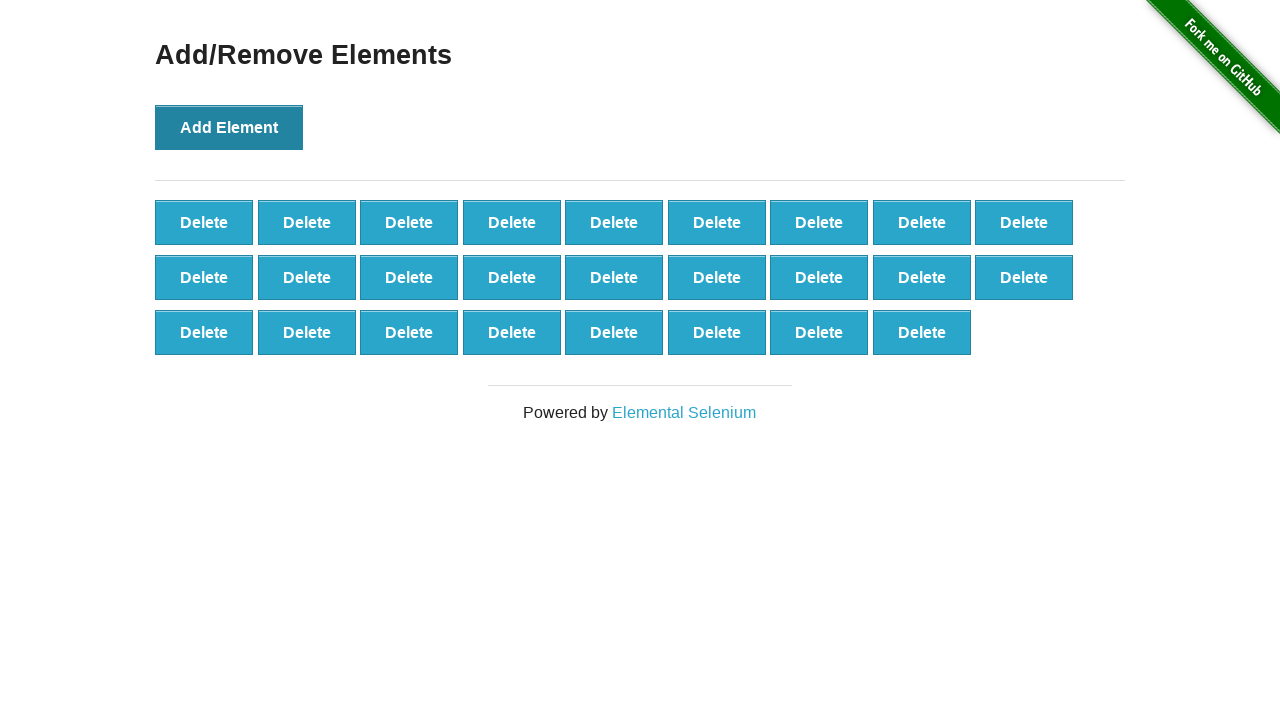

Clicked 'Add Element' button (iteration 27/100) at (229, 127) on button:has-text('Add Element')
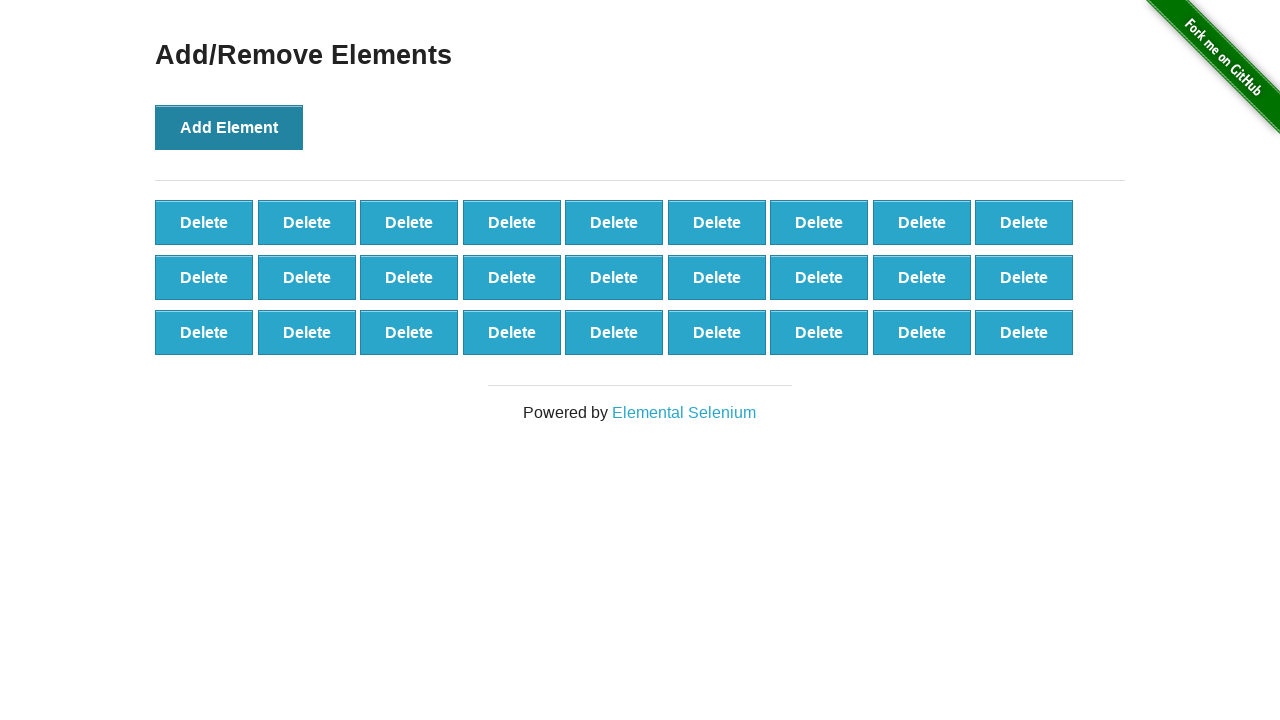

Clicked 'Add Element' button (iteration 28/100) at (229, 127) on button:has-text('Add Element')
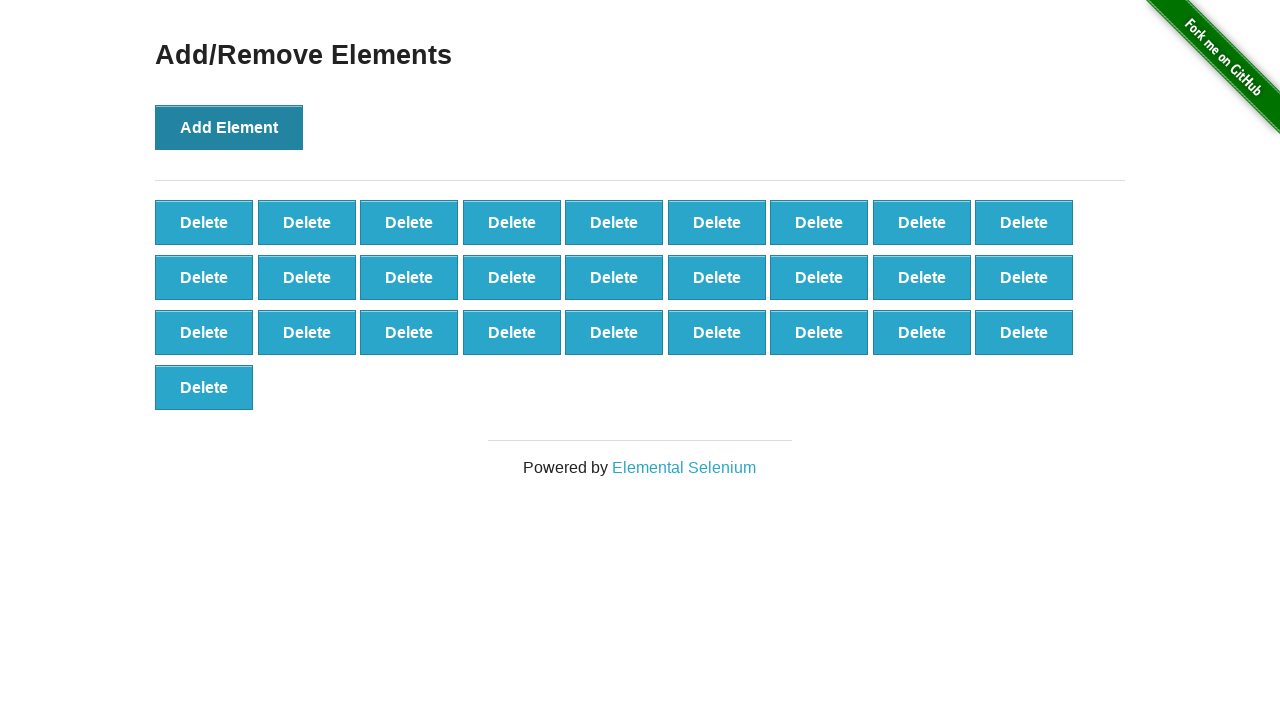

Clicked 'Add Element' button (iteration 29/100) at (229, 127) on button:has-text('Add Element')
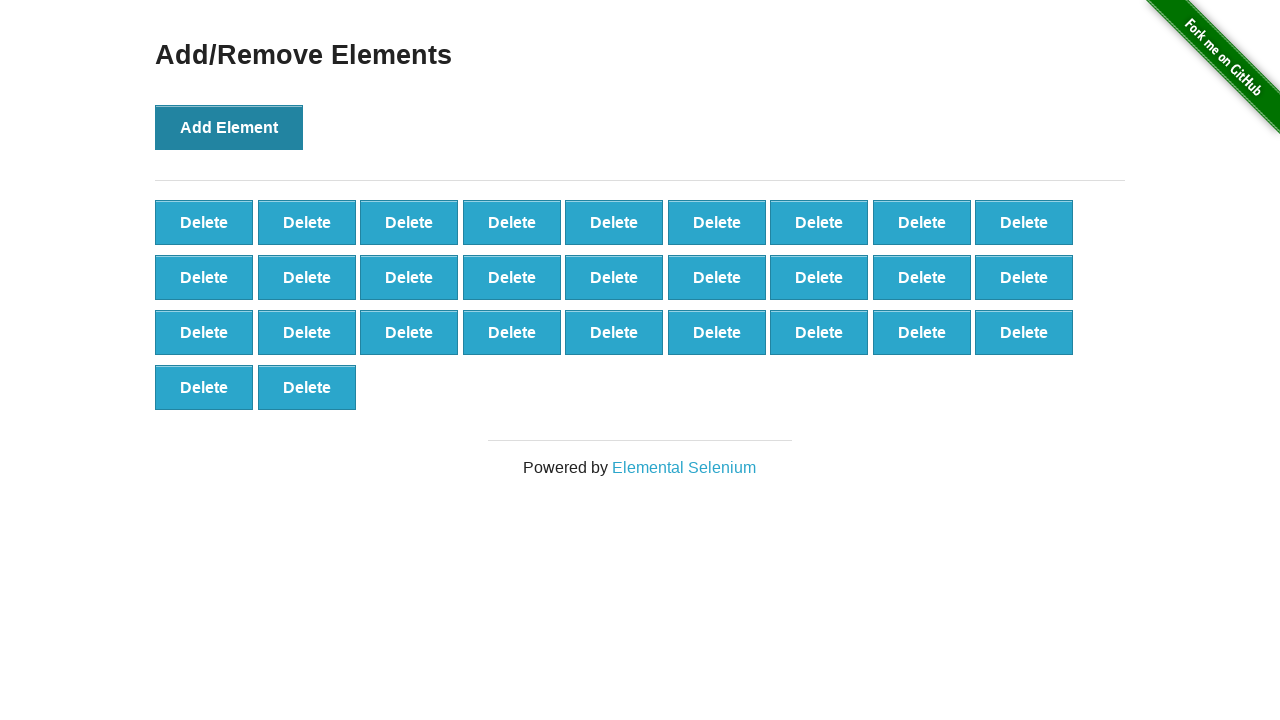

Clicked 'Add Element' button (iteration 30/100) at (229, 127) on button:has-text('Add Element')
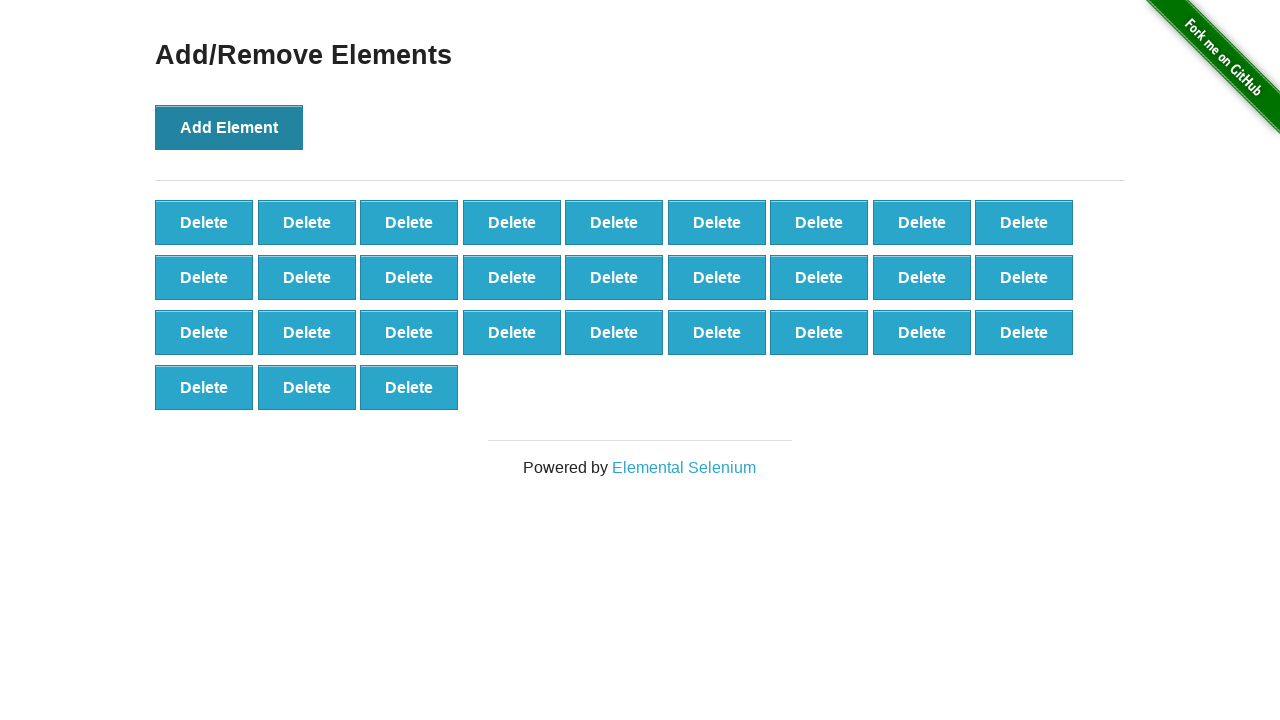

Clicked 'Add Element' button (iteration 31/100) at (229, 127) on button:has-text('Add Element')
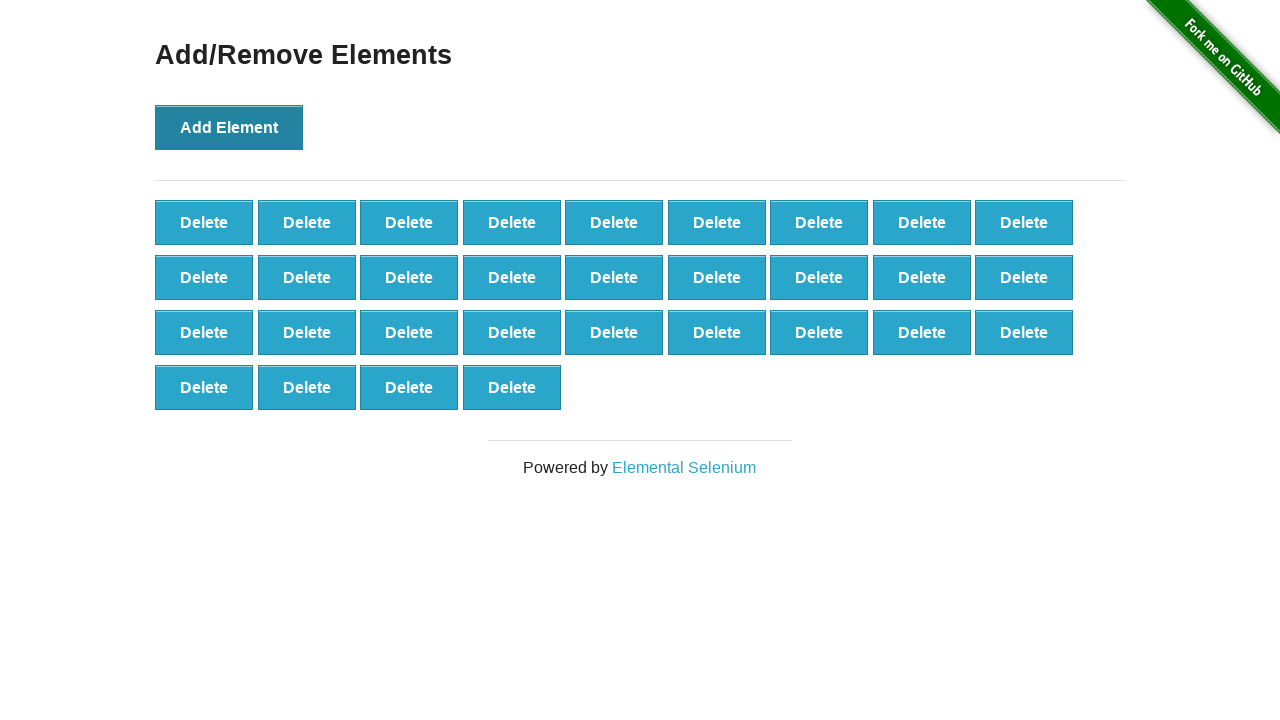

Clicked 'Add Element' button (iteration 32/100) at (229, 127) on button:has-text('Add Element')
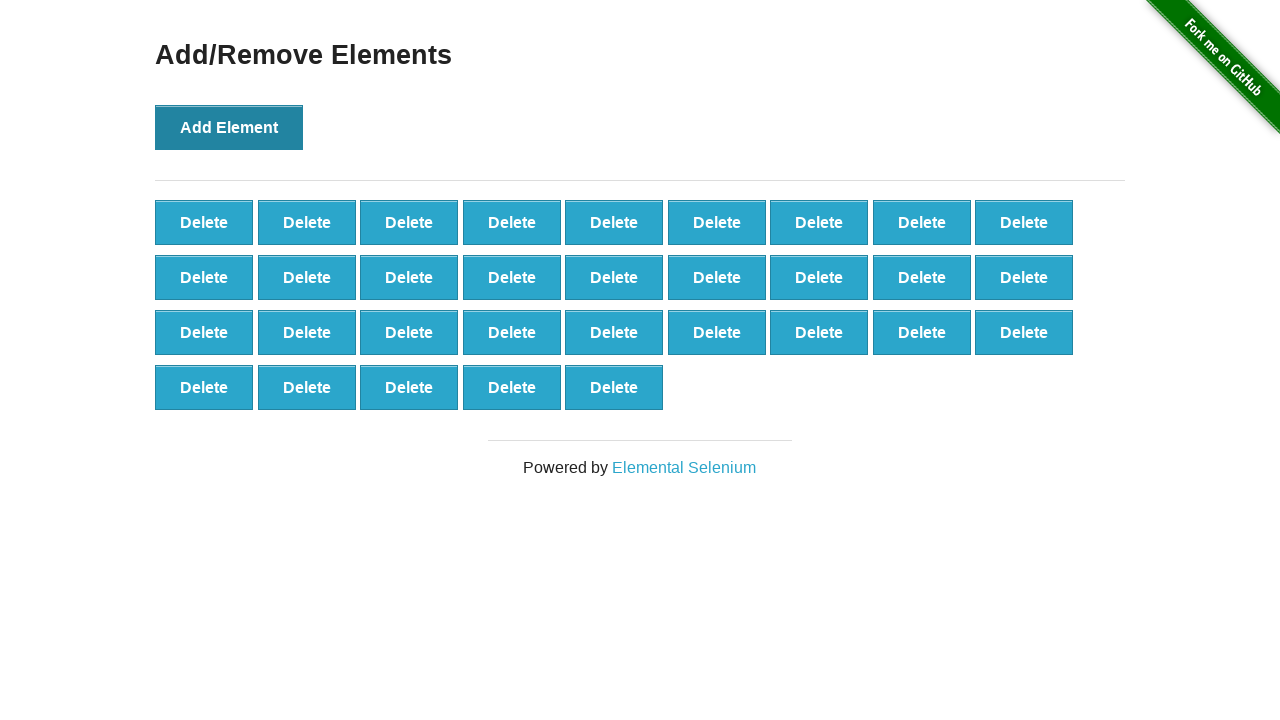

Clicked 'Add Element' button (iteration 33/100) at (229, 127) on button:has-text('Add Element')
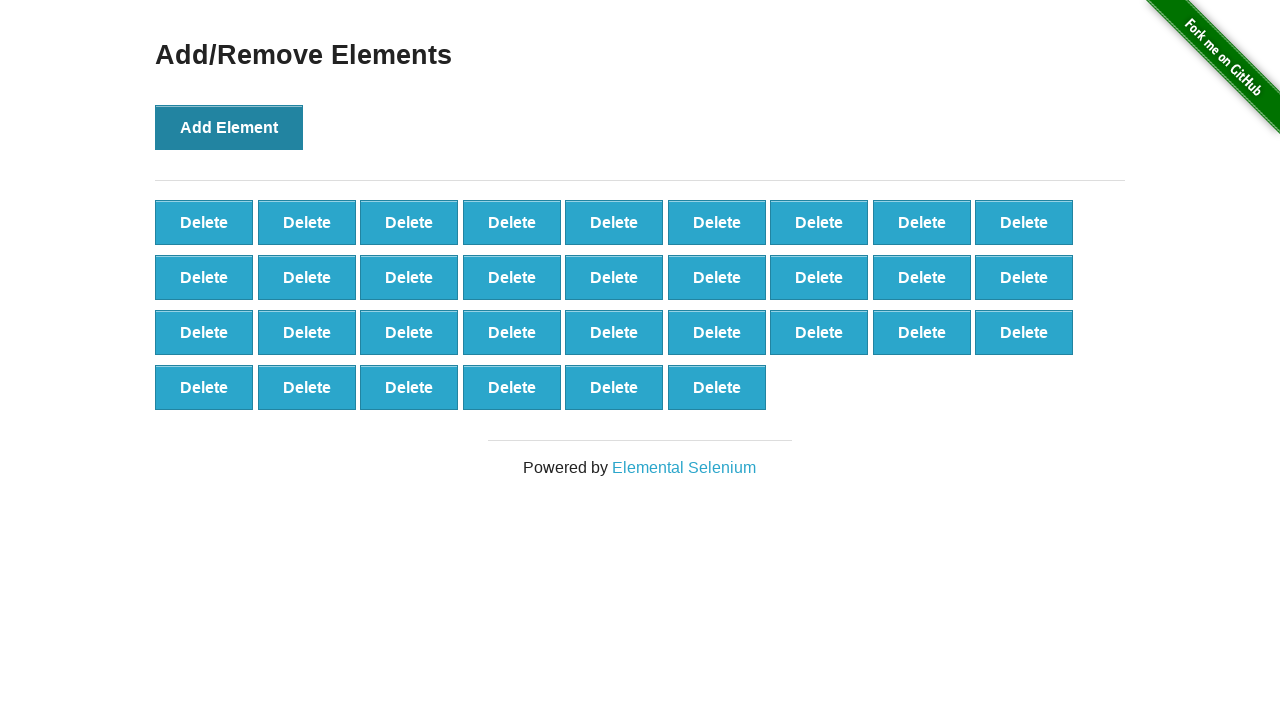

Clicked 'Add Element' button (iteration 34/100) at (229, 127) on button:has-text('Add Element')
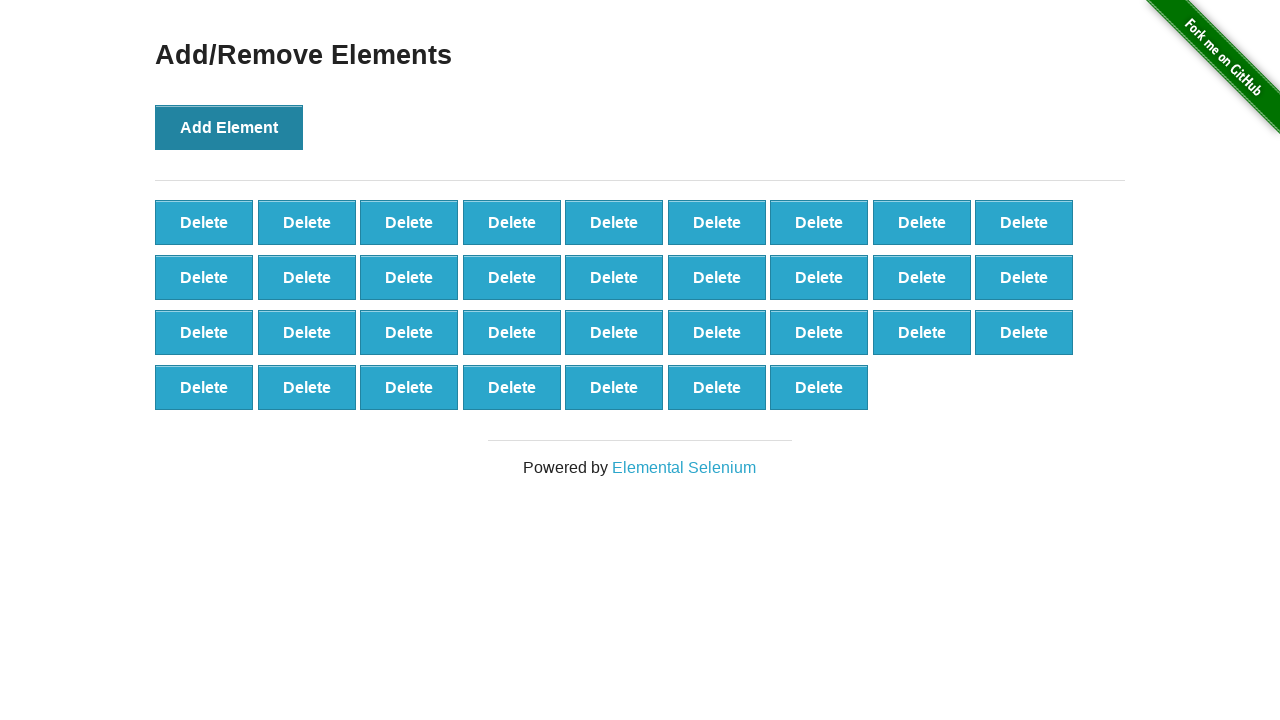

Clicked 'Add Element' button (iteration 35/100) at (229, 127) on button:has-text('Add Element')
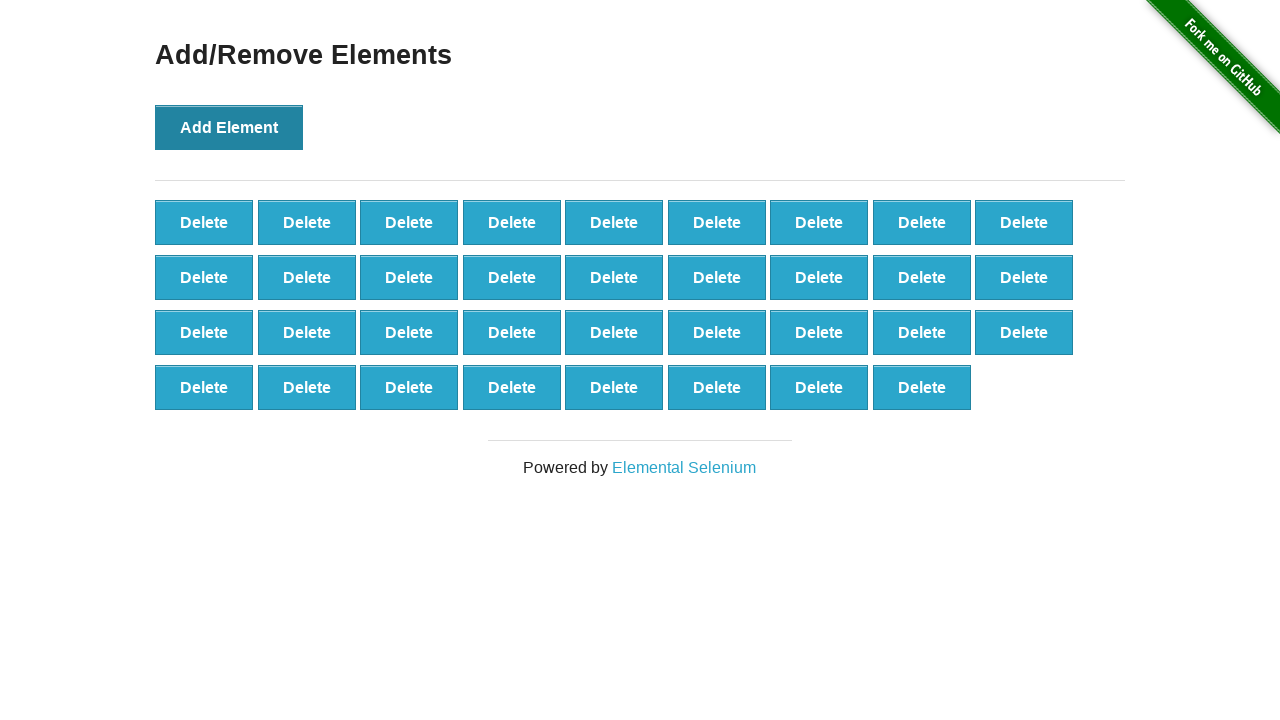

Clicked 'Add Element' button (iteration 36/100) at (229, 127) on button:has-text('Add Element')
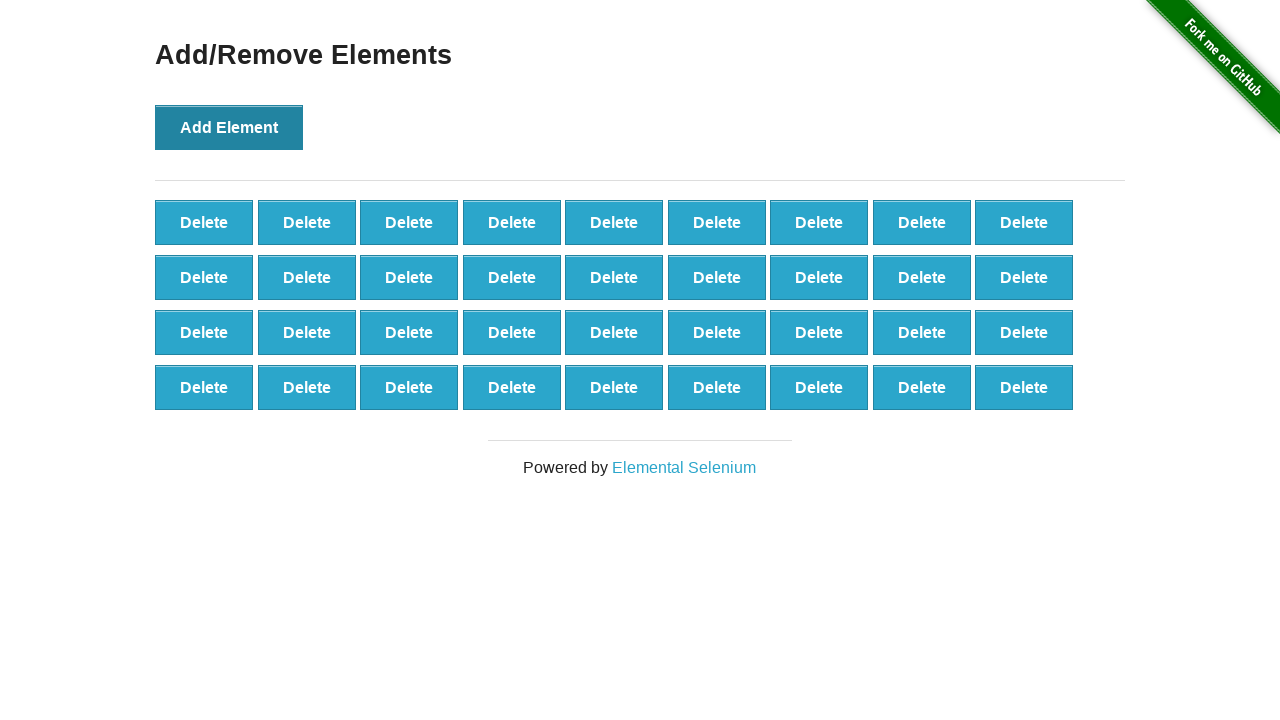

Clicked 'Add Element' button (iteration 37/100) at (229, 127) on button:has-text('Add Element')
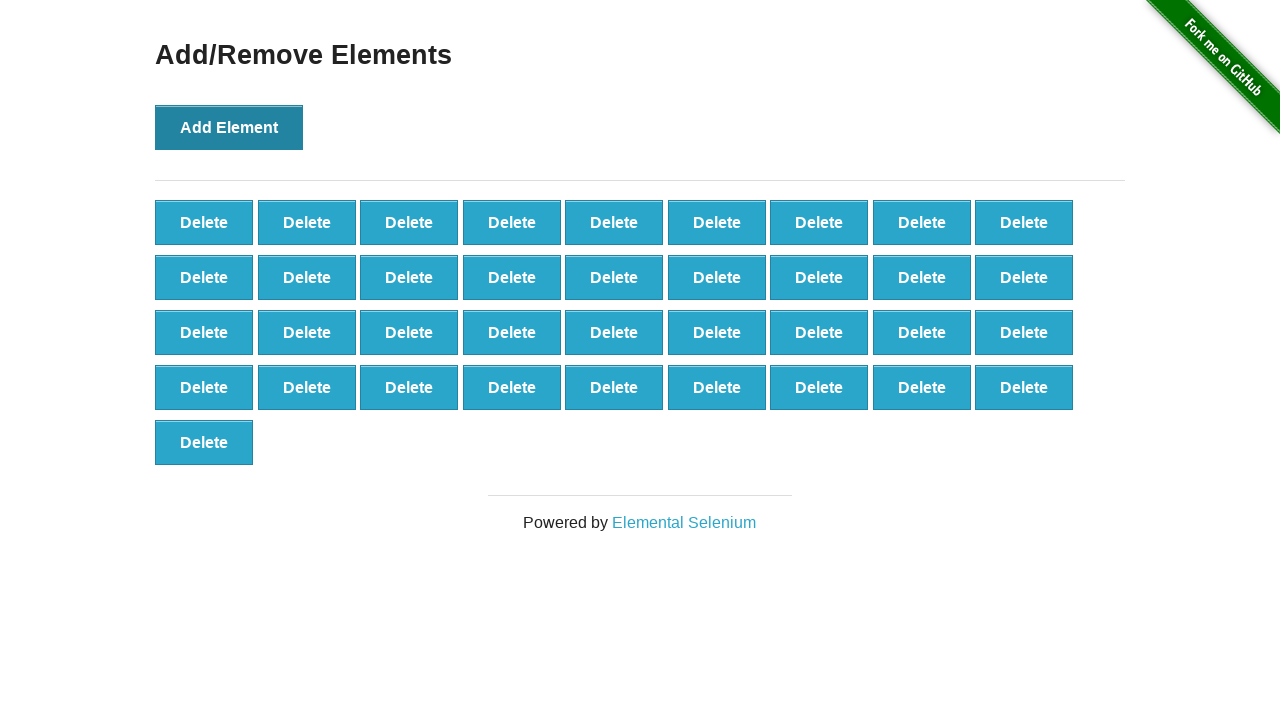

Clicked 'Add Element' button (iteration 38/100) at (229, 127) on button:has-text('Add Element')
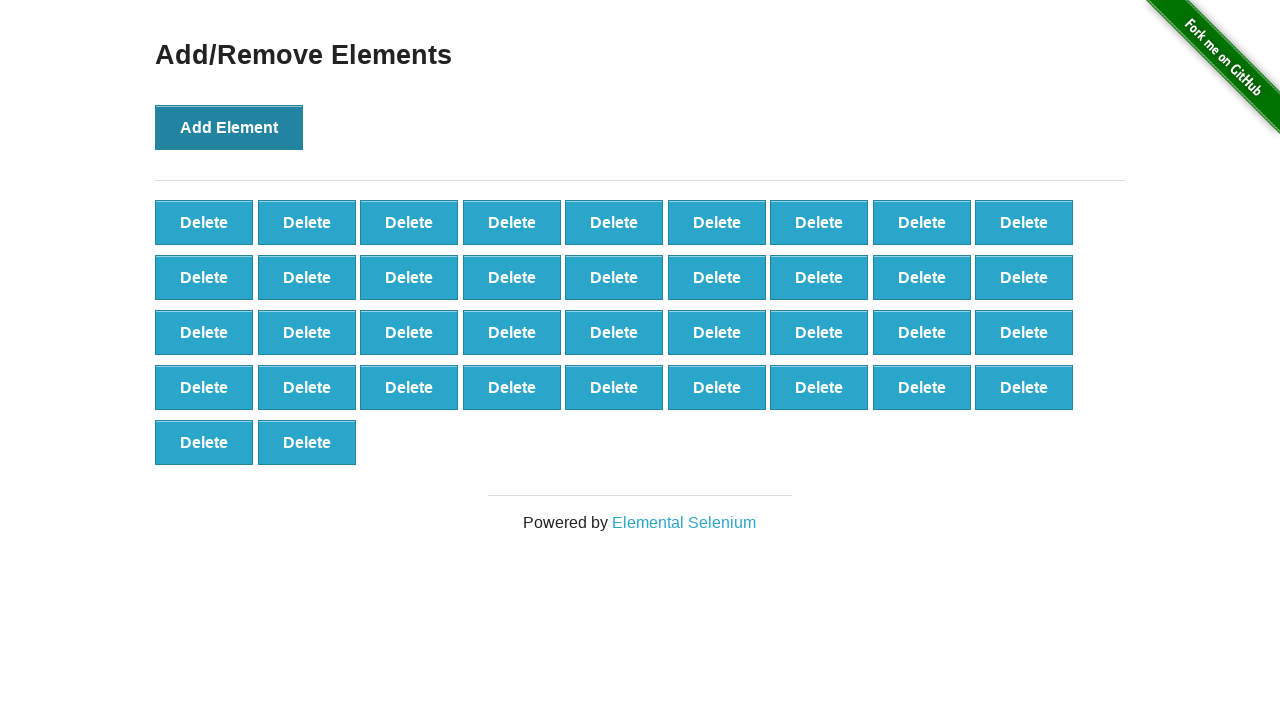

Clicked 'Add Element' button (iteration 39/100) at (229, 127) on button:has-text('Add Element')
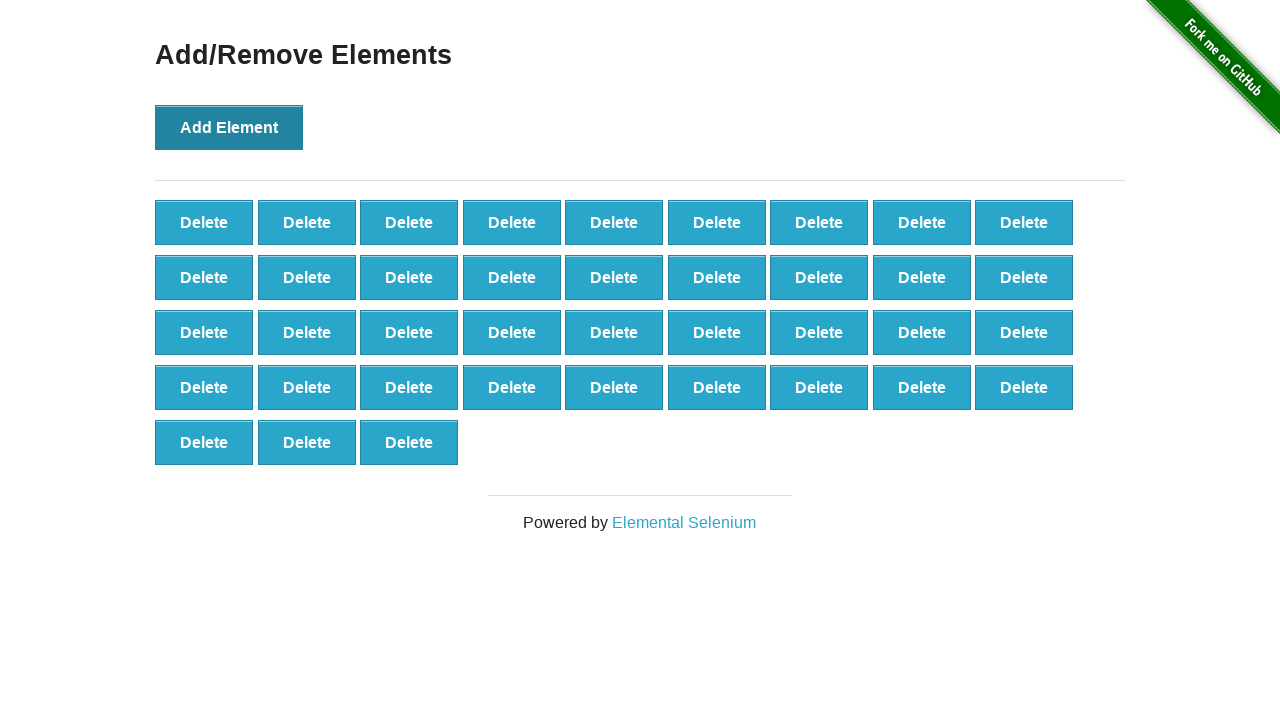

Clicked 'Add Element' button (iteration 40/100) at (229, 127) on button:has-text('Add Element')
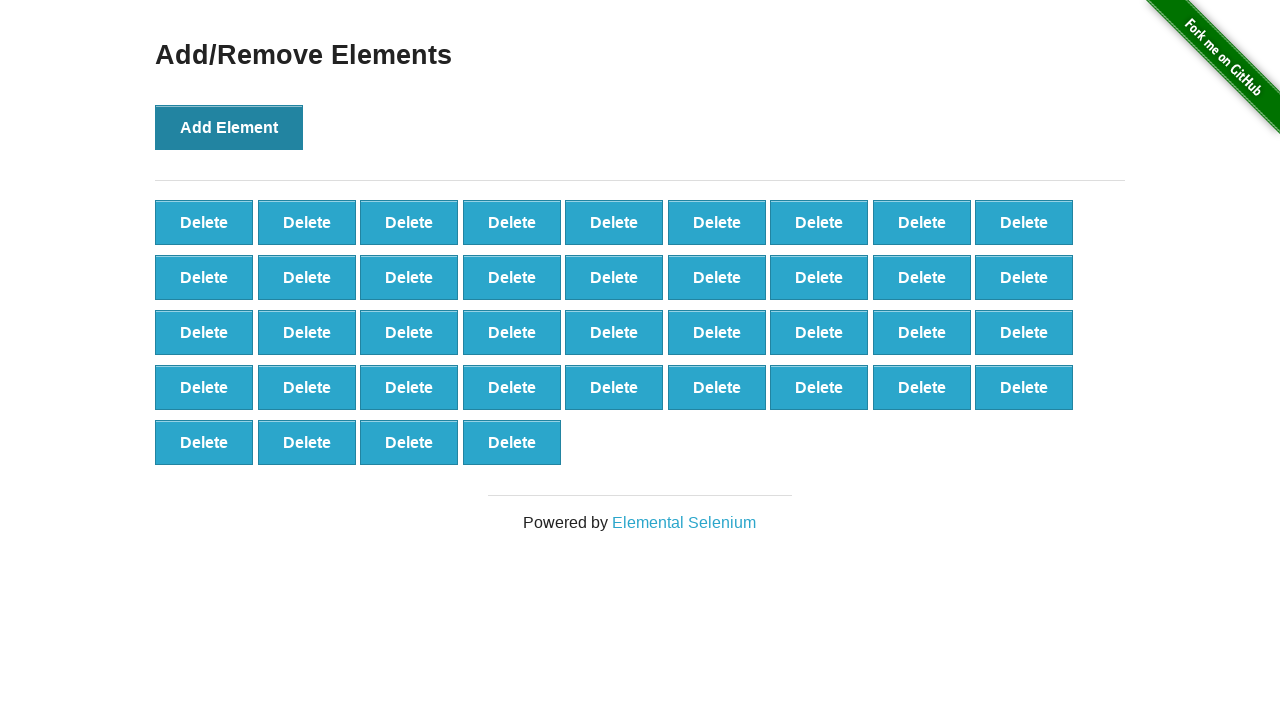

Clicked 'Add Element' button (iteration 41/100) at (229, 127) on button:has-text('Add Element')
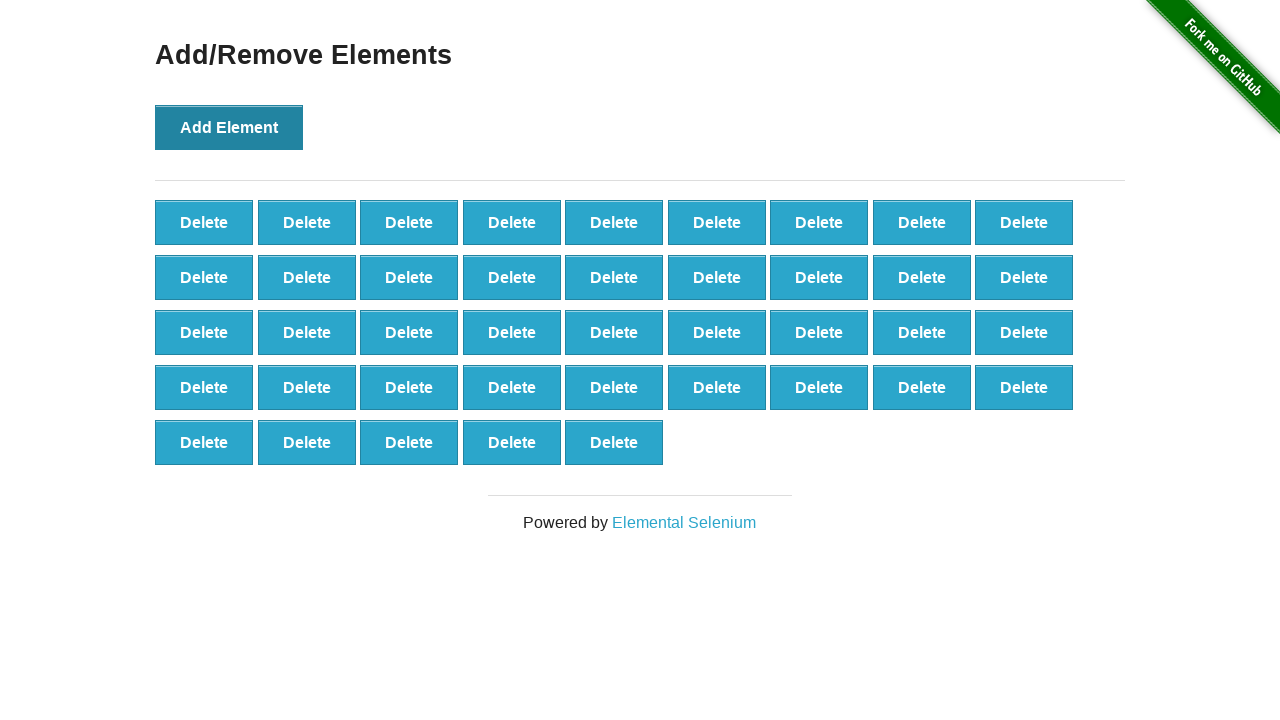

Clicked 'Add Element' button (iteration 42/100) at (229, 127) on button:has-text('Add Element')
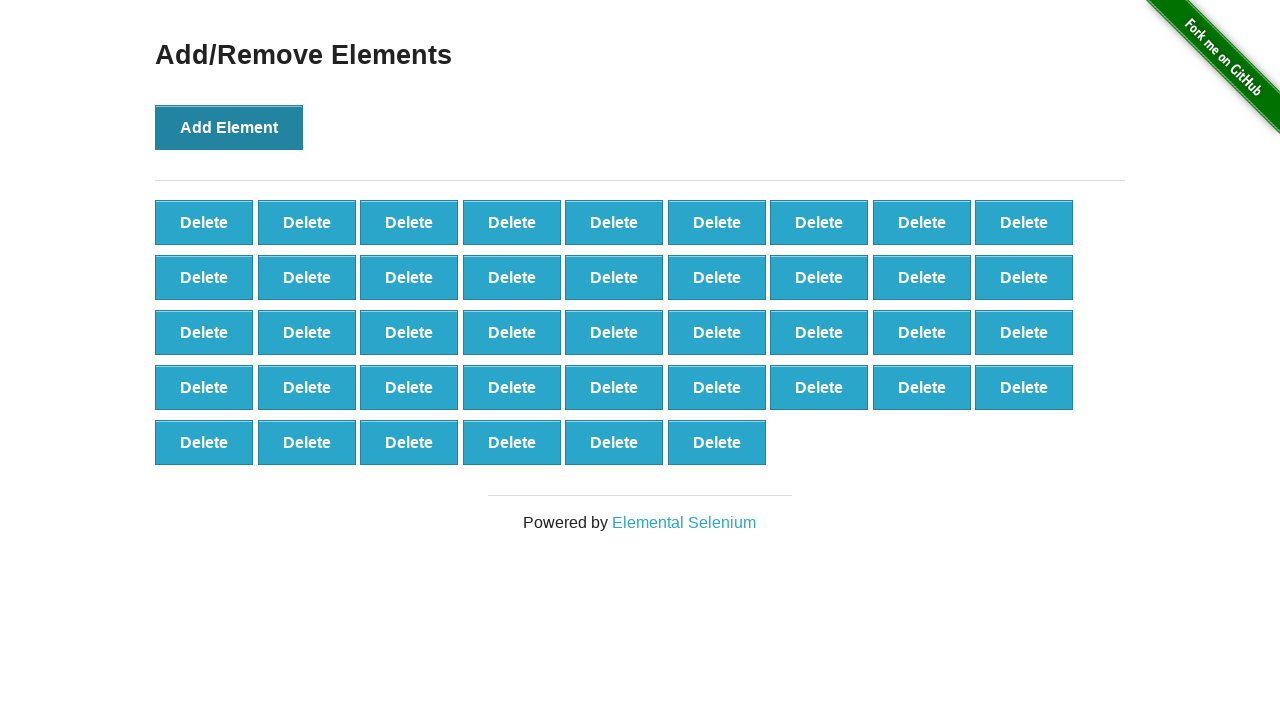

Clicked 'Add Element' button (iteration 43/100) at (229, 127) on button:has-text('Add Element')
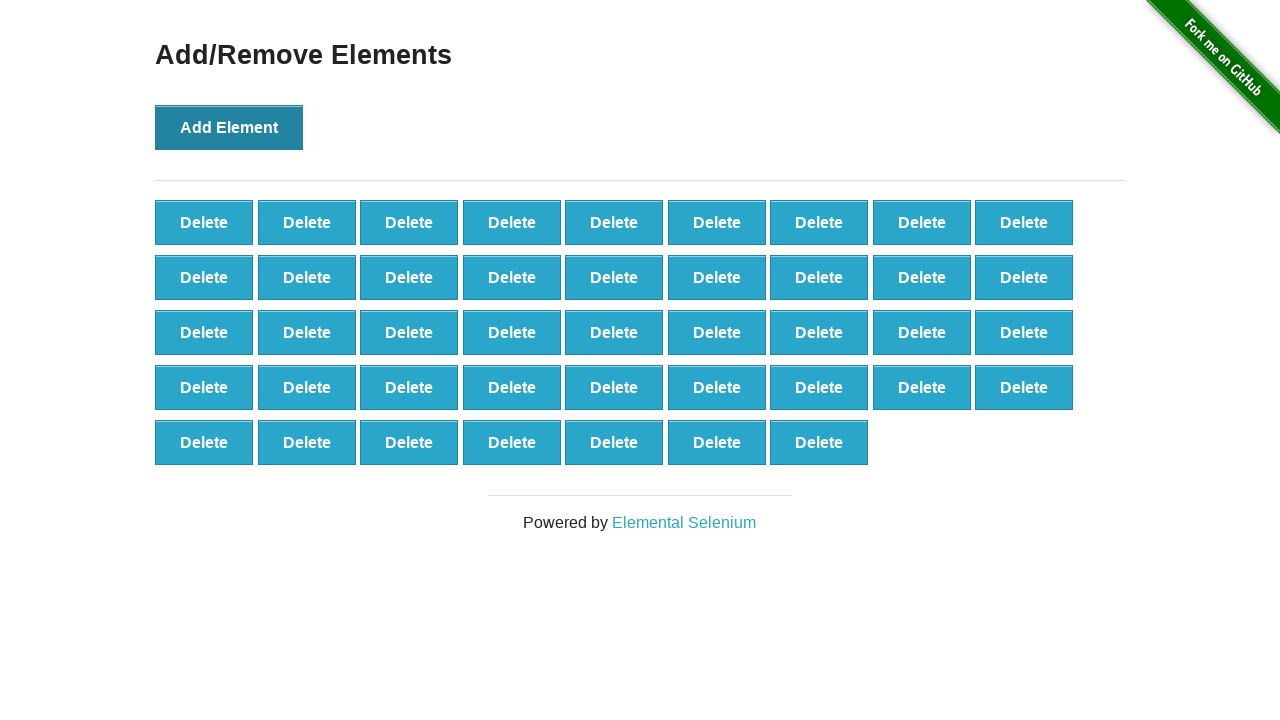

Clicked 'Add Element' button (iteration 44/100) at (229, 127) on button:has-text('Add Element')
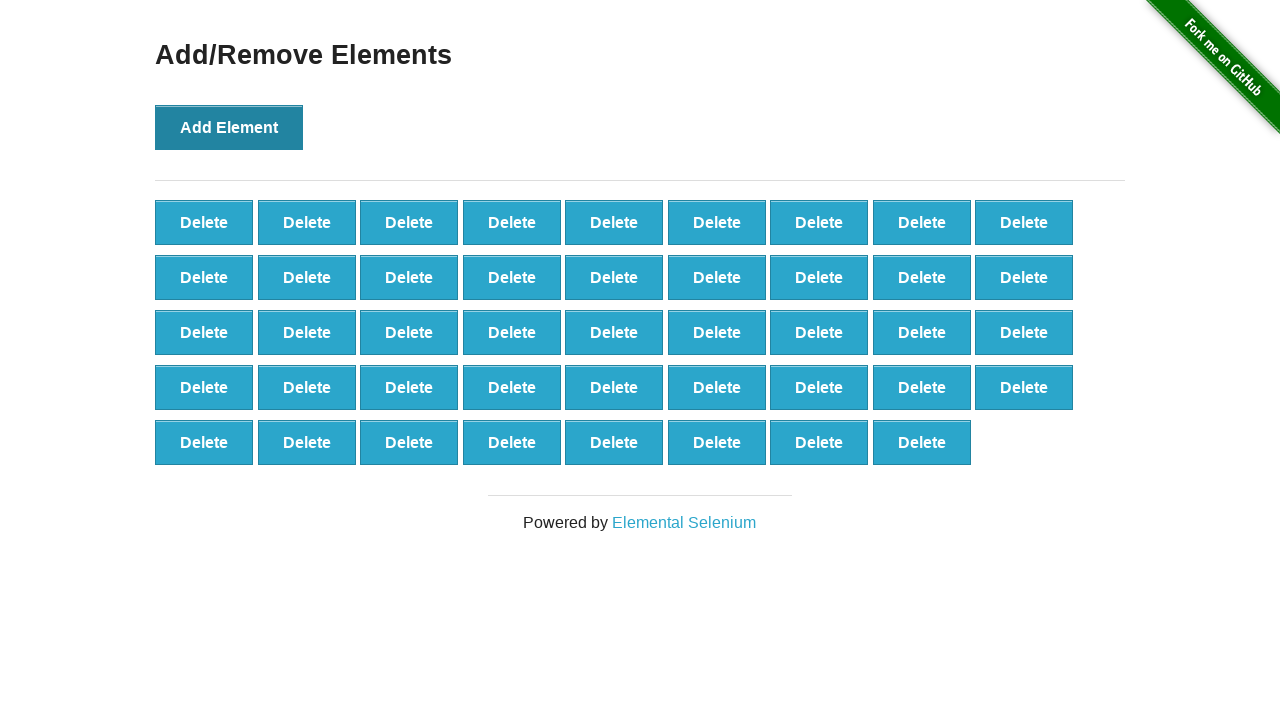

Clicked 'Add Element' button (iteration 45/100) at (229, 127) on button:has-text('Add Element')
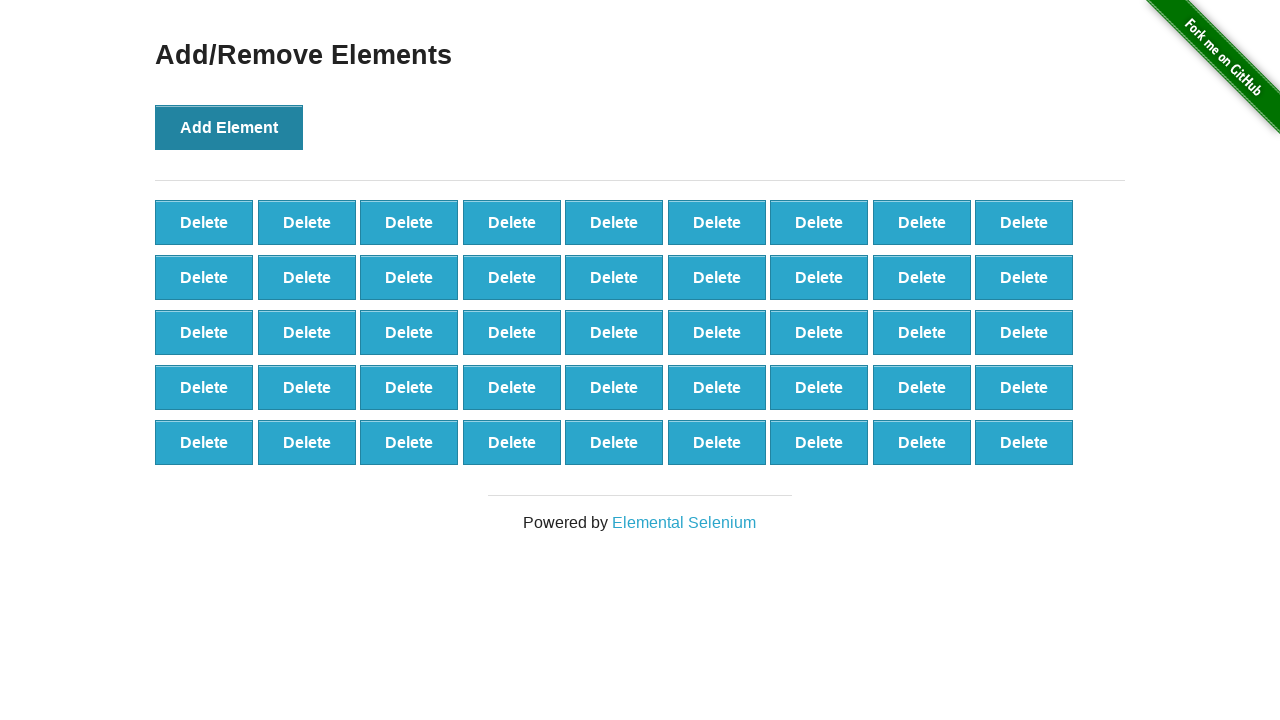

Clicked 'Add Element' button (iteration 46/100) at (229, 127) on button:has-text('Add Element')
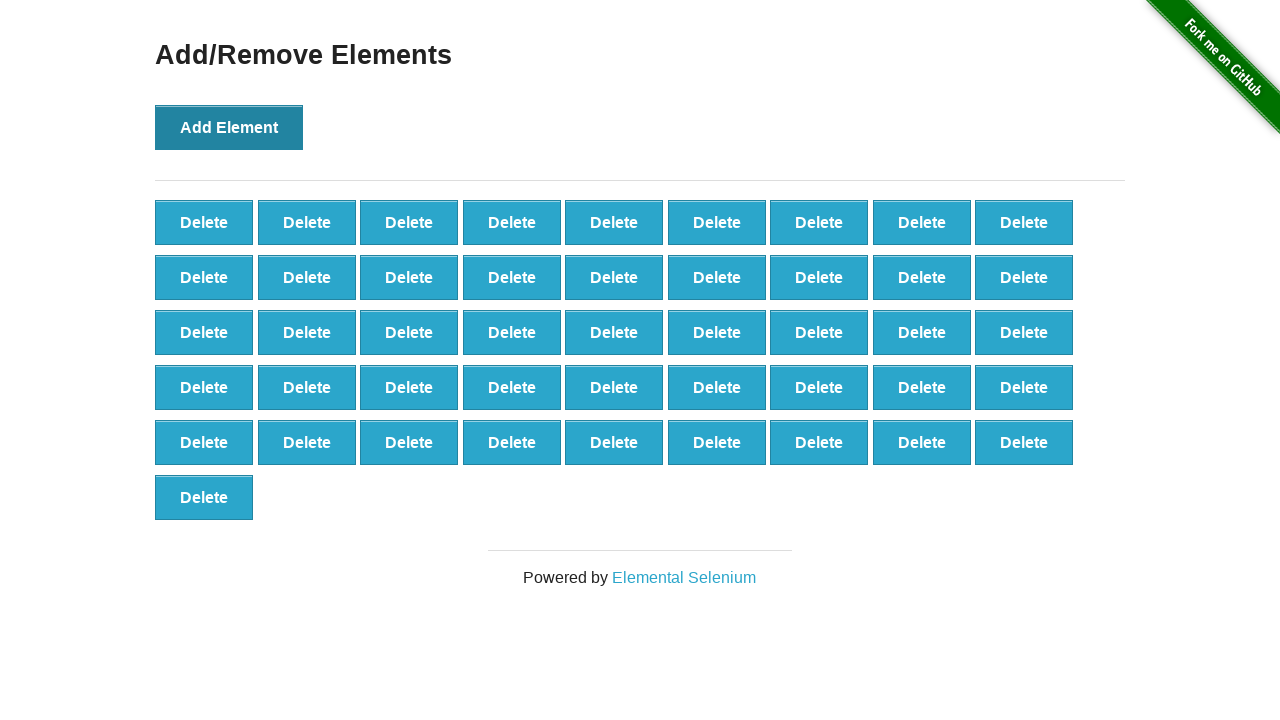

Clicked 'Add Element' button (iteration 47/100) at (229, 127) on button:has-text('Add Element')
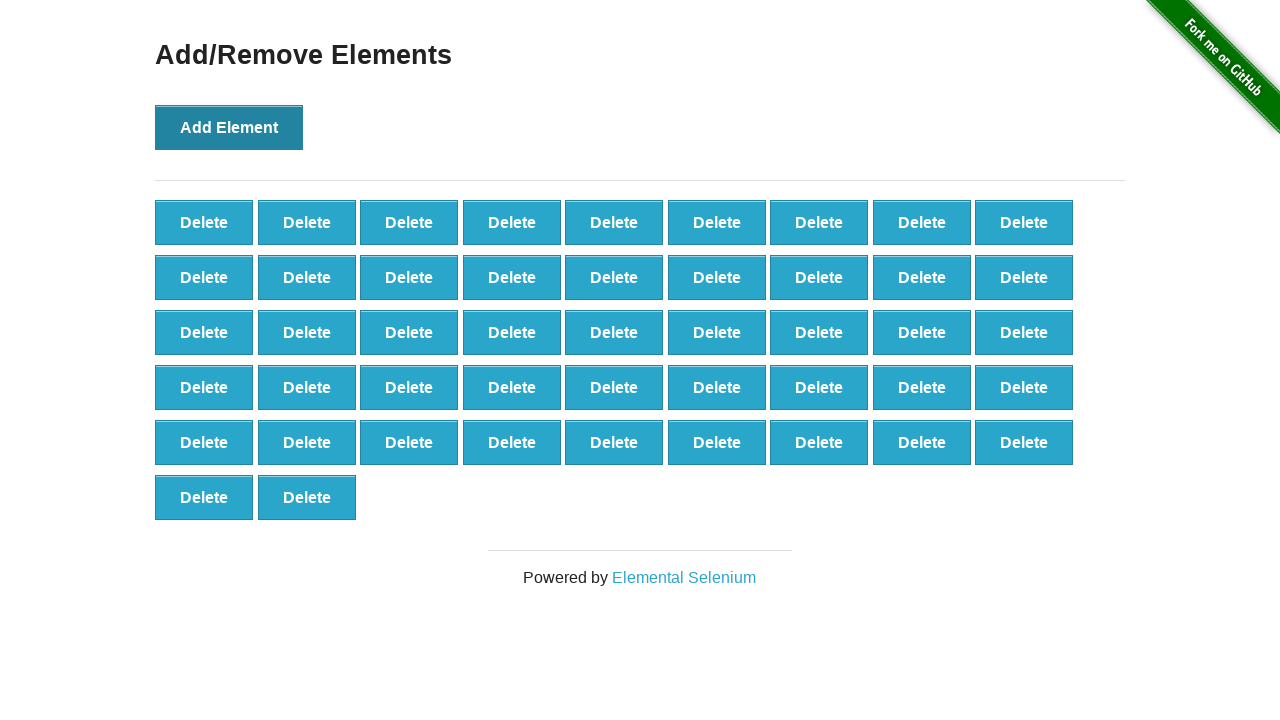

Clicked 'Add Element' button (iteration 48/100) at (229, 127) on button:has-text('Add Element')
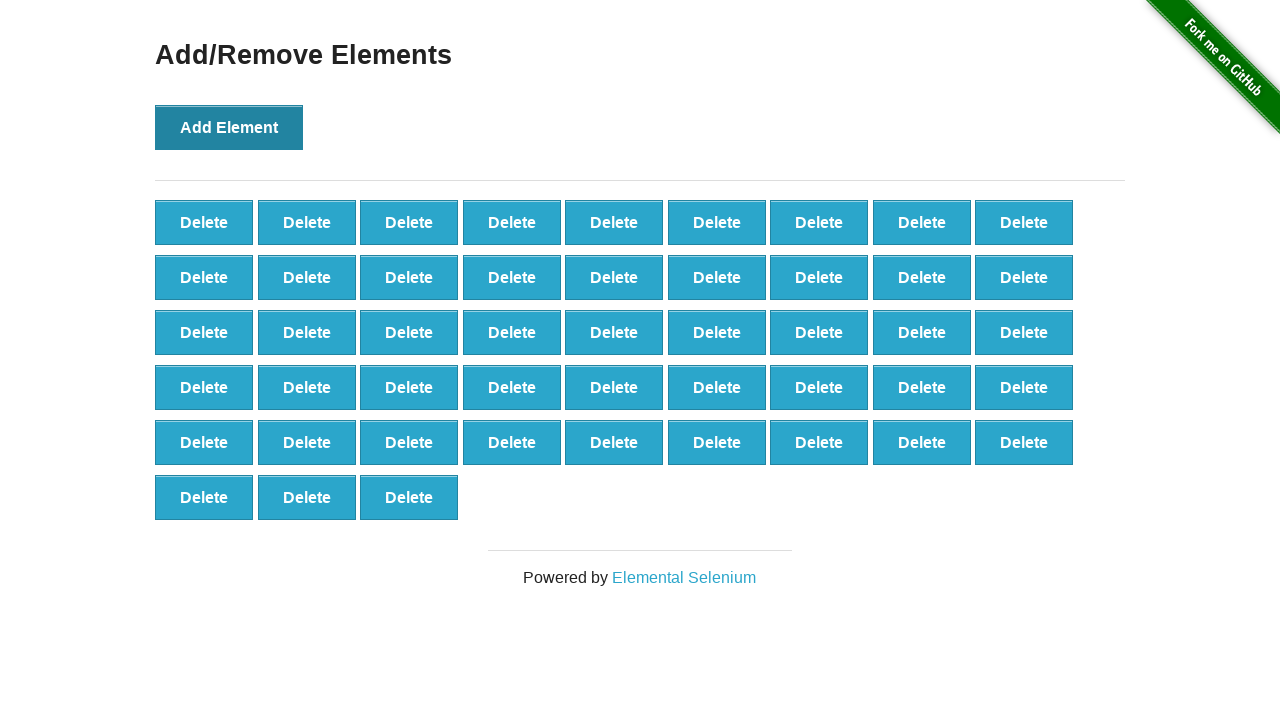

Clicked 'Add Element' button (iteration 49/100) at (229, 127) on button:has-text('Add Element')
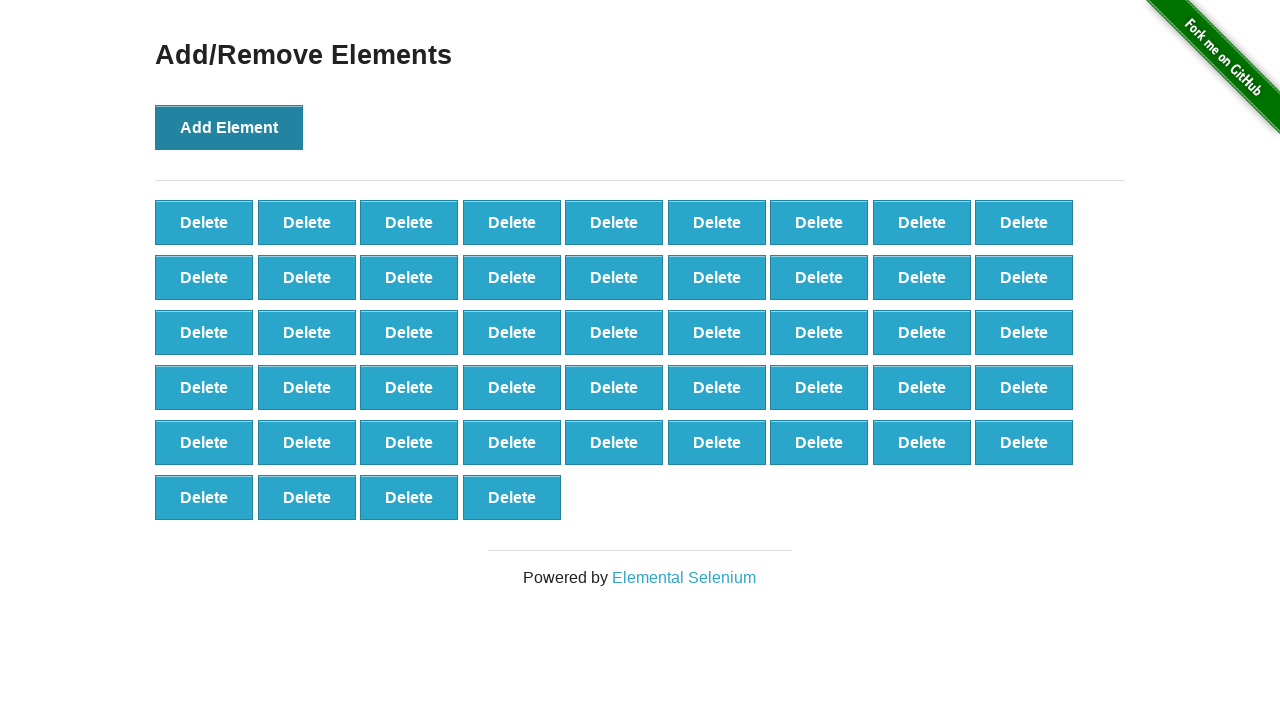

Clicked 'Add Element' button (iteration 50/100) at (229, 127) on button:has-text('Add Element')
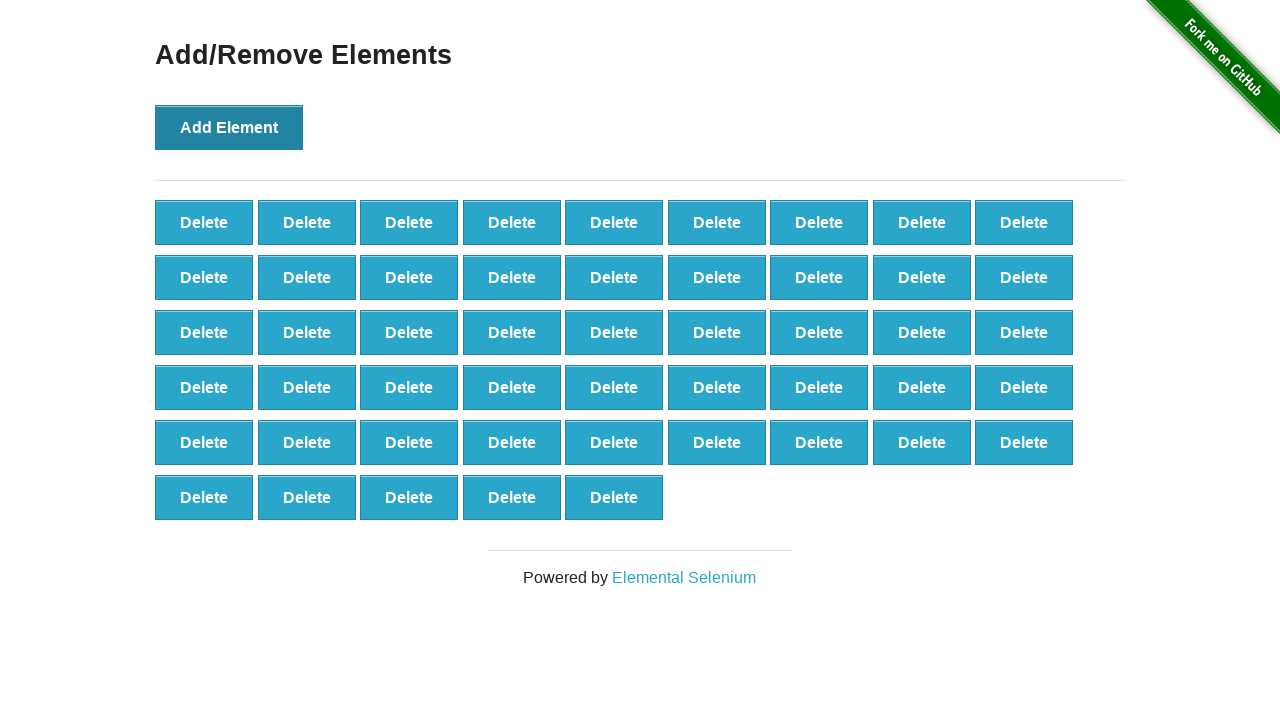

Clicked 'Add Element' button (iteration 51/100) at (229, 127) on button:has-text('Add Element')
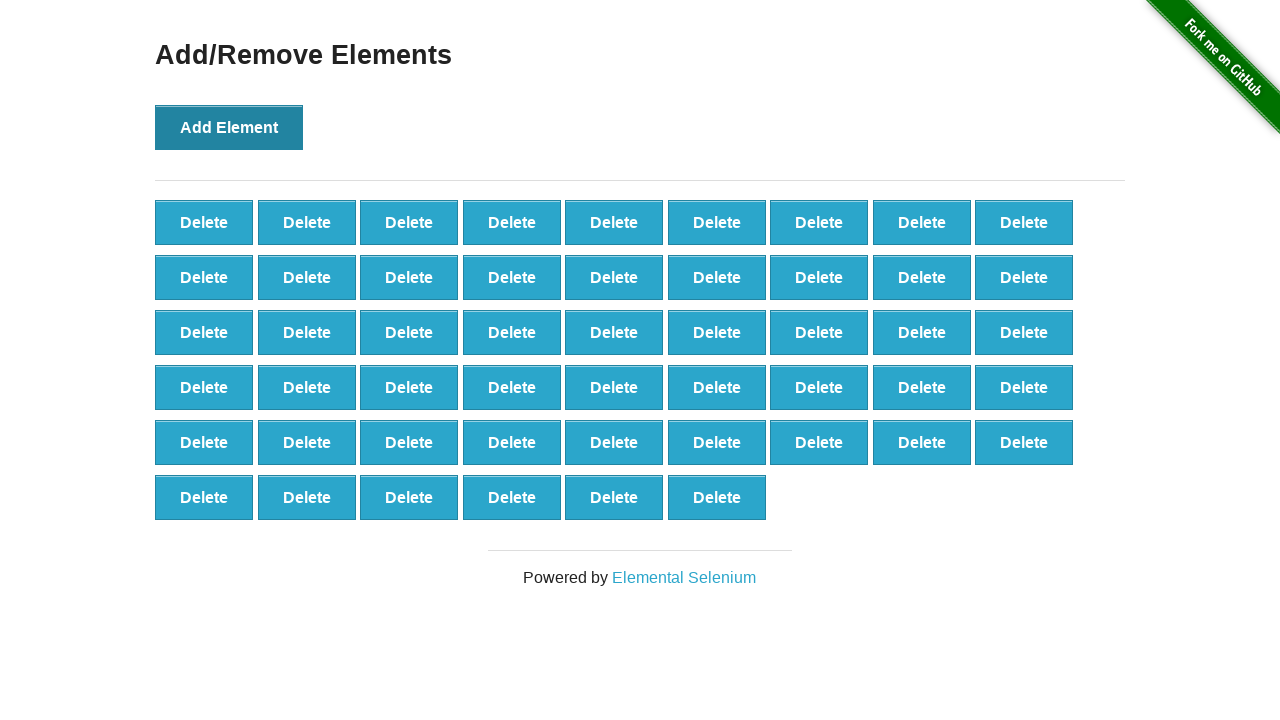

Clicked 'Add Element' button (iteration 52/100) at (229, 127) on button:has-text('Add Element')
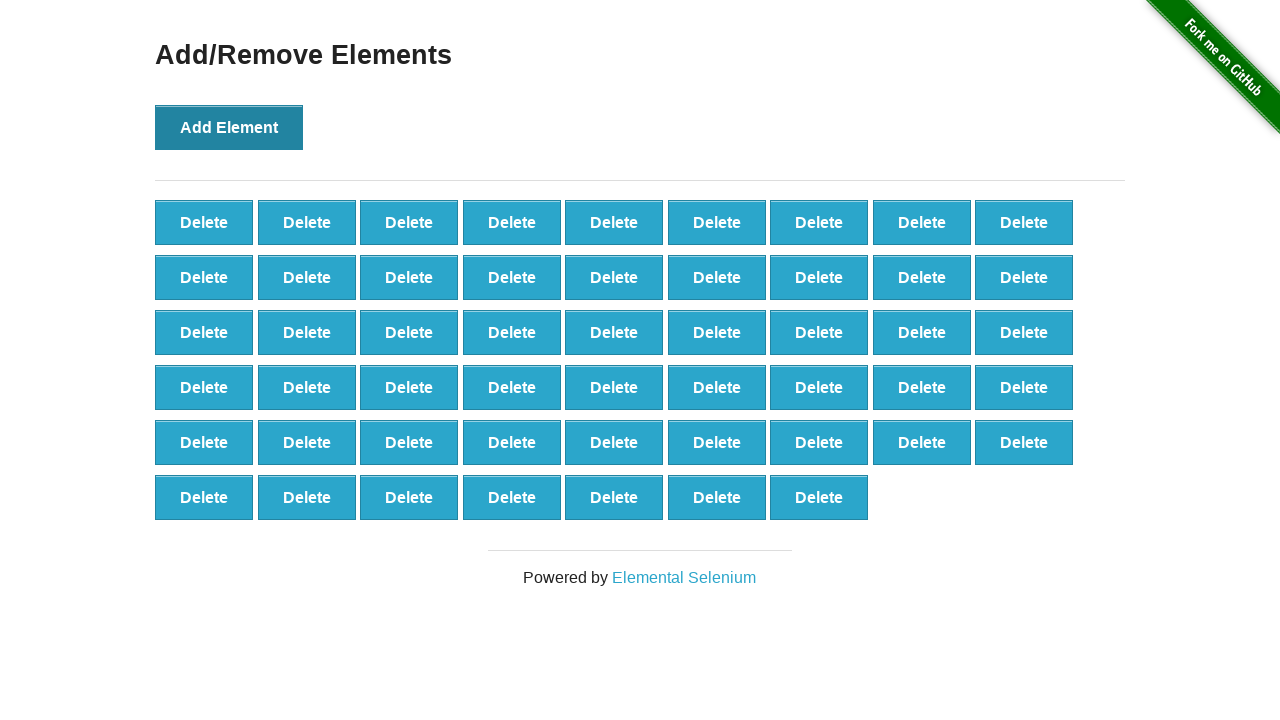

Clicked 'Add Element' button (iteration 53/100) at (229, 127) on button:has-text('Add Element')
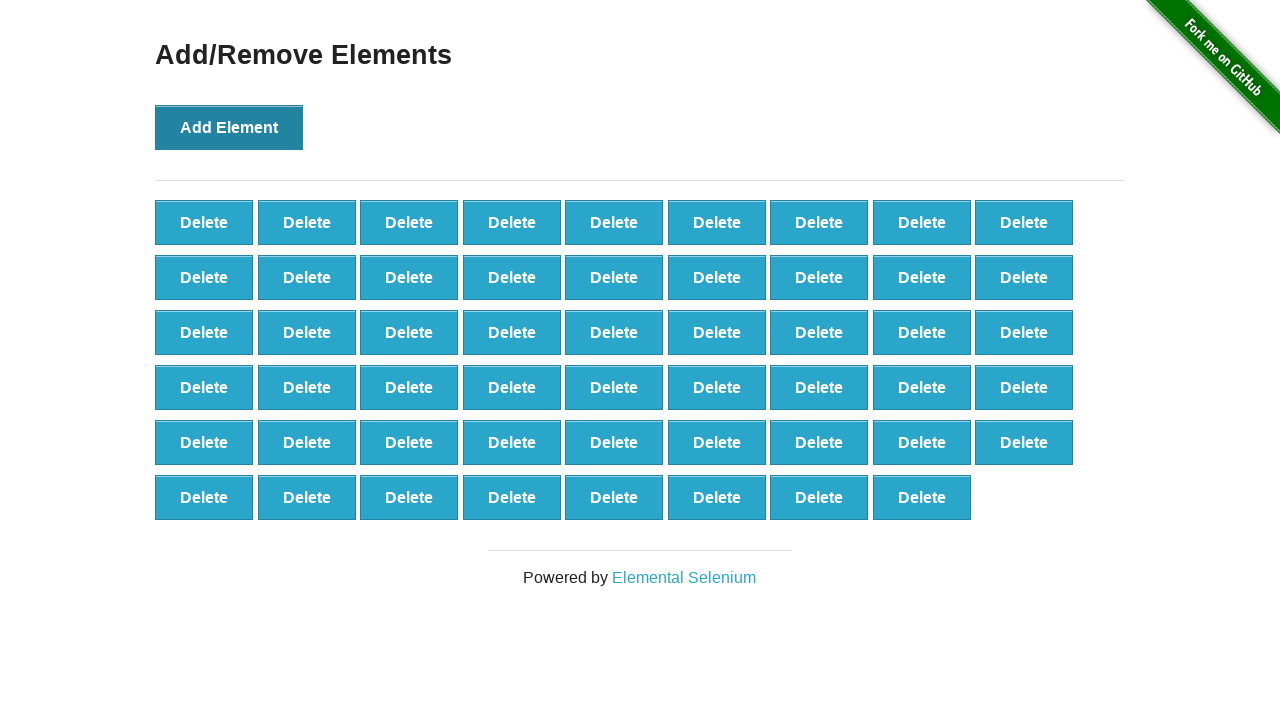

Clicked 'Add Element' button (iteration 54/100) at (229, 127) on button:has-text('Add Element')
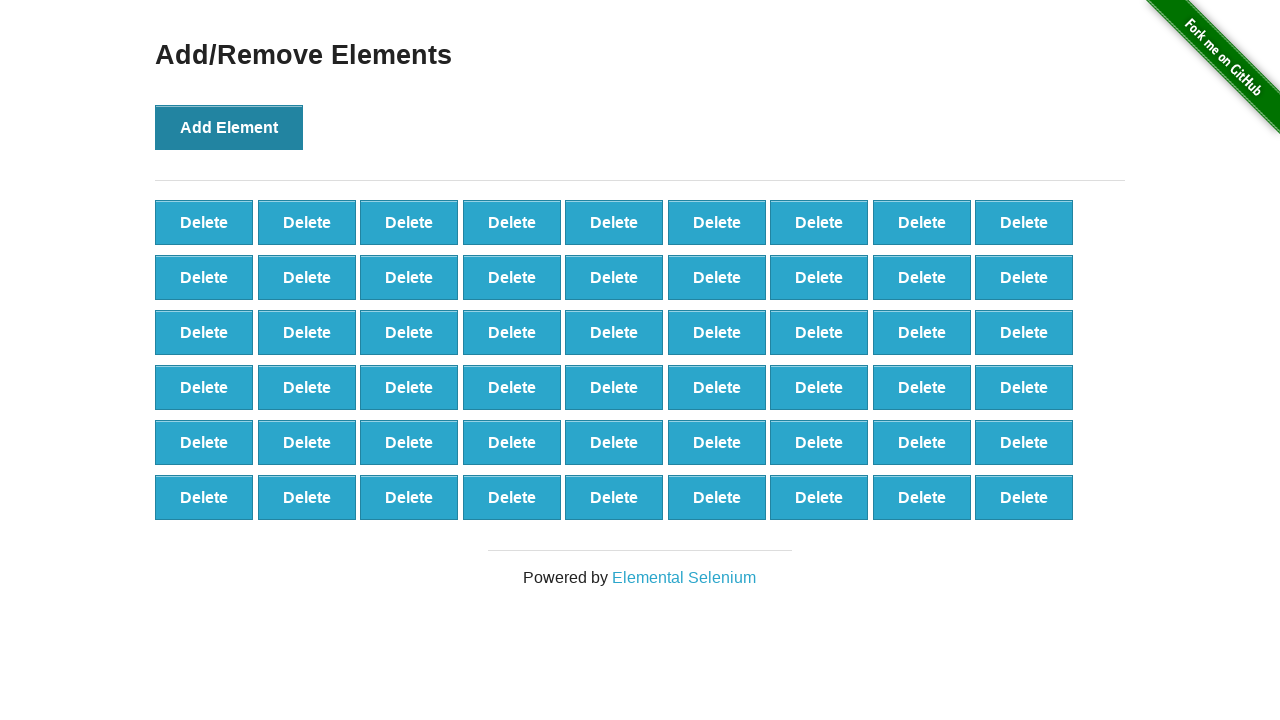

Clicked 'Add Element' button (iteration 55/100) at (229, 127) on button:has-text('Add Element')
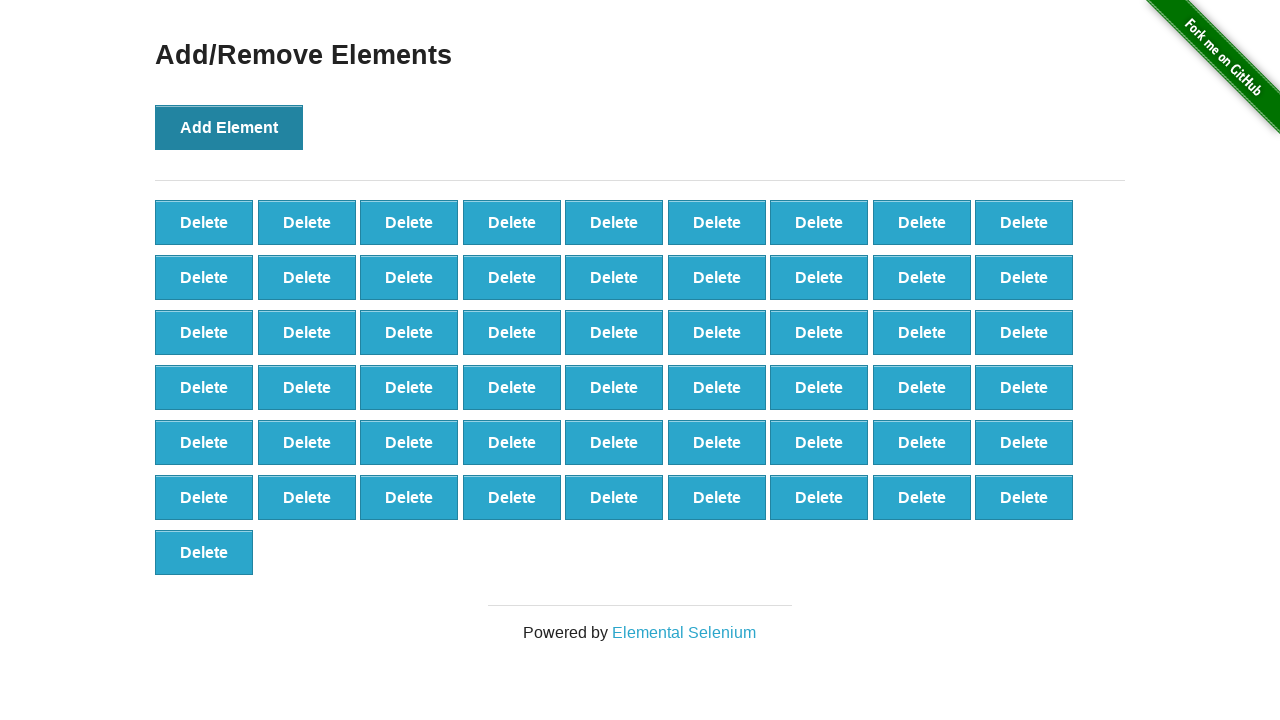

Clicked 'Add Element' button (iteration 56/100) at (229, 127) on button:has-text('Add Element')
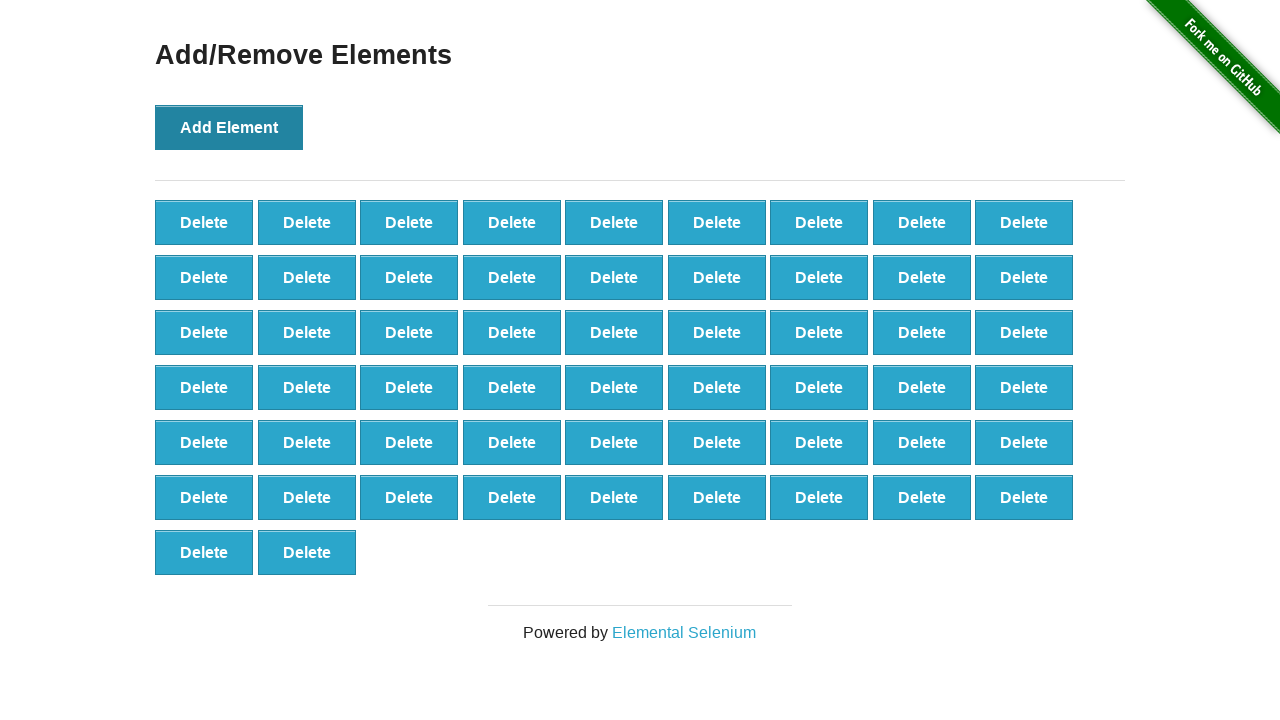

Clicked 'Add Element' button (iteration 57/100) at (229, 127) on button:has-text('Add Element')
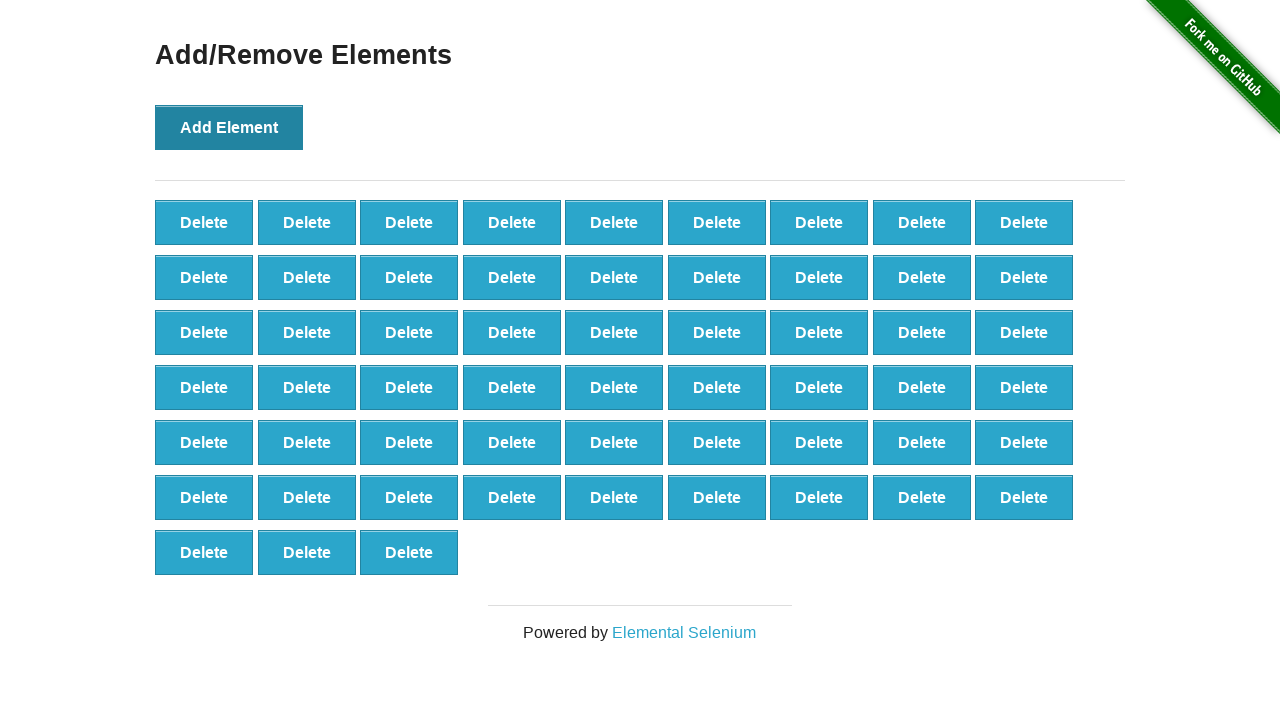

Clicked 'Add Element' button (iteration 58/100) at (229, 127) on button:has-text('Add Element')
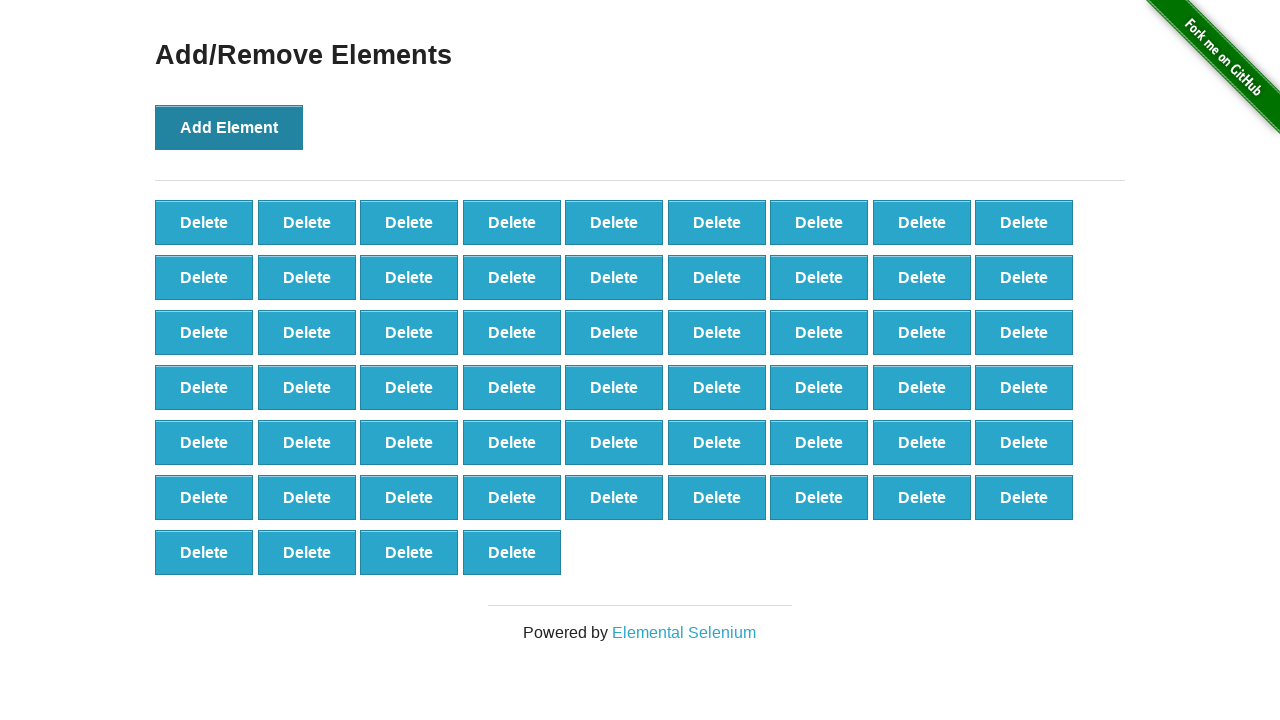

Clicked 'Add Element' button (iteration 59/100) at (229, 127) on button:has-text('Add Element')
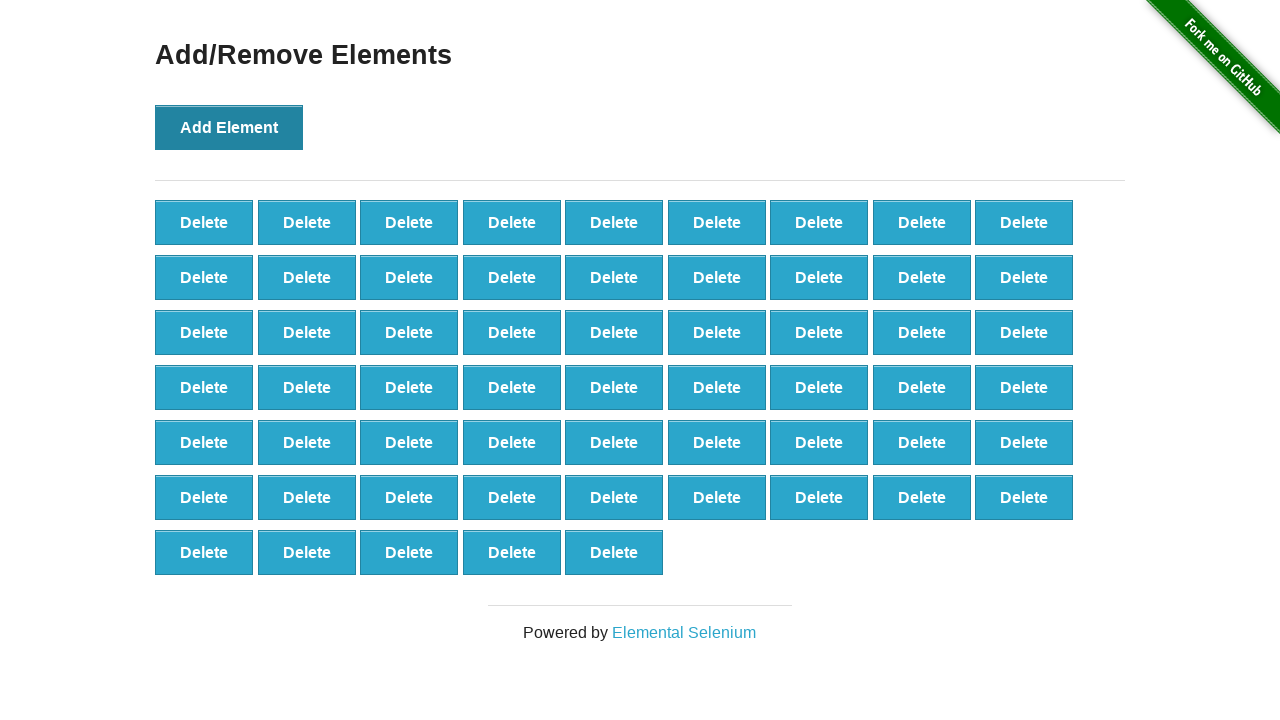

Clicked 'Add Element' button (iteration 60/100) at (229, 127) on button:has-text('Add Element')
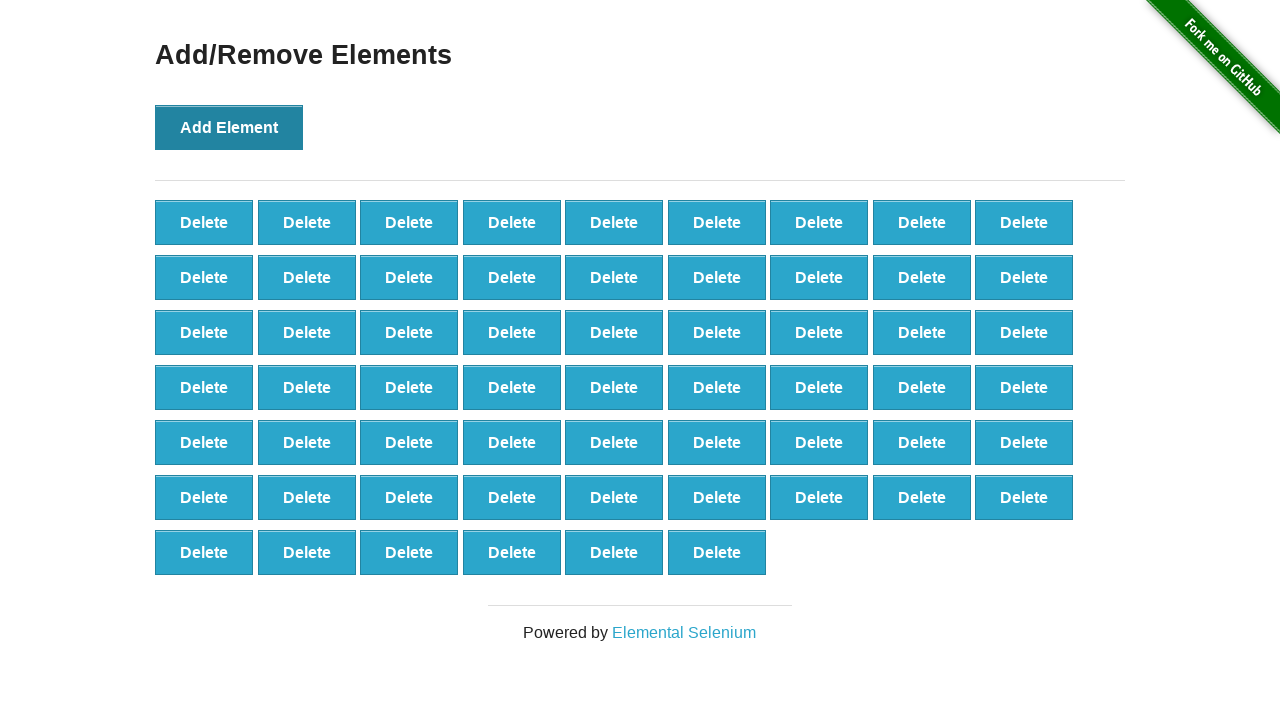

Clicked 'Add Element' button (iteration 61/100) at (229, 127) on button:has-text('Add Element')
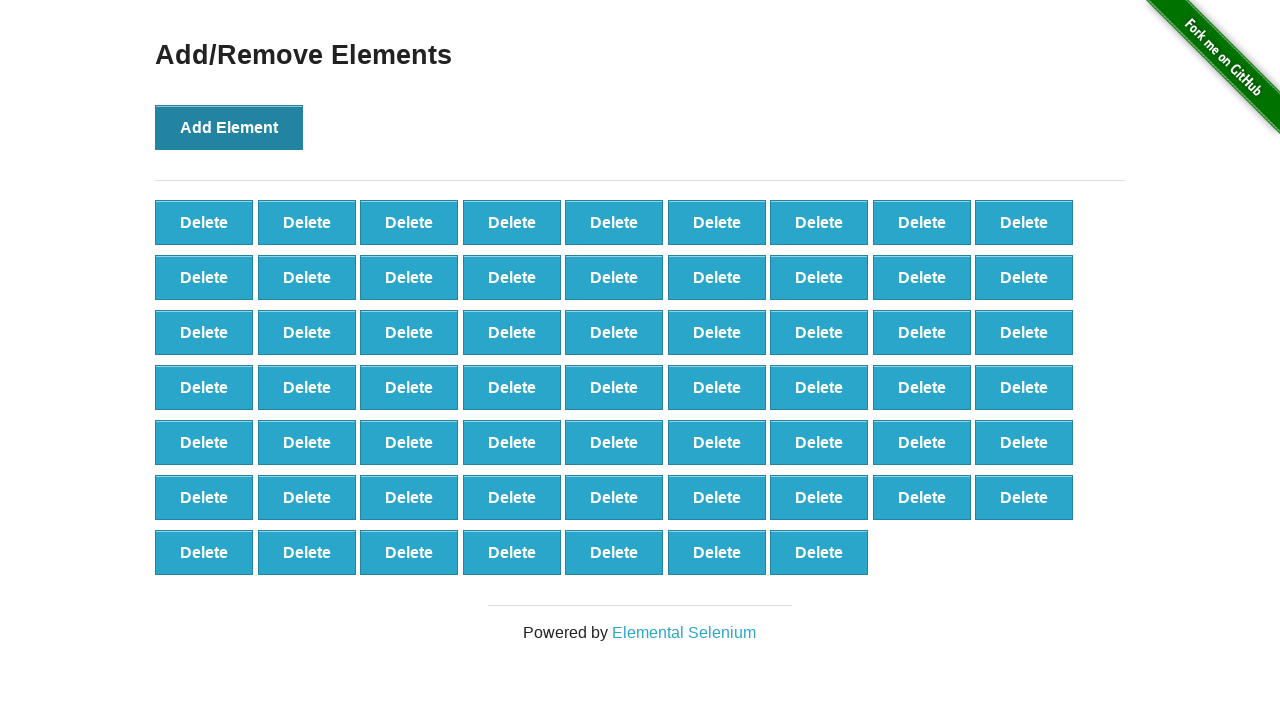

Clicked 'Add Element' button (iteration 62/100) at (229, 127) on button:has-text('Add Element')
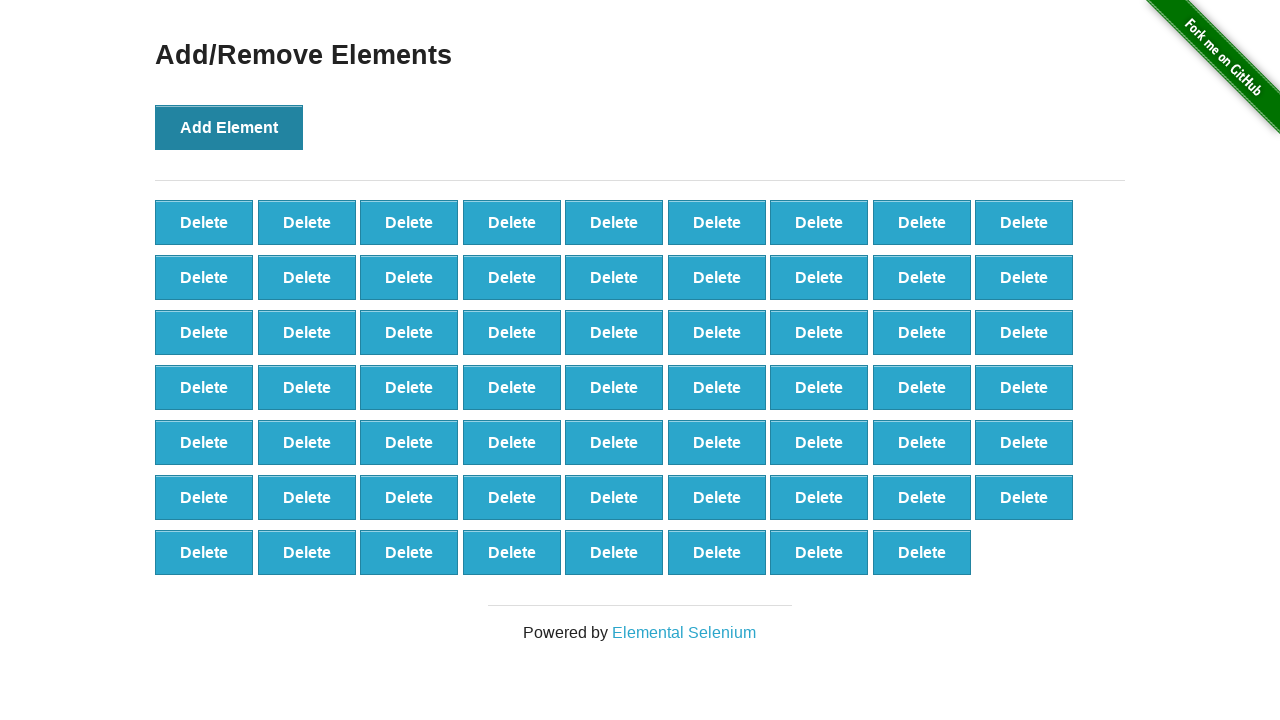

Clicked 'Add Element' button (iteration 63/100) at (229, 127) on button:has-text('Add Element')
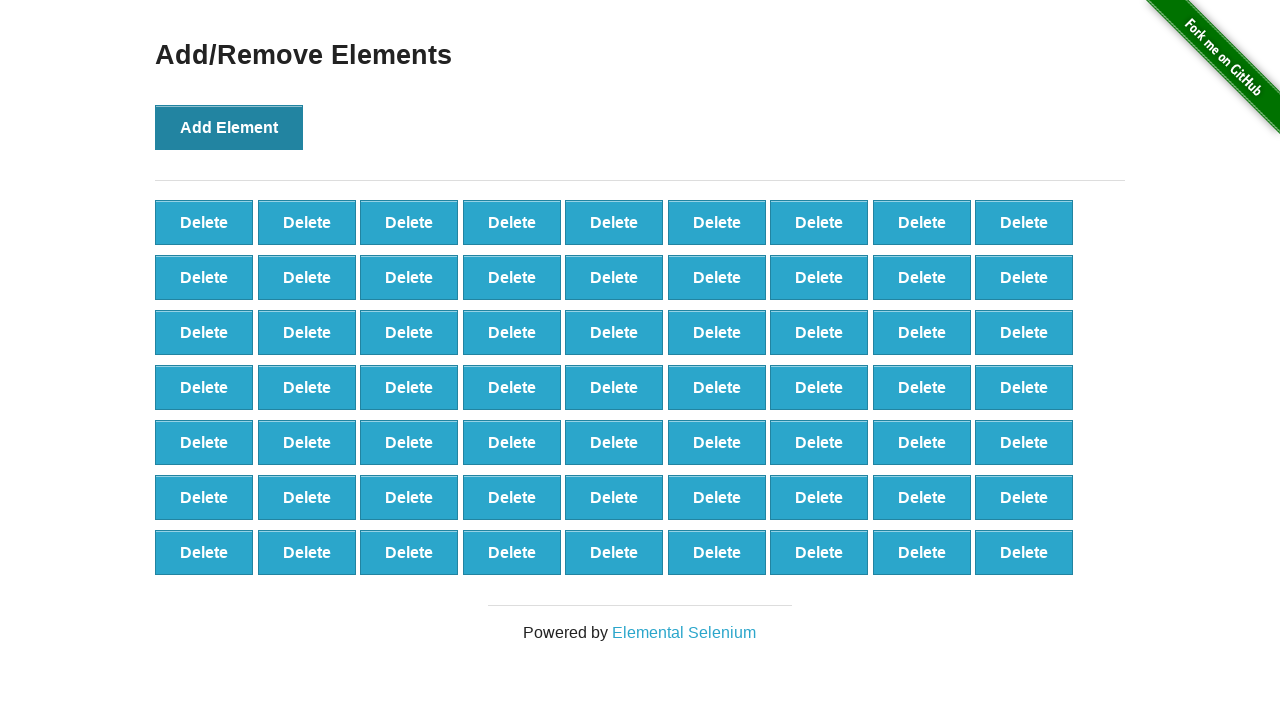

Clicked 'Add Element' button (iteration 64/100) at (229, 127) on button:has-text('Add Element')
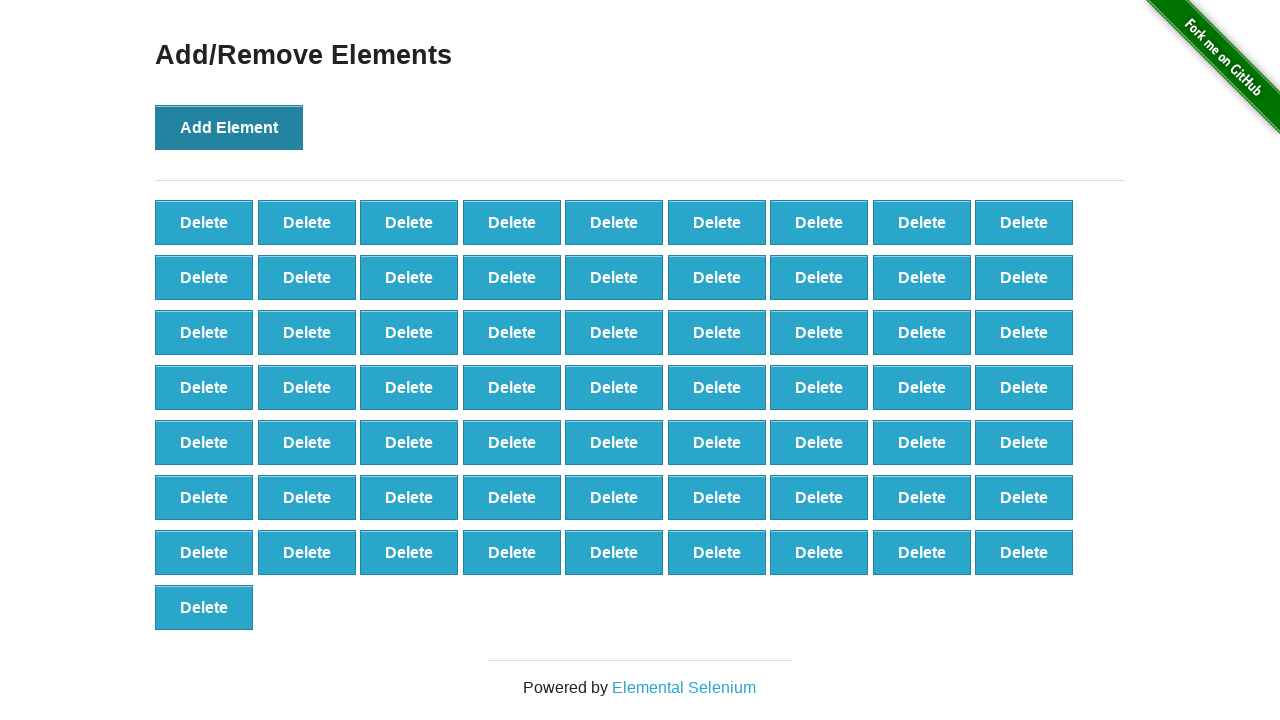

Clicked 'Add Element' button (iteration 65/100) at (229, 127) on button:has-text('Add Element')
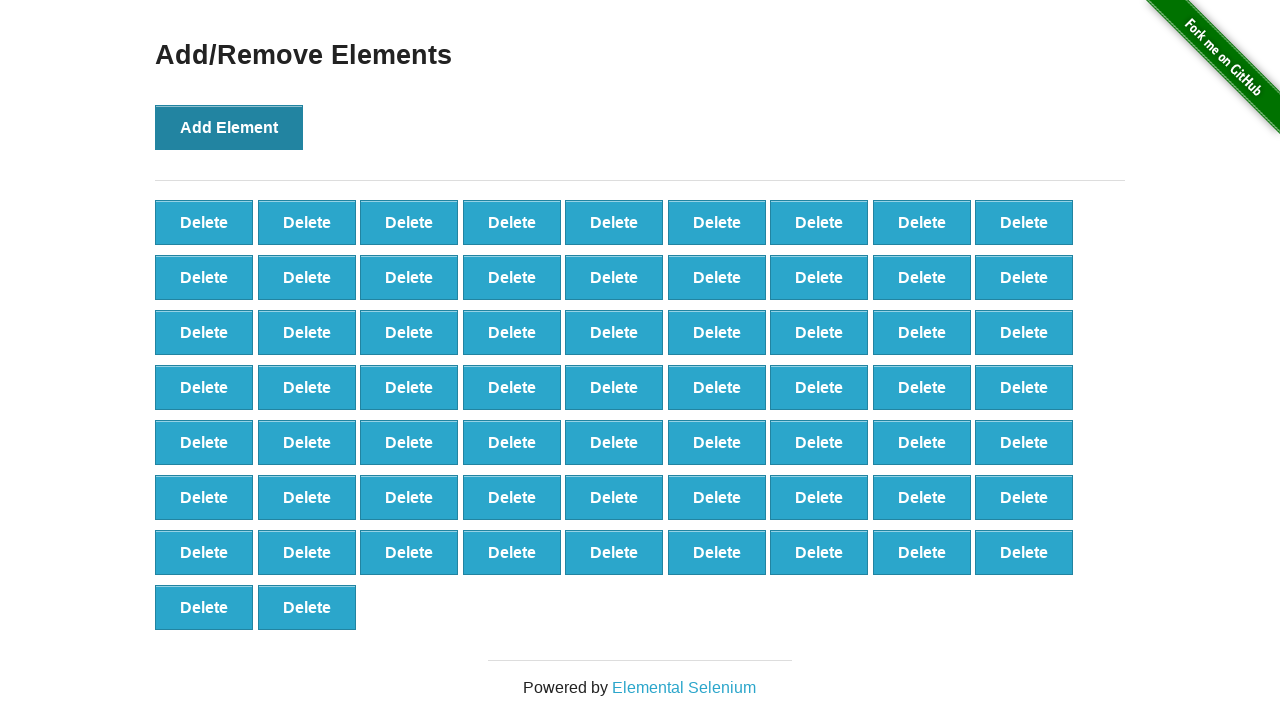

Clicked 'Add Element' button (iteration 66/100) at (229, 127) on button:has-text('Add Element')
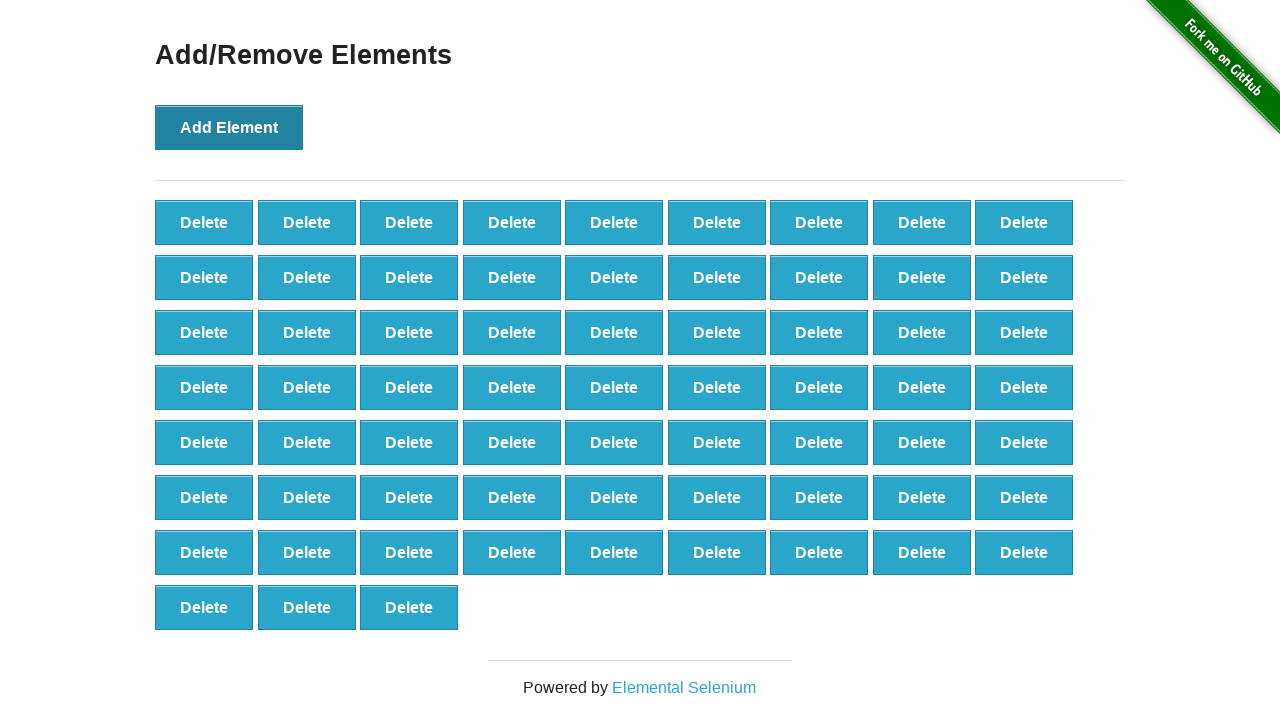

Clicked 'Add Element' button (iteration 67/100) at (229, 127) on button:has-text('Add Element')
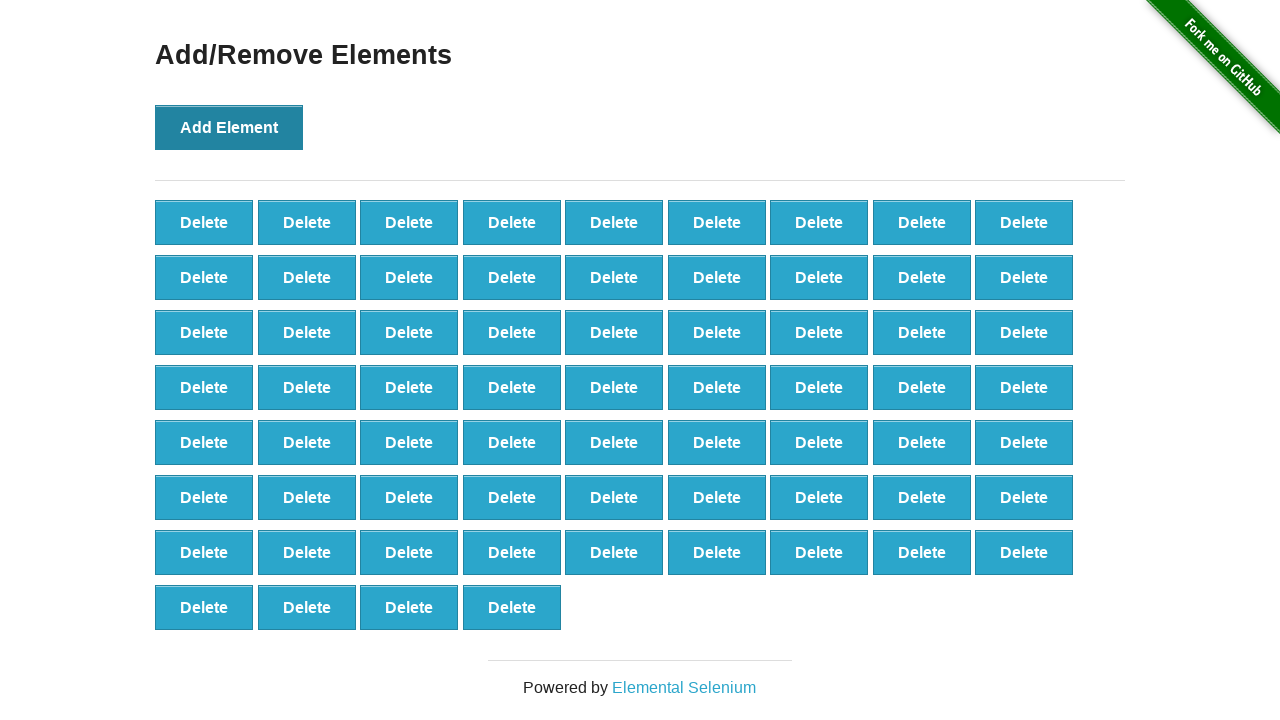

Clicked 'Add Element' button (iteration 68/100) at (229, 127) on button:has-text('Add Element')
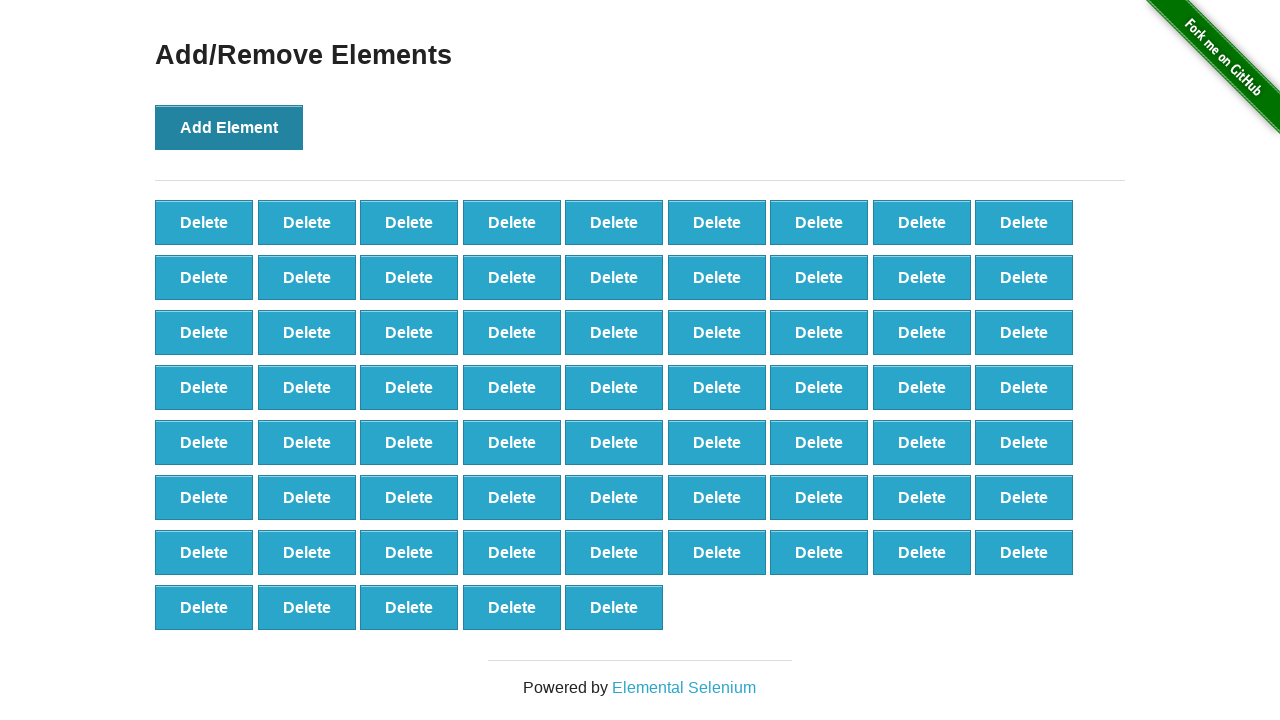

Clicked 'Add Element' button (iteration 69/100) at (229, 127) on button:has-text('Add Element')
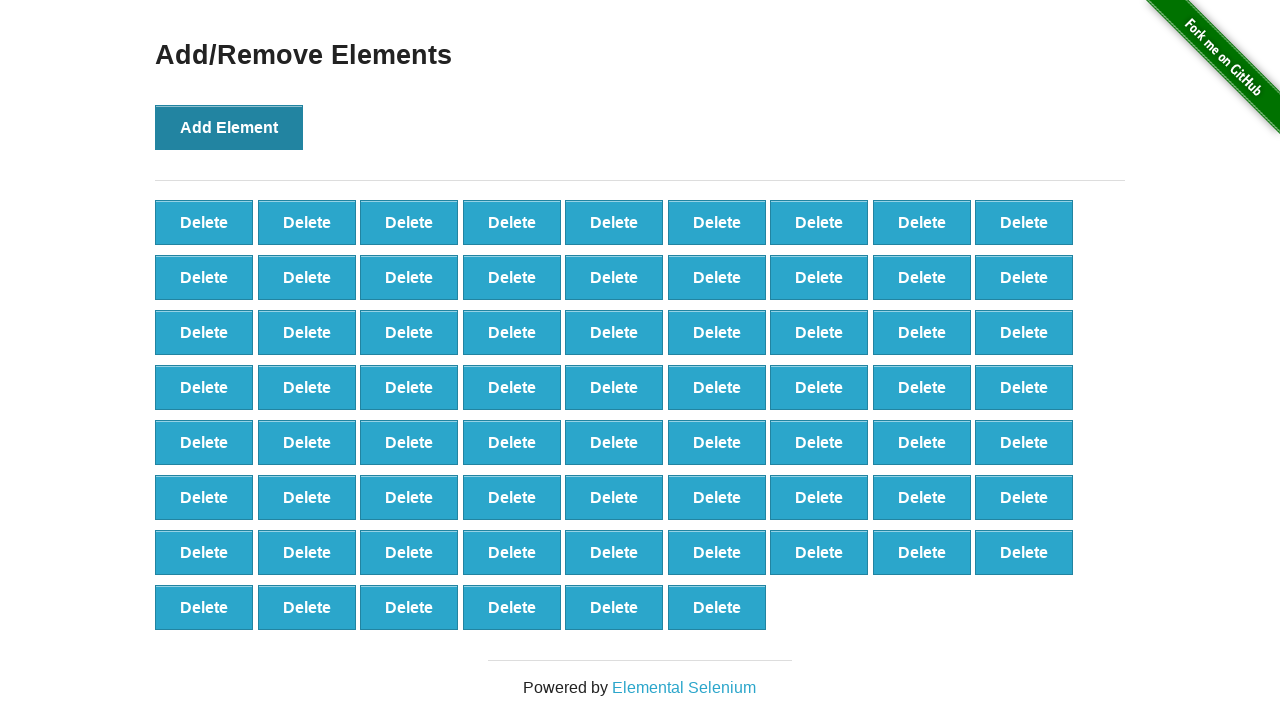

Clicked 'Add Element' button (iteration 70/100) at (229, 127) on button:has-text('Add Element')
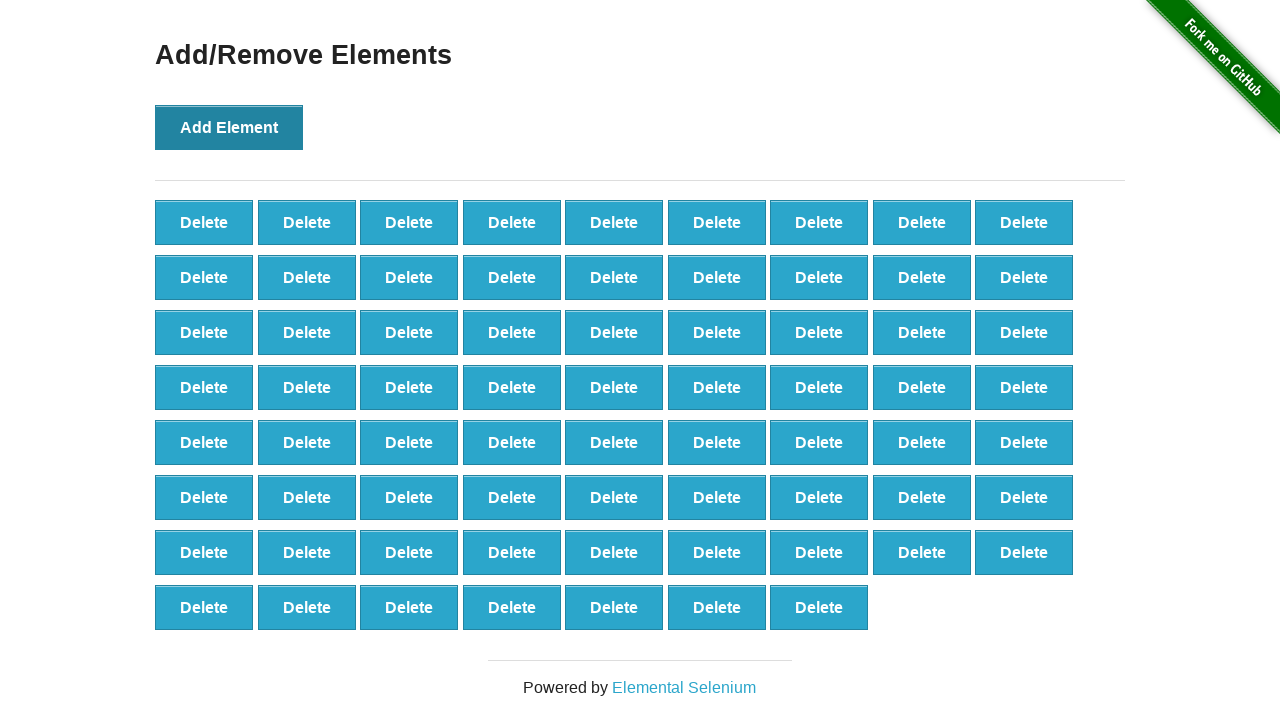

Clicked 'Add Element' button (iteration 71/100) at (229, 127) on button:has-text('Add Element')
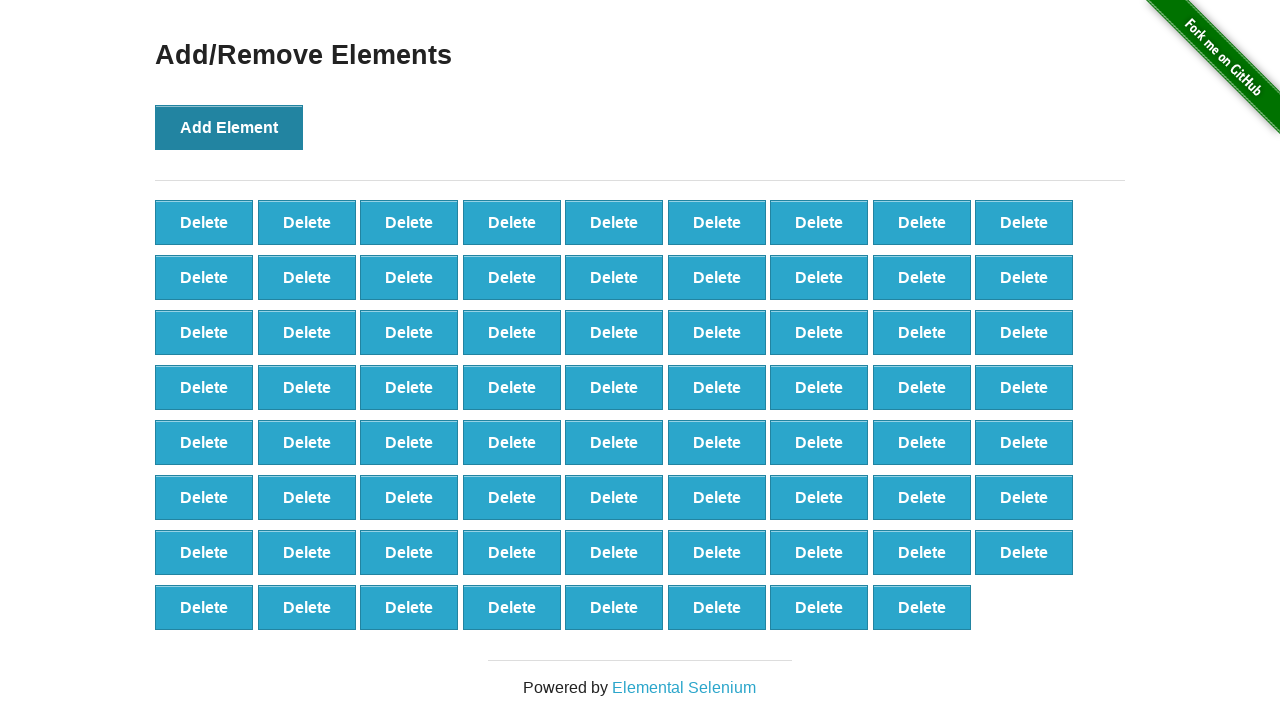

Clicked 'Add Element' button (iteration 72/100) at (229, 127) on button:has-text('Add Element')
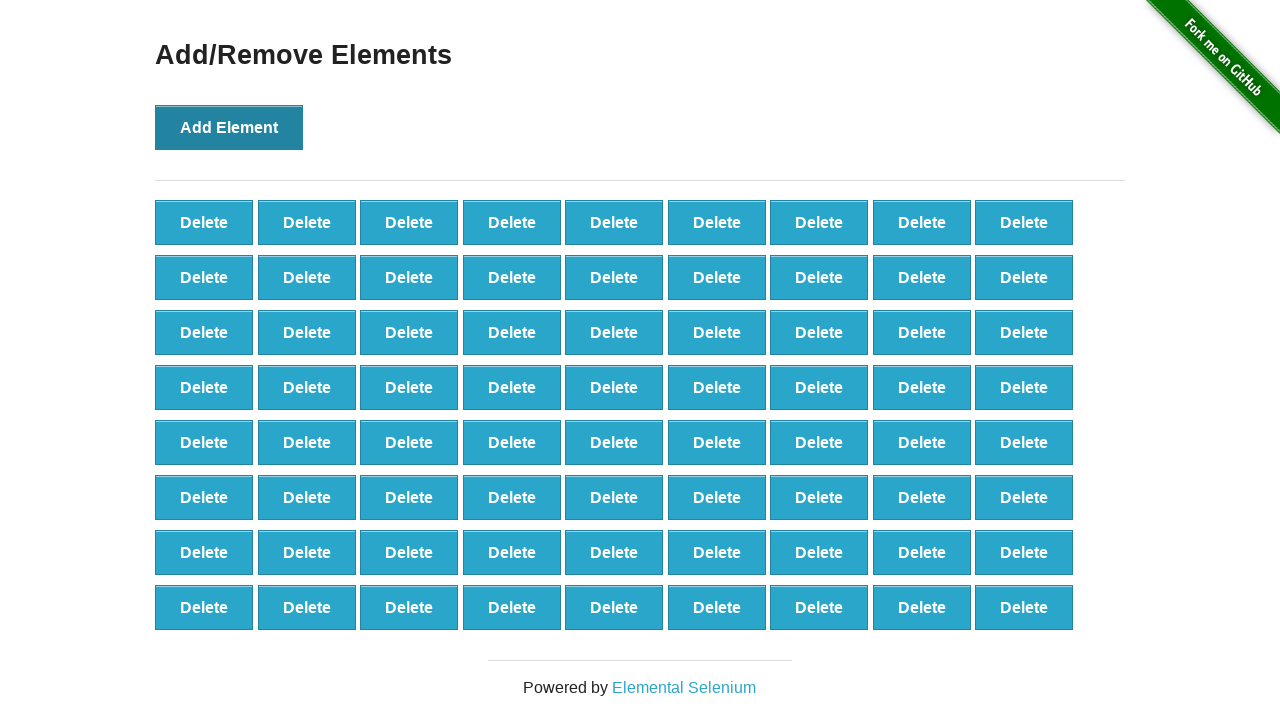

Clicked 'Add Element' button (iteration 73/100) at (229, 127) on button:has-text('Add Element')
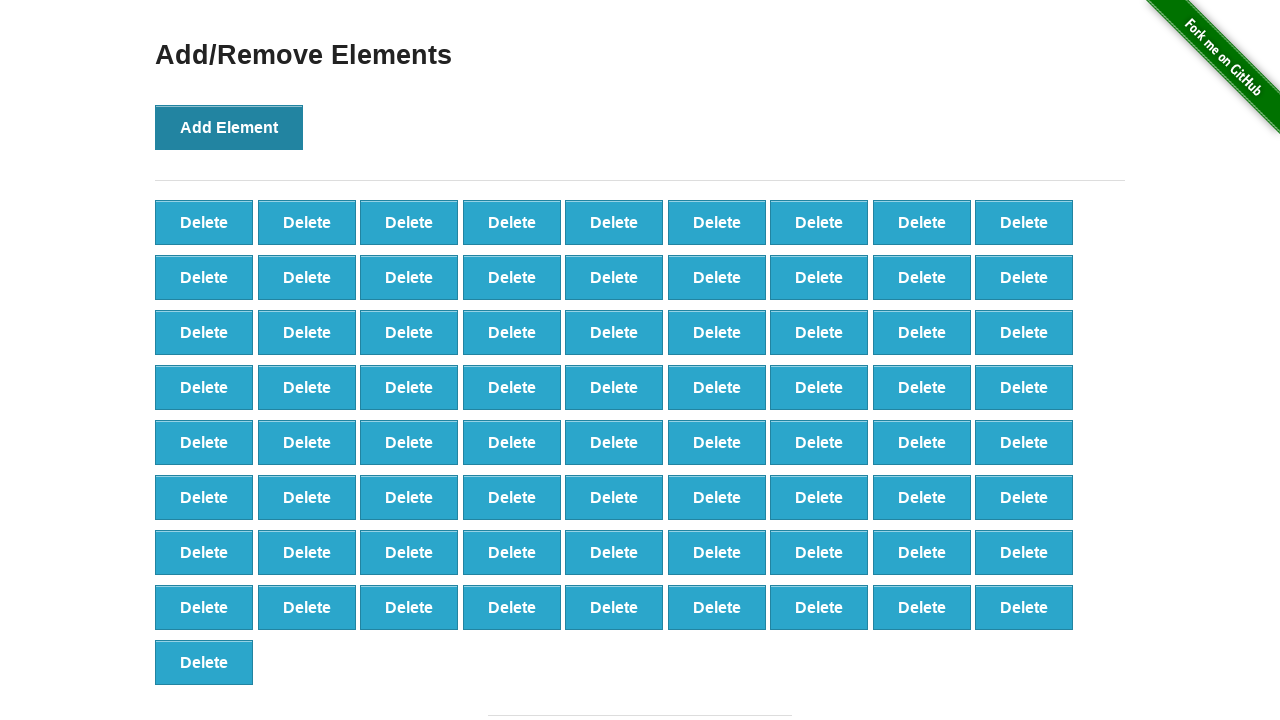

Clicked 'Add Element' button (iteration 74/100) at (229, 127) on button:has-text('Add Element')
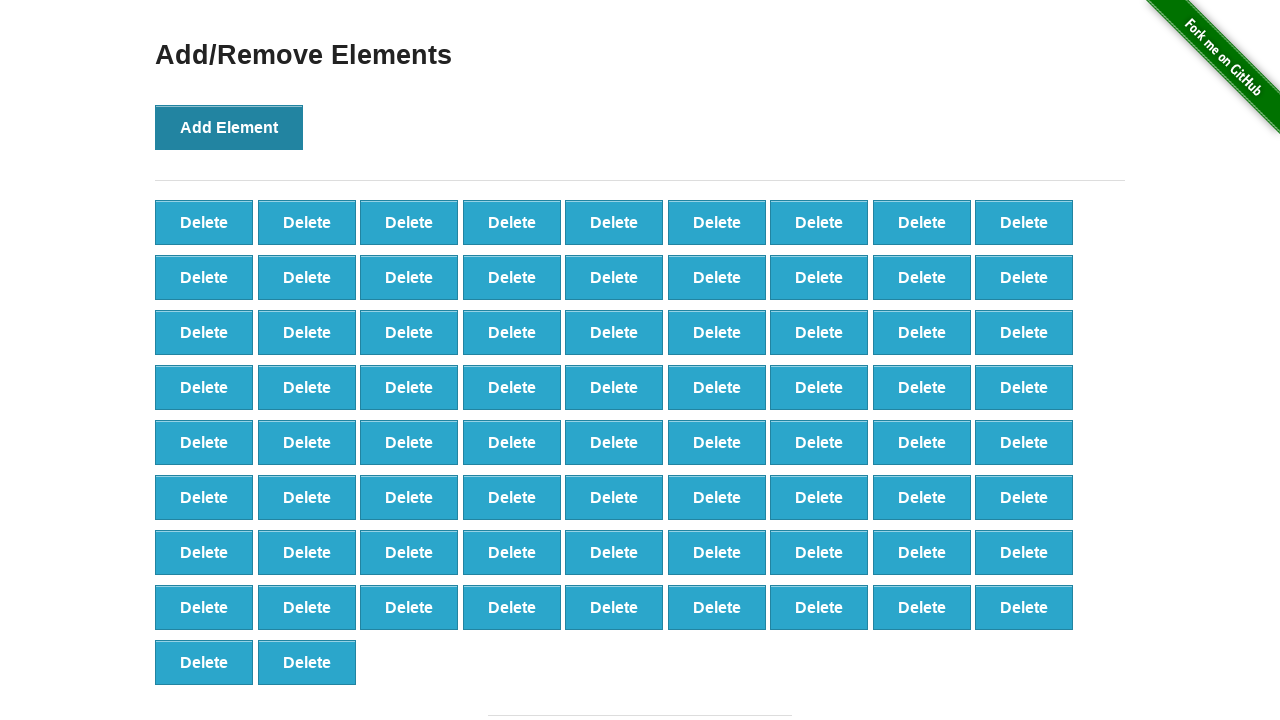

Clicked 'Add Element' button (iteration 75/100) at (229, 127) on button:has-text('Add Element')
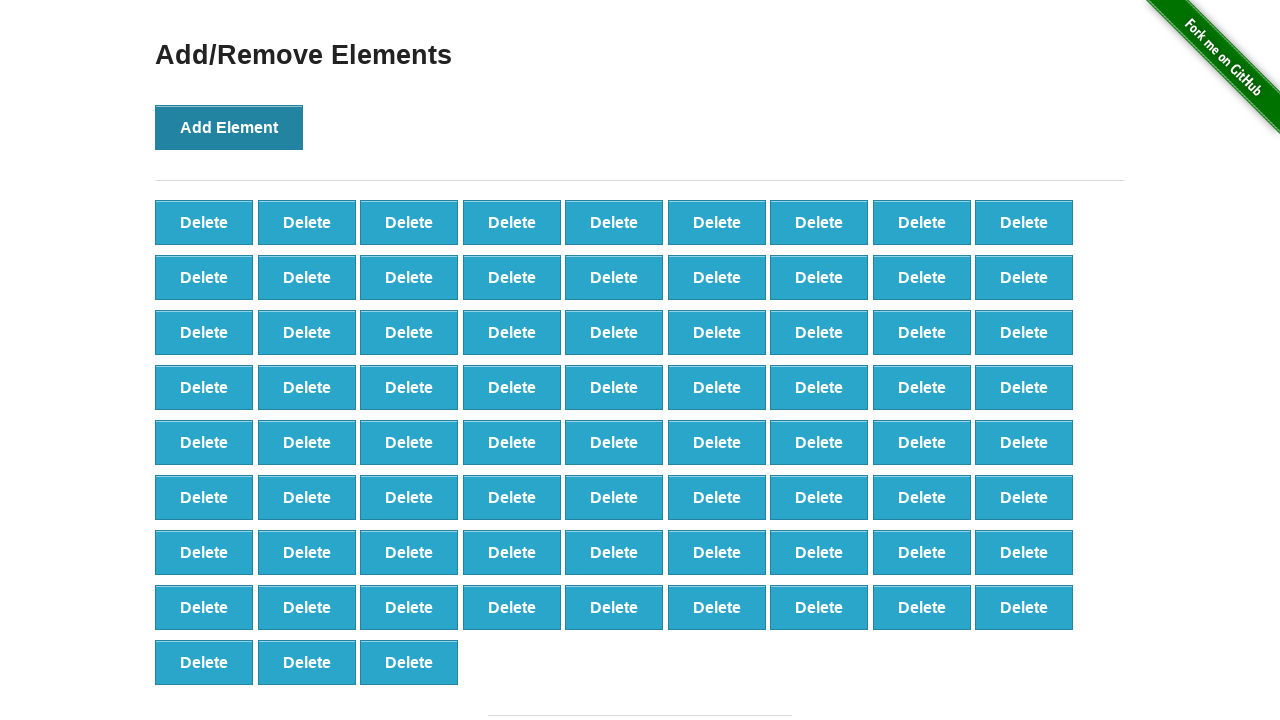

Clicked 'Add Element' button (iteration 76/100) at (229, 127) on button:has-text('Add Element')
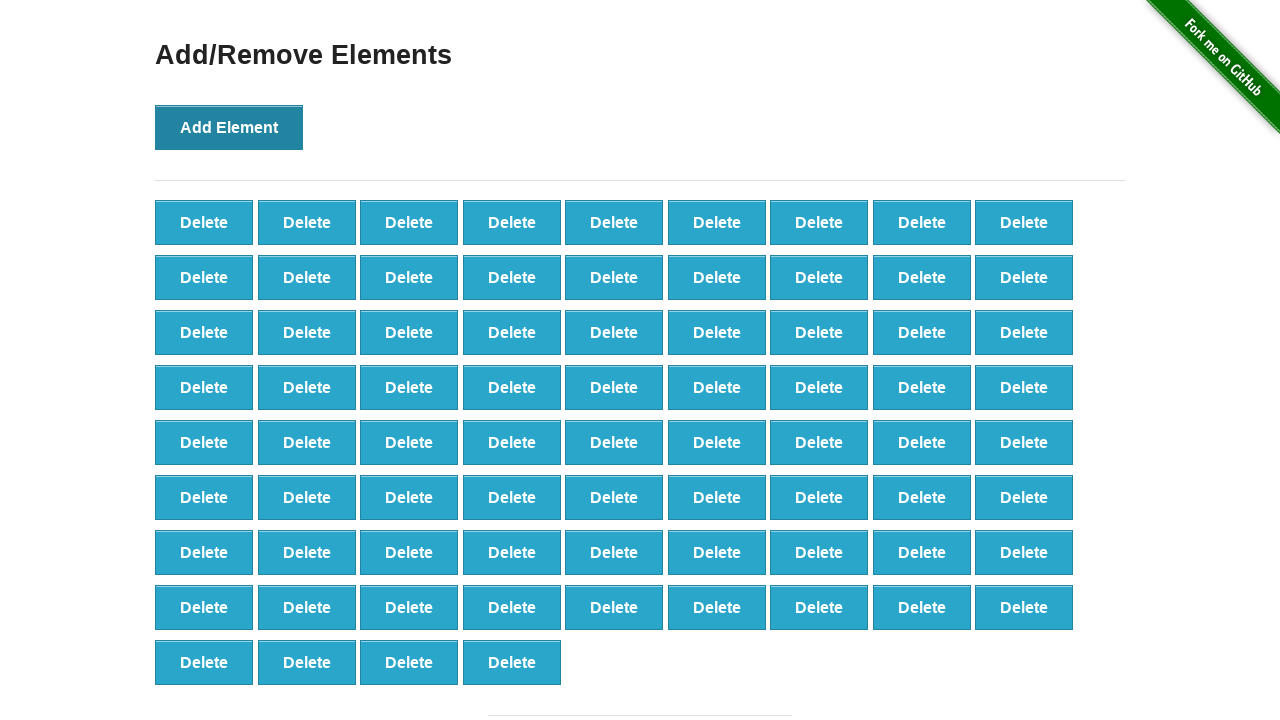

Clicked 'Add Element' button (iteration 77/100) at (229, 127) on button:has-text('Add Element')
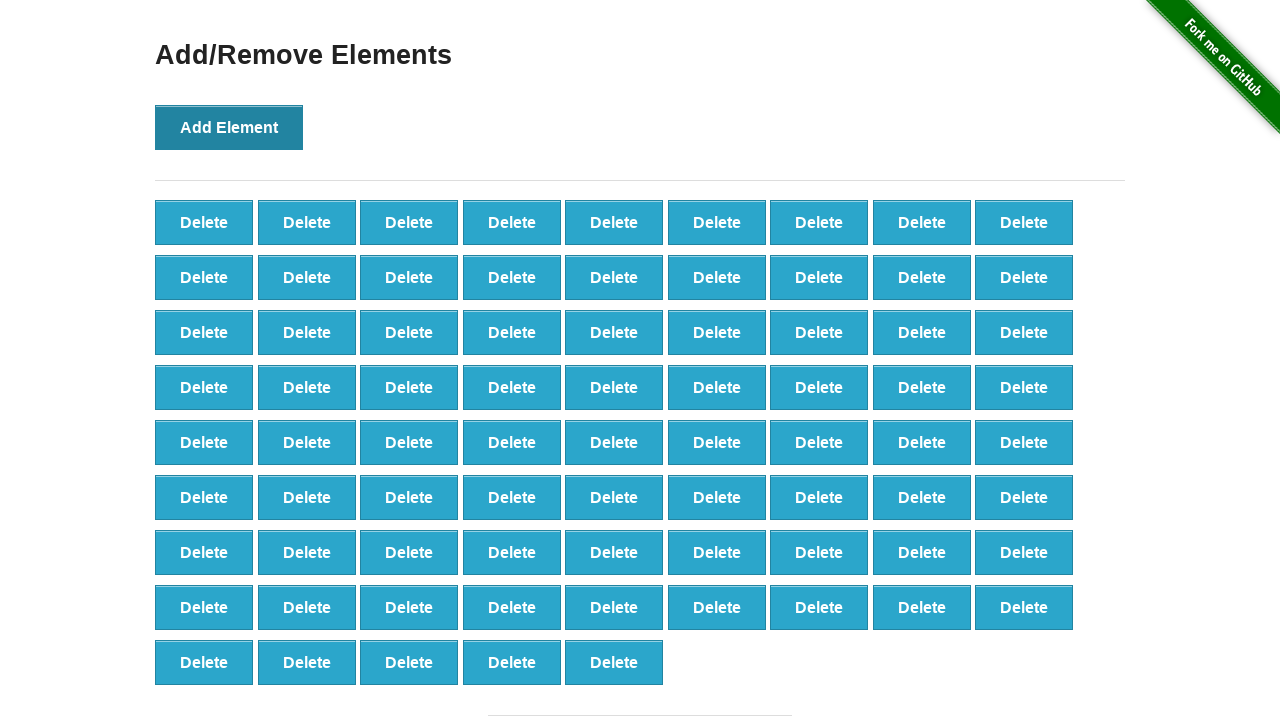

Clicked 'Add Element' button (iteration 78/100) at (229, 127) on button:has-text('Add Element')
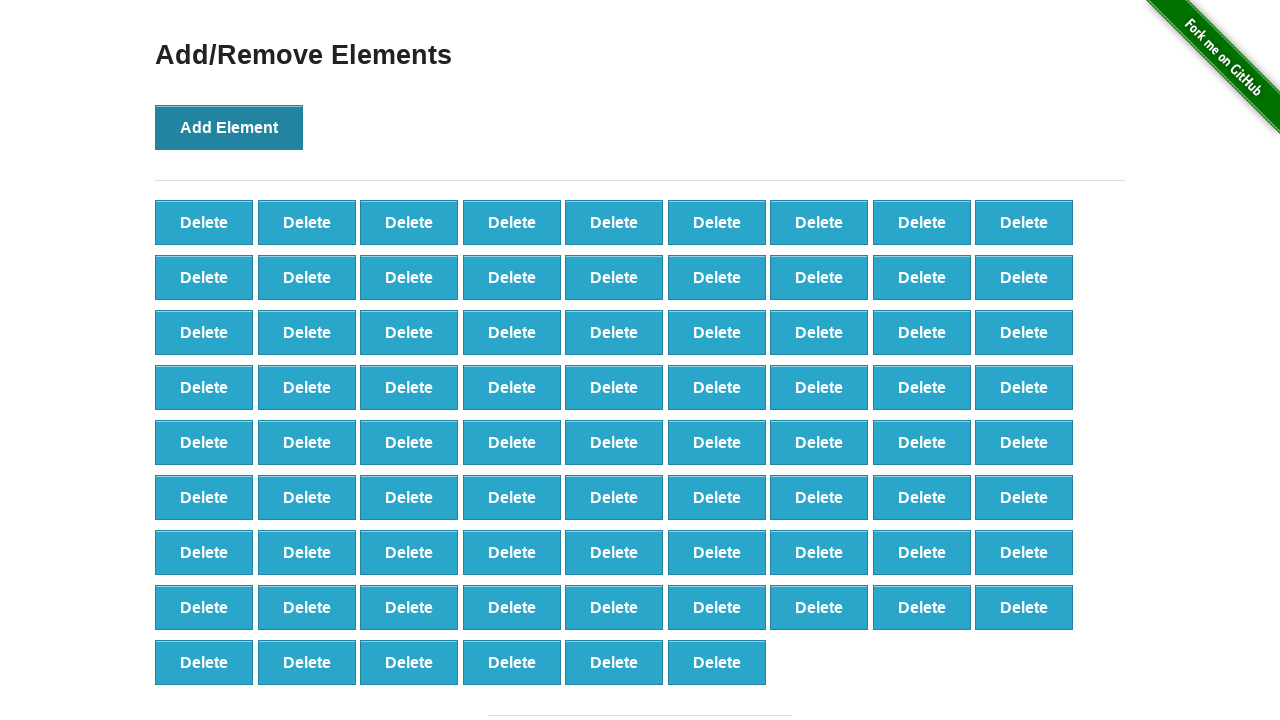

Clicked 'Add Element' button (iteration 79/100) at (229, 127) on button:has-text('Add Element')
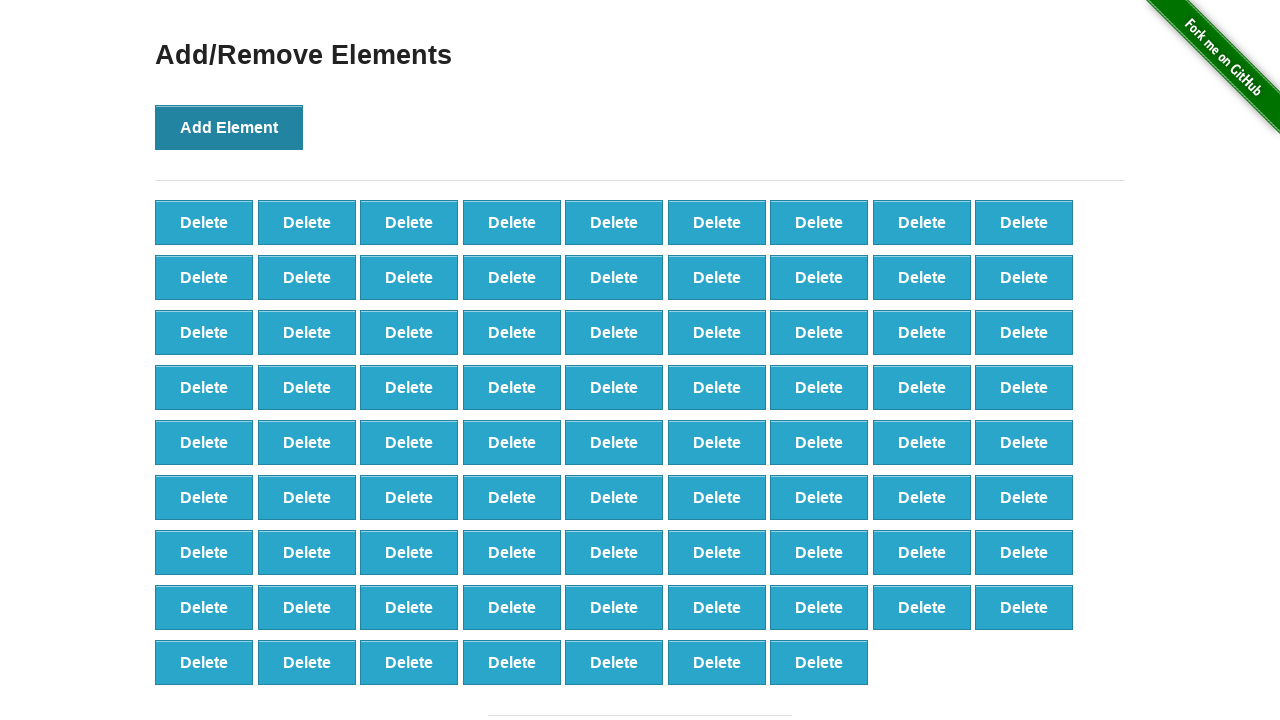

Clicked 'Add Element' button (iteration 80/100) at (229, 127) on button:has-text('Add Element')
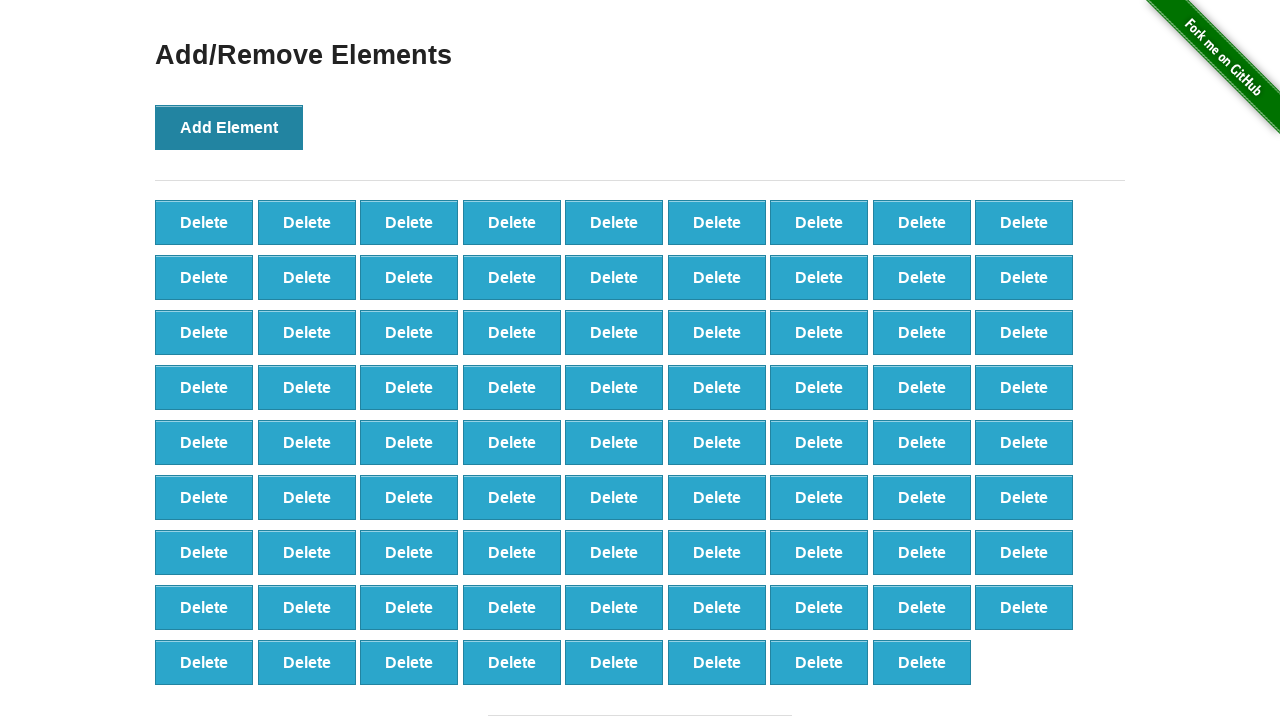

Clicked 'Add Element' button (iteration 81/100) at (229, 127) on button:has-text('Add Element')
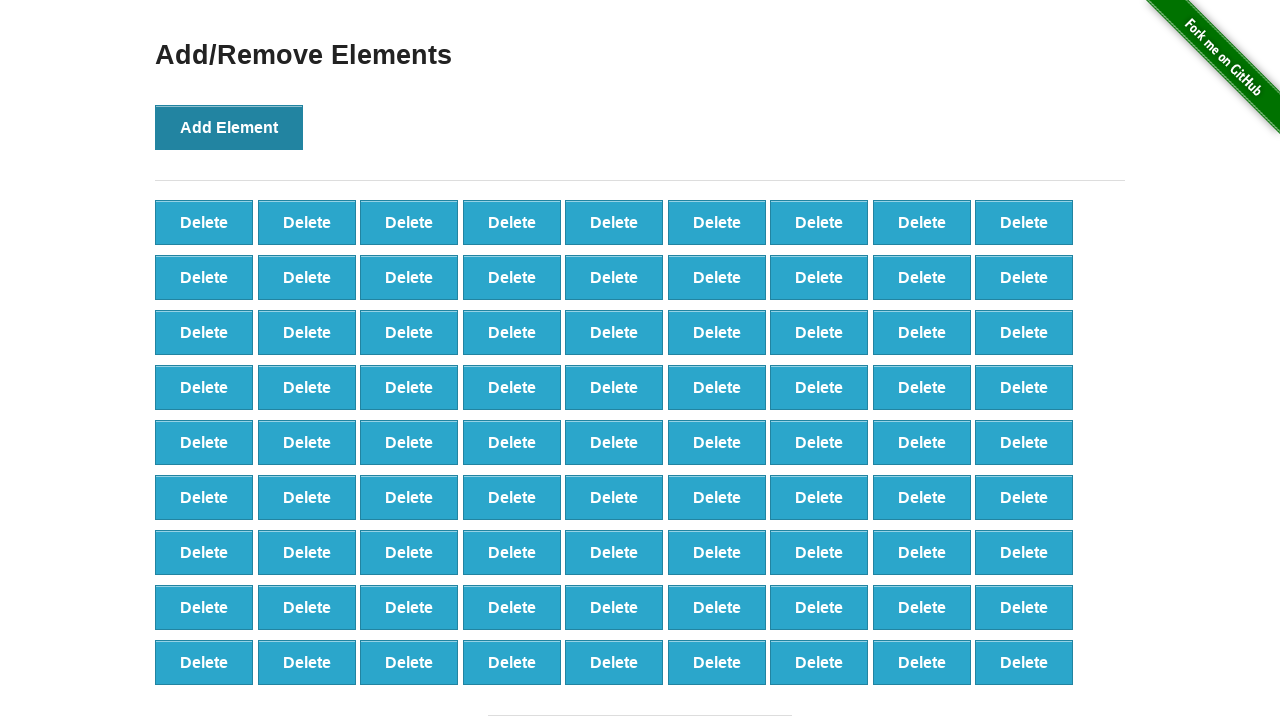

Clicked 'Add Element' button (iteration 82/100) at (229, 127) on button:has-text('Add Element')
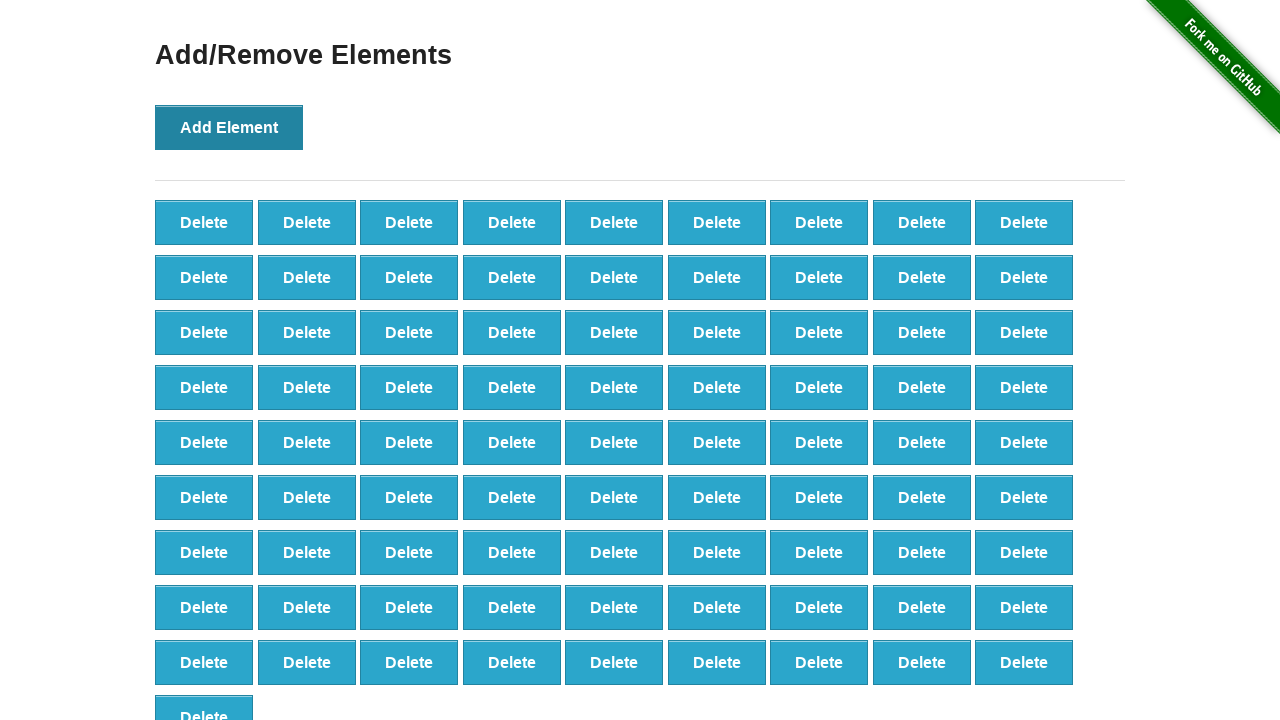

Clicked 'Add Element' button (iteration 83/100) at (229, 127) on button:has-text('Add Element')
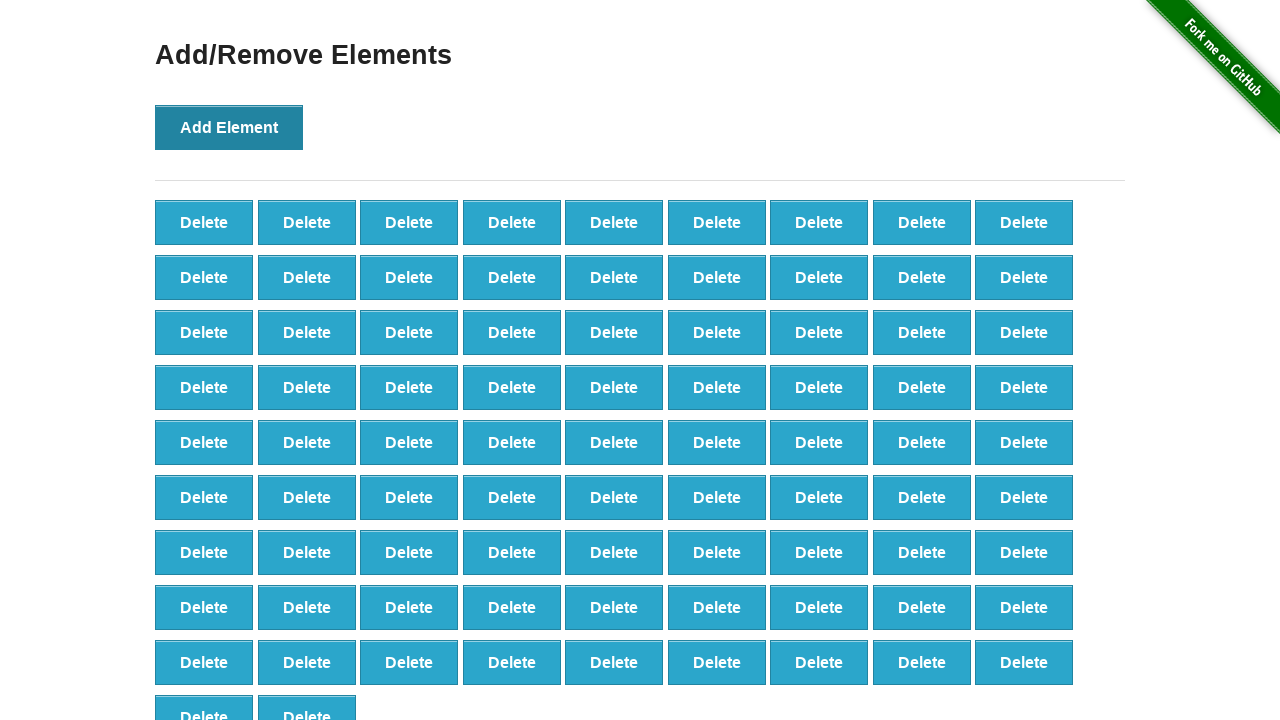

Clicked 'Add Element' button (iteration 84/100) at (229, 127) on button:has-text('Add Element')
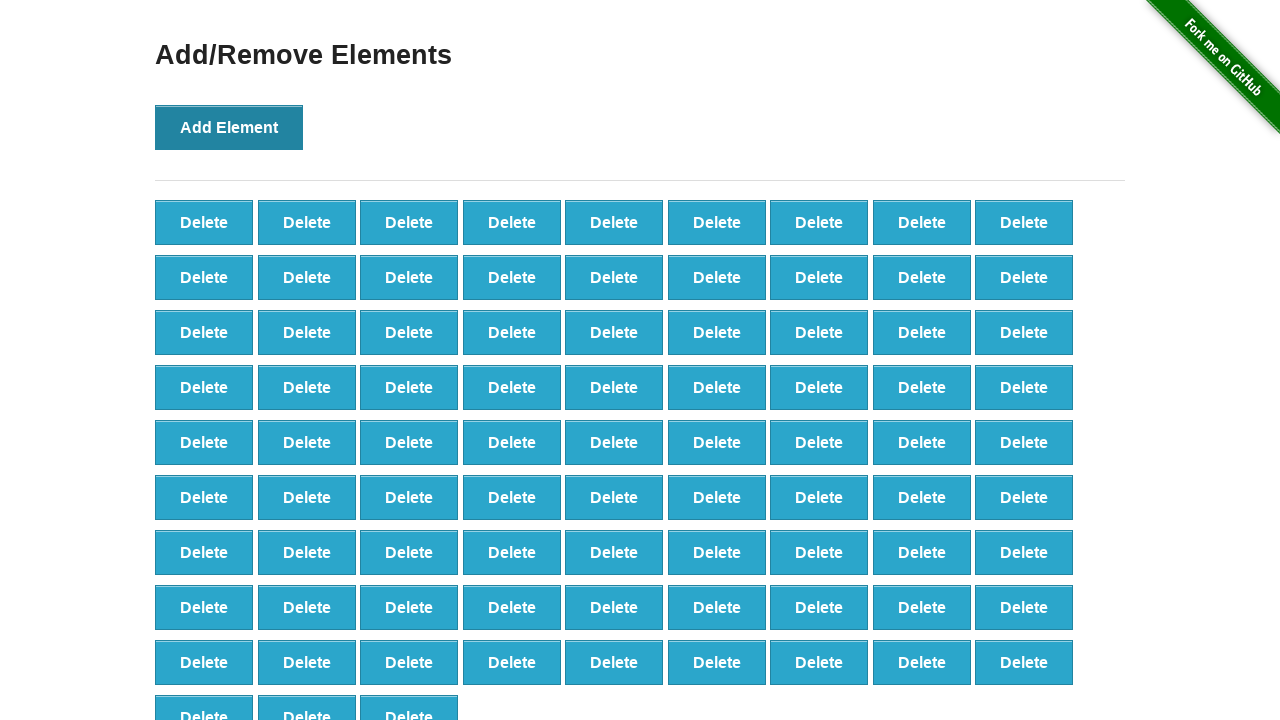

Clicked 'Add Element' button (iteration 85/100) at (229, 127) on button:has-text('Add Element')
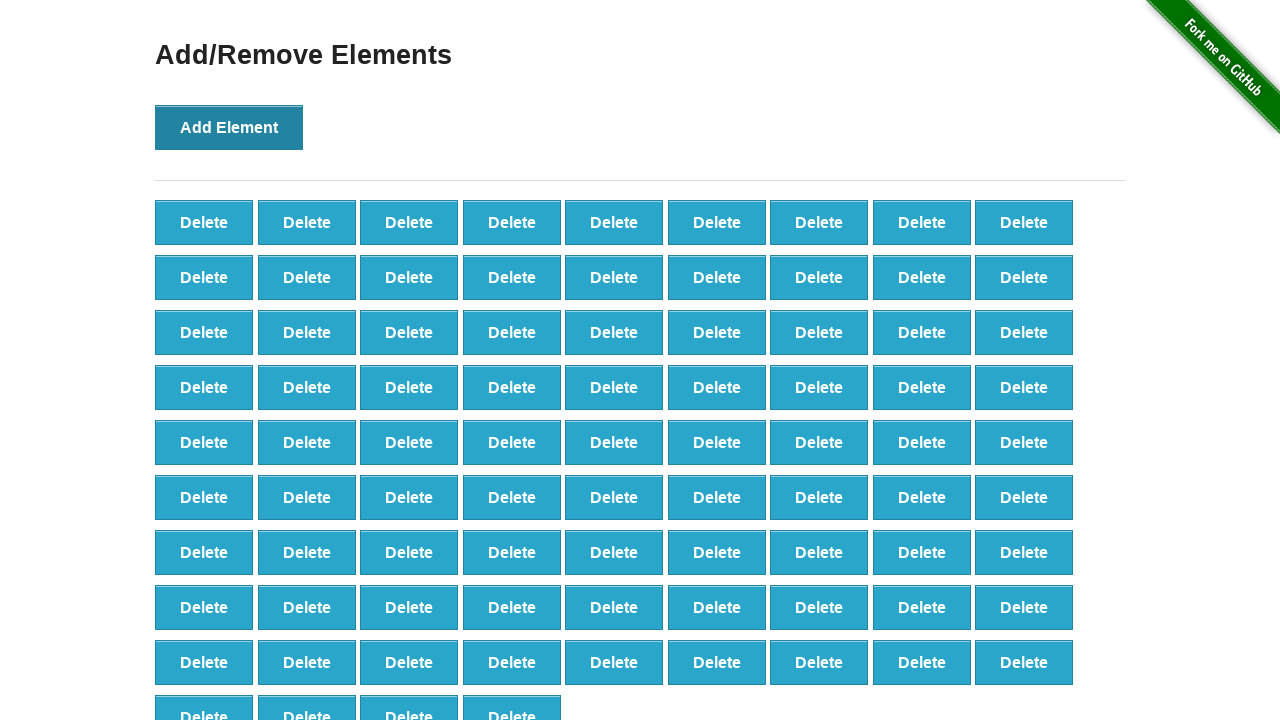

Clicked 'Add Element' button (iteration 86/100) at (229, 127) on button:has-text('Add Element')
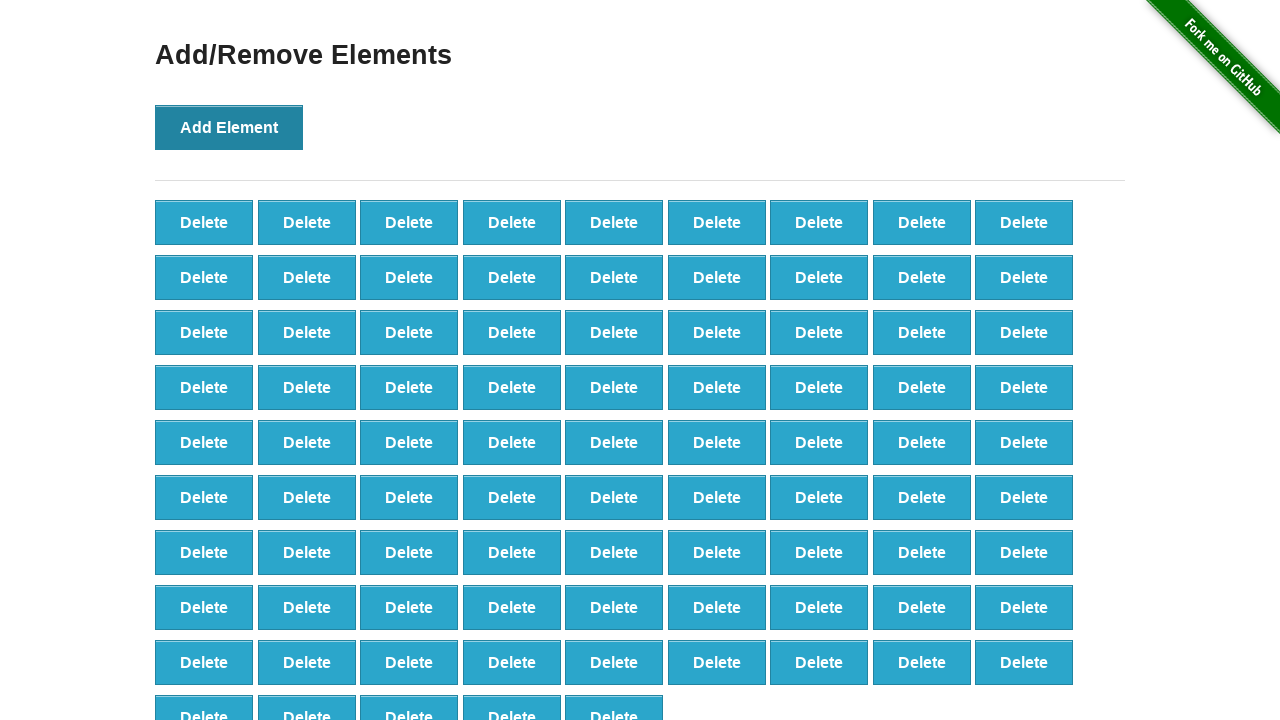

Clicked 'Add Element' button (iteration 87/100) at (229, 127) on button:has-text('Add Element')
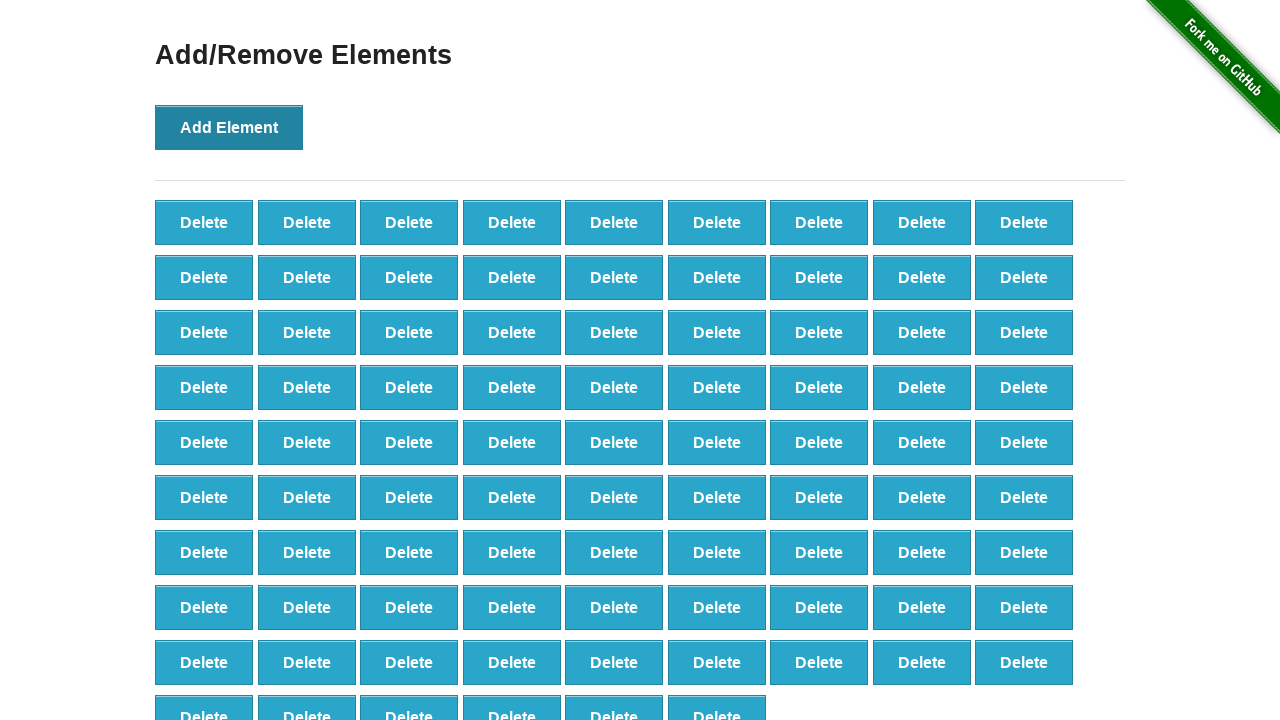

Clicked 'Add Element' button (iteration 88/100) at (229, 127) on button:has-text('Add Element')
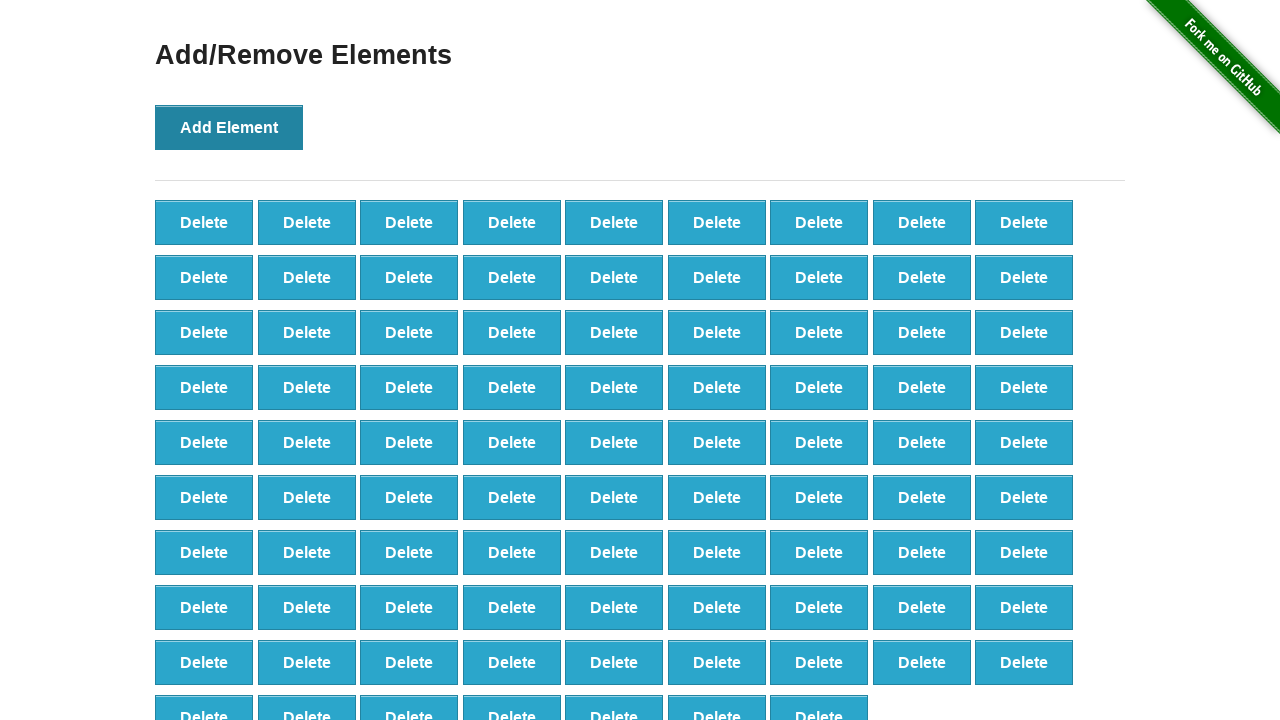

Clicked 'Add Element' button (iteration 89/100) at (229, 127) on button:has-text('Add Element')
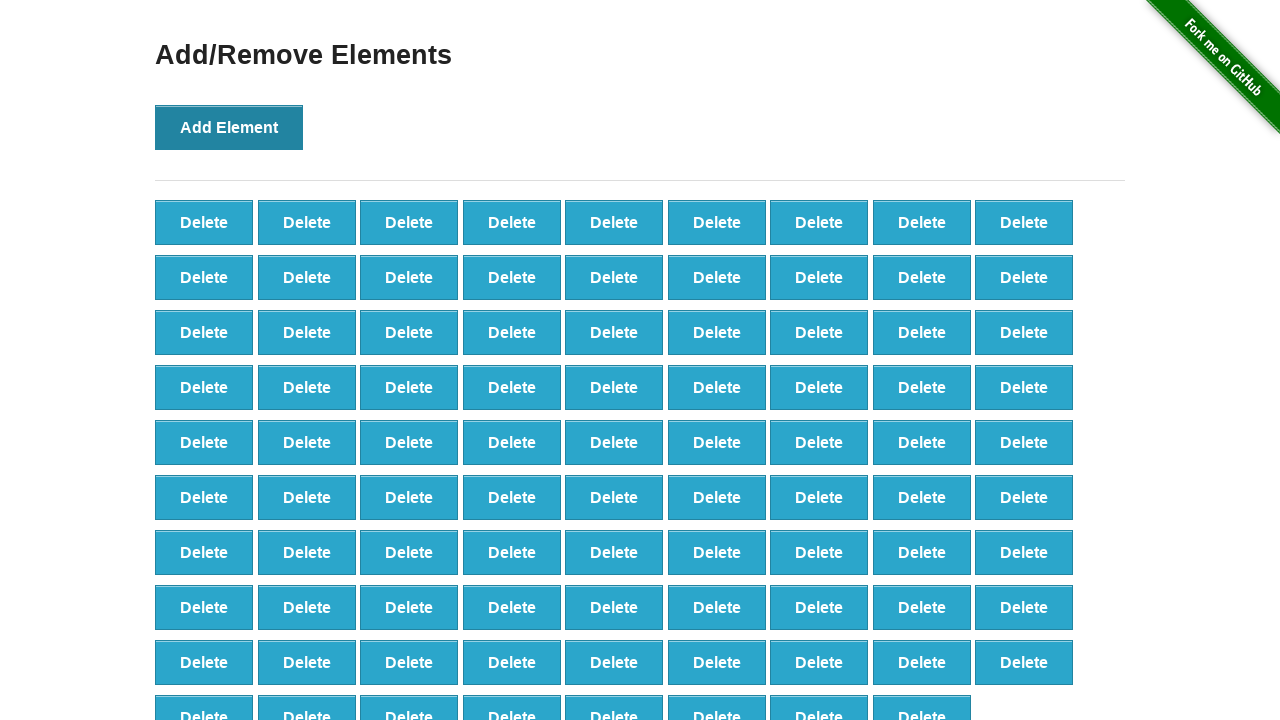

Clicked 'Add Element' button (iteration 90/100) at (229, 127) on button:has-text('Add Element')
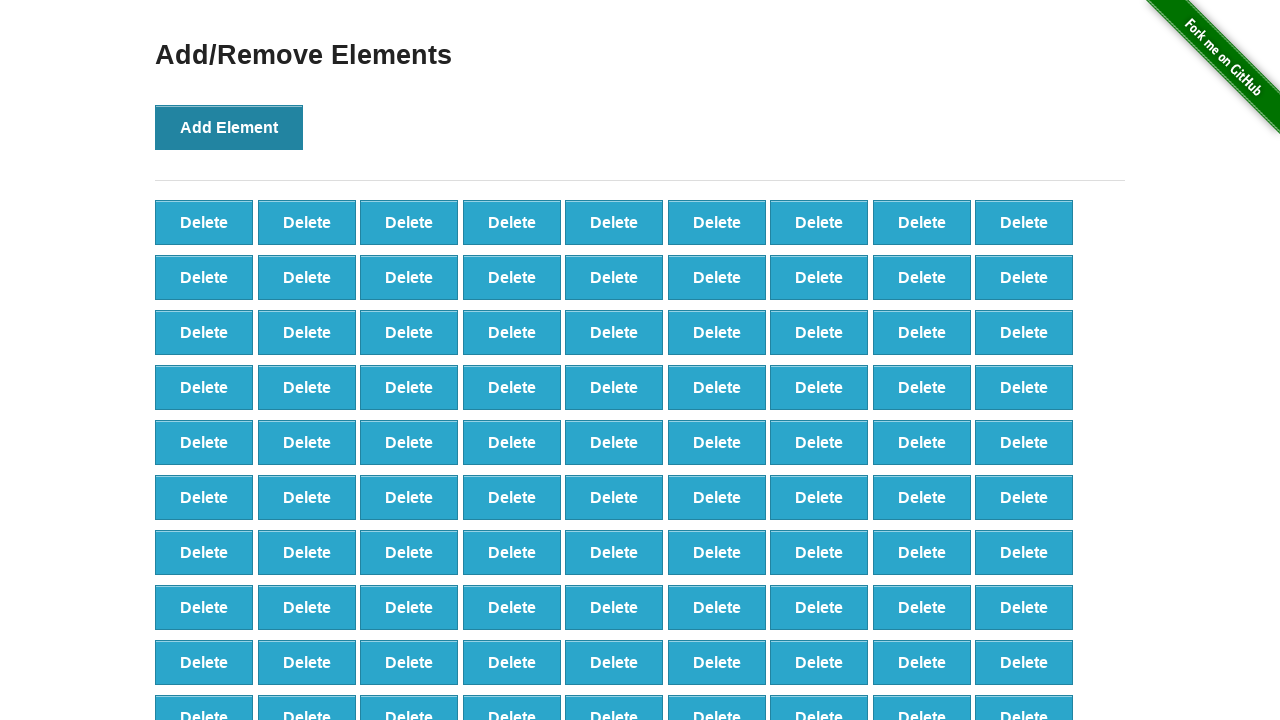

Clicked 'Add Element' button (iteration 91/100) at (229, 127) on button:has-text('Add Element')
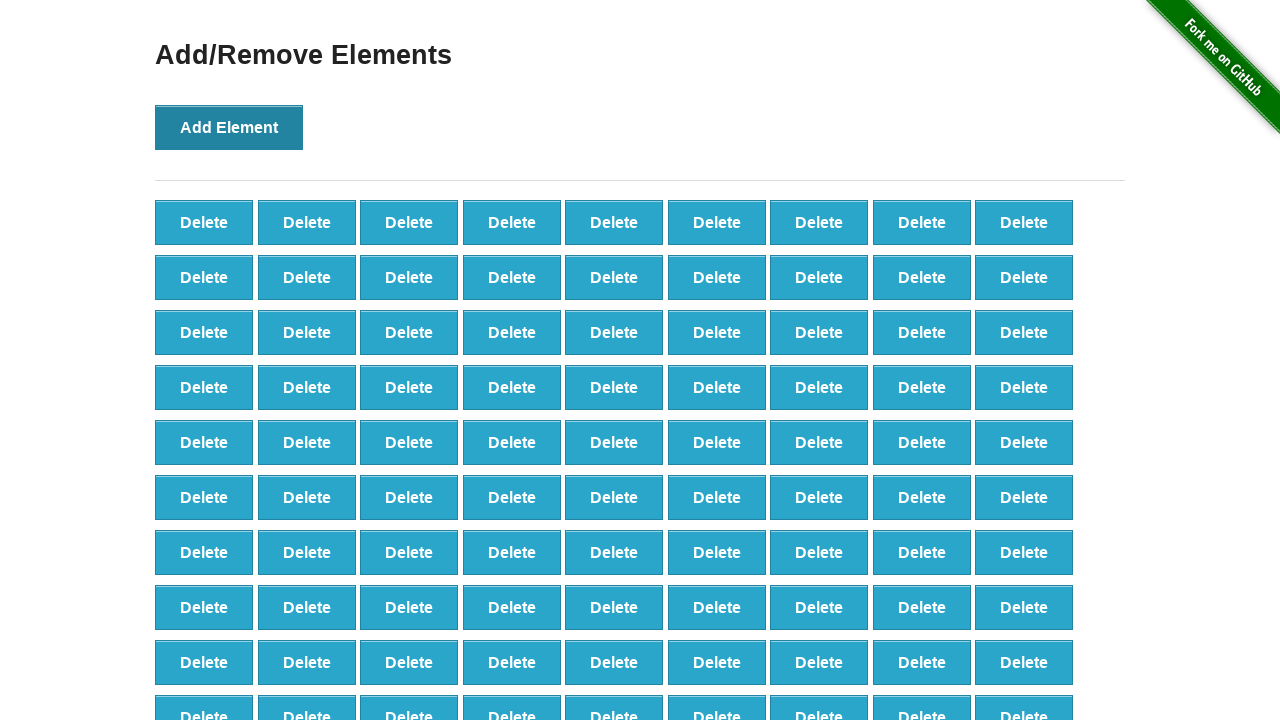

Clicked 'Add Element' button (iteration 92/100) at (229, 127) on button:has-text('Add Element')
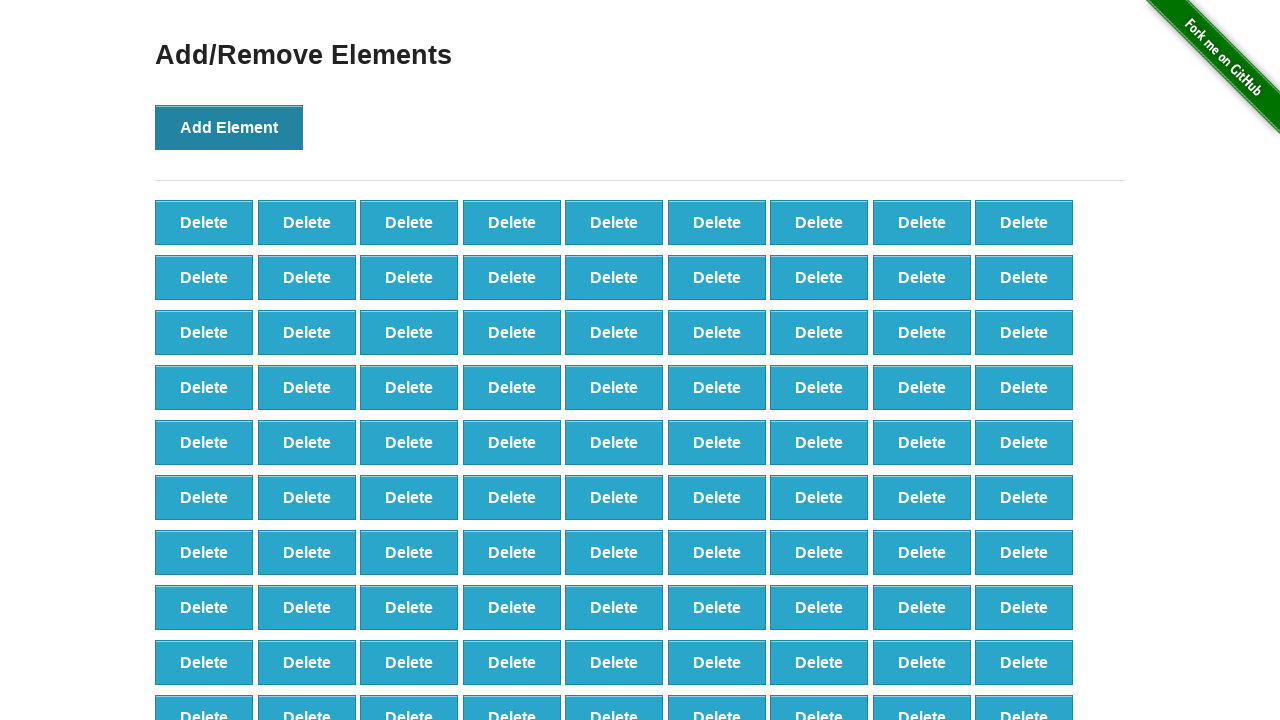

Clicked 'Add Element' button (iteration 93/100) at (229, 127) on button:has-text('Add Element')
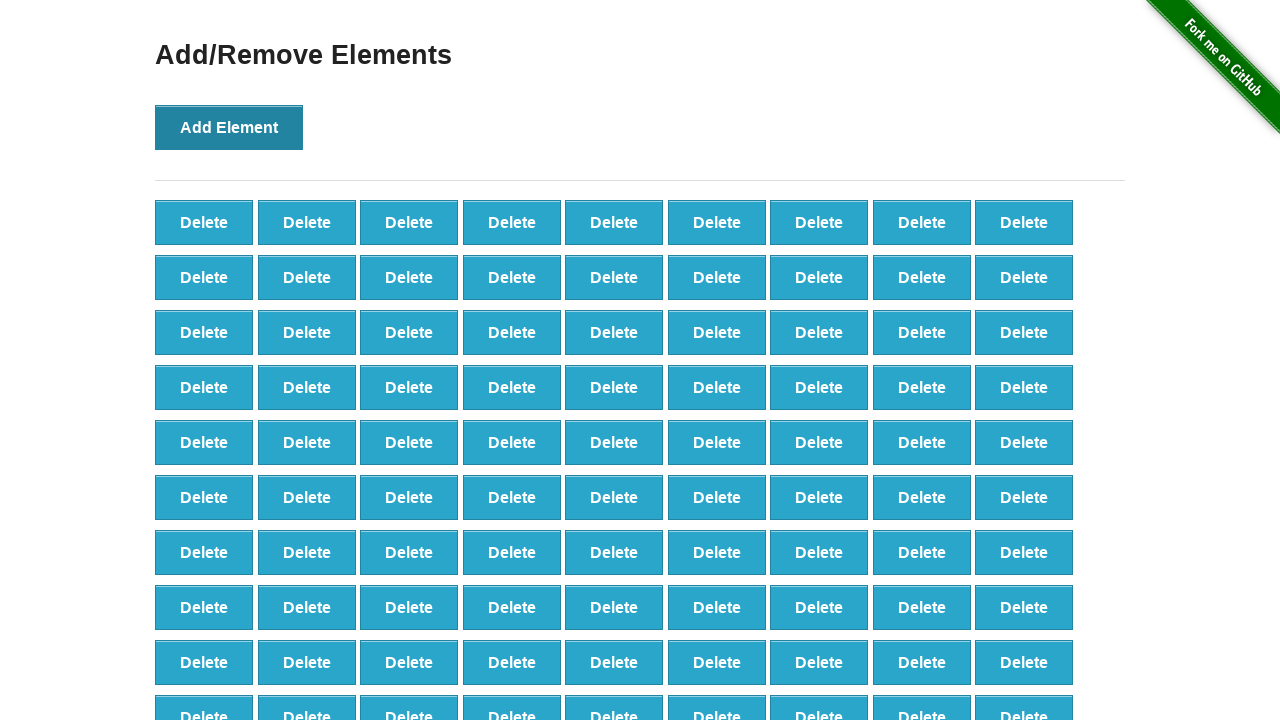

Clicked 'Add Element' button (iteration 94/100) at (229, 127) on button:has-text('Add Element')
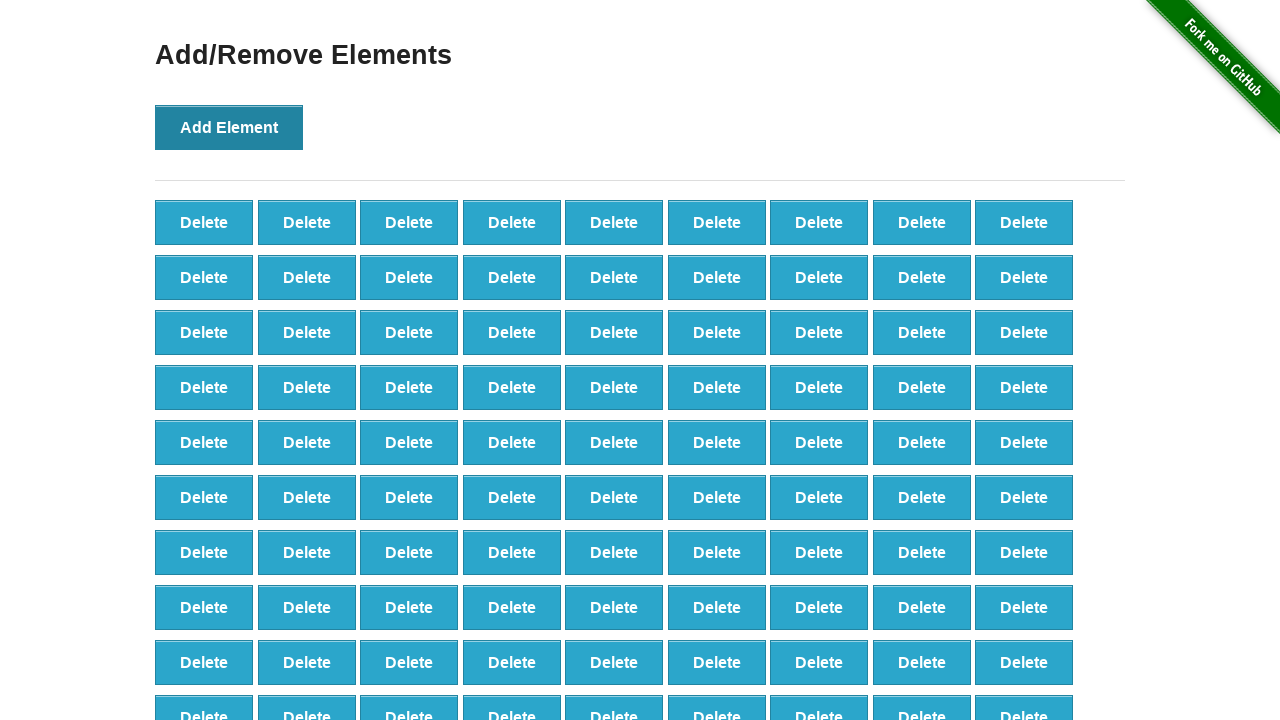

Clicked 'Add Element' button (iteration 95/100) at (229, 127) on button:has-text('Add Element')
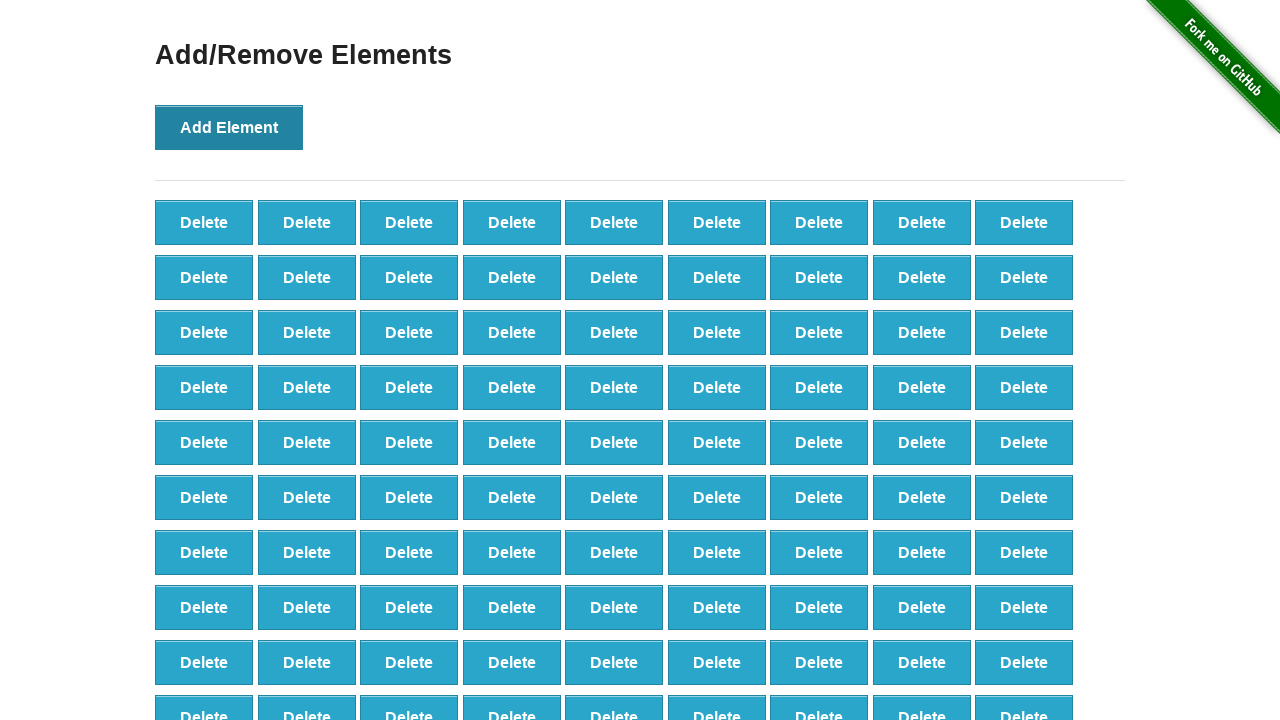

Clicked 'Add Element' button (iteration 96/100) at (229, 127) on button:has-text('Add Element')
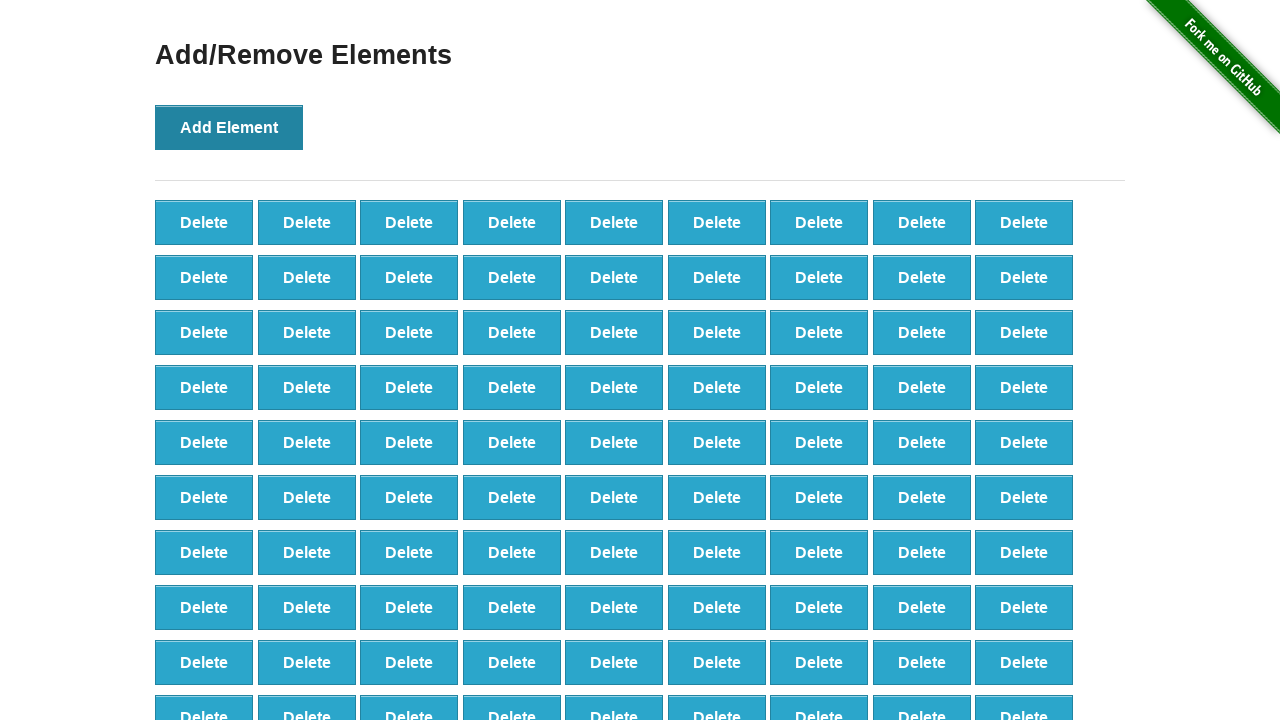

Clicked 'Add Element' button (iteration 97/100) at (229, 127) on button:has-text('Add Element')
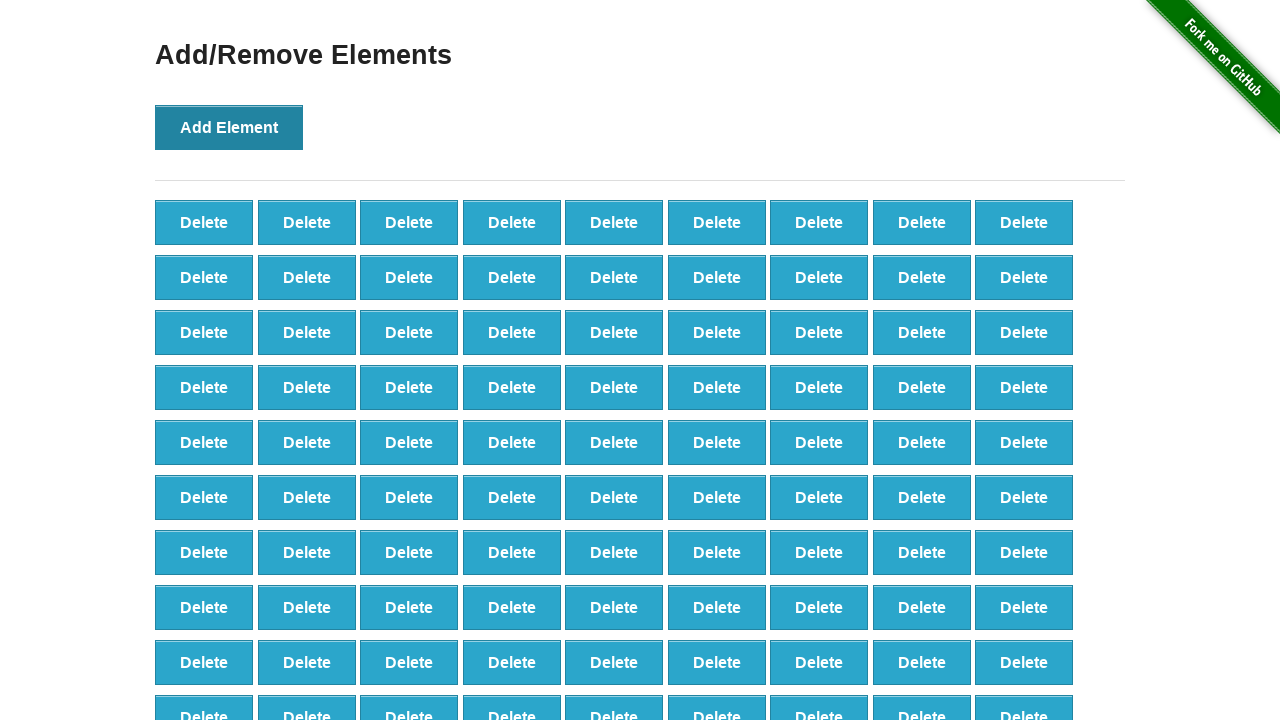

Clicked 'Add Element' button (iteration 98/100) at (229, 127) on button:has-text('Add Element')
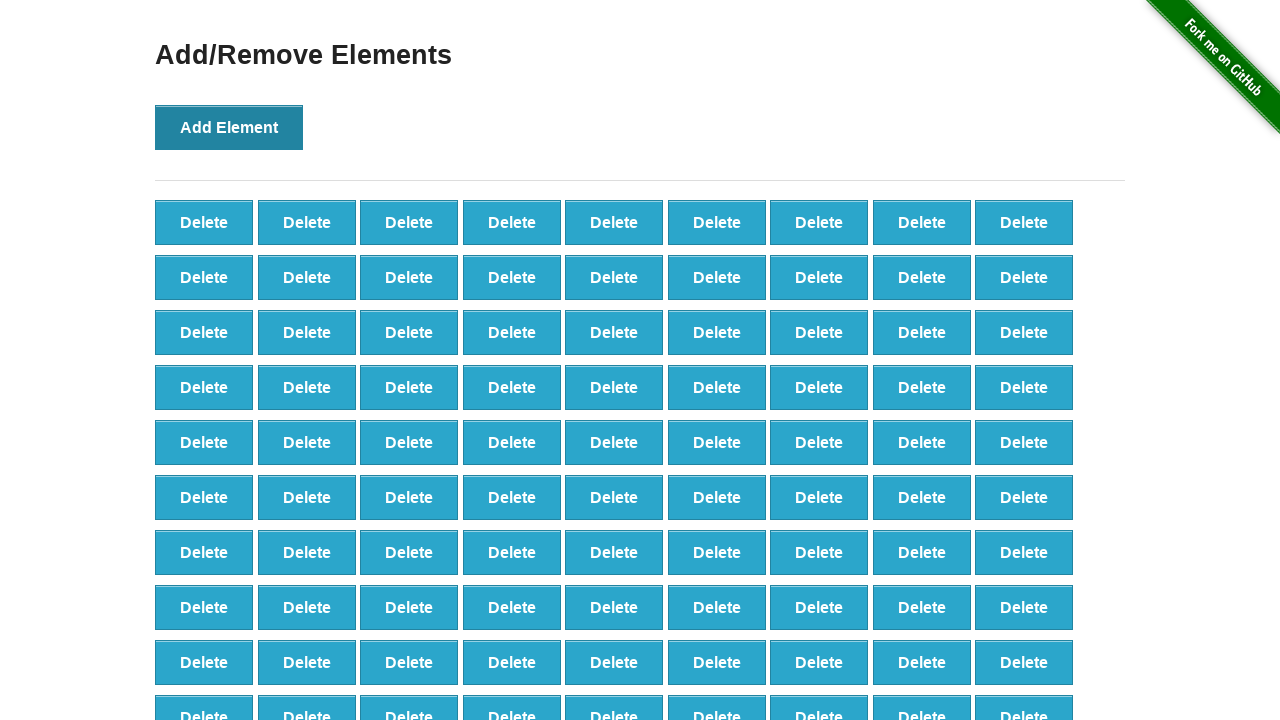

Clicked 'Add Element' button (iteration 99/100) at (229, 127) on button:has-text('Add Element')
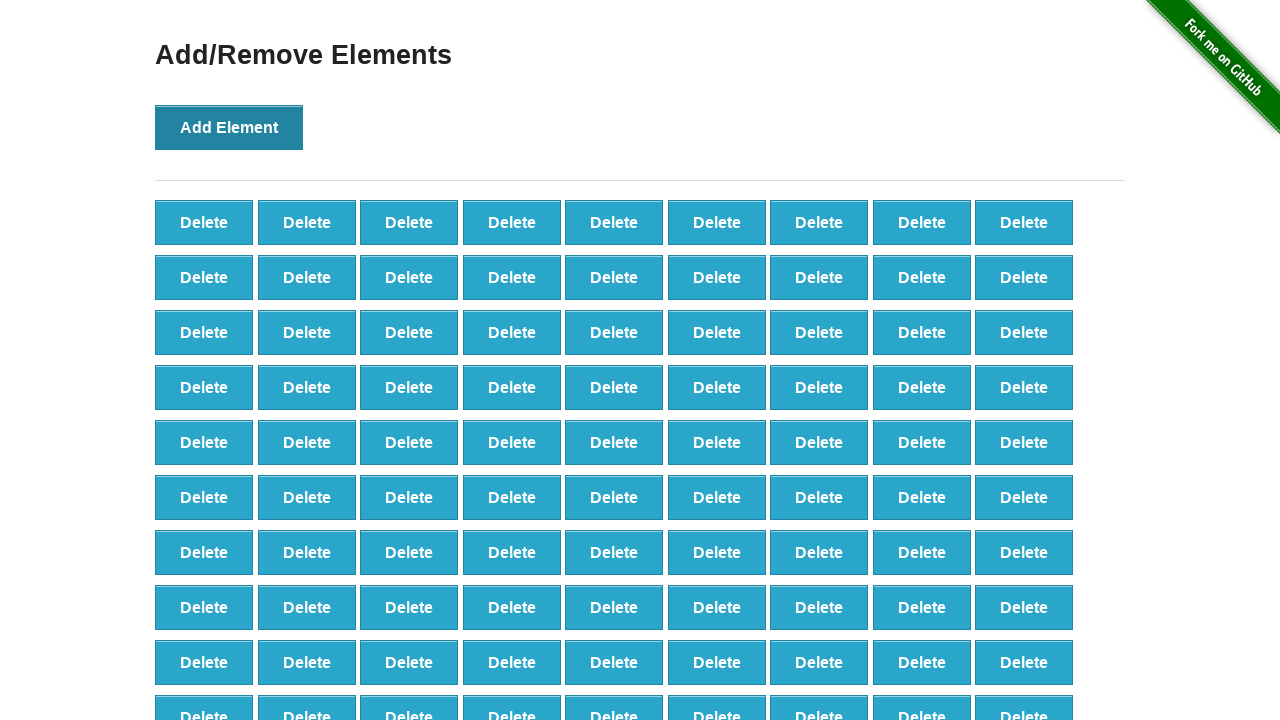

Clicked 'Add Element' button (iteration 100/100) at (229, 127) on button:has-text('Add Element')
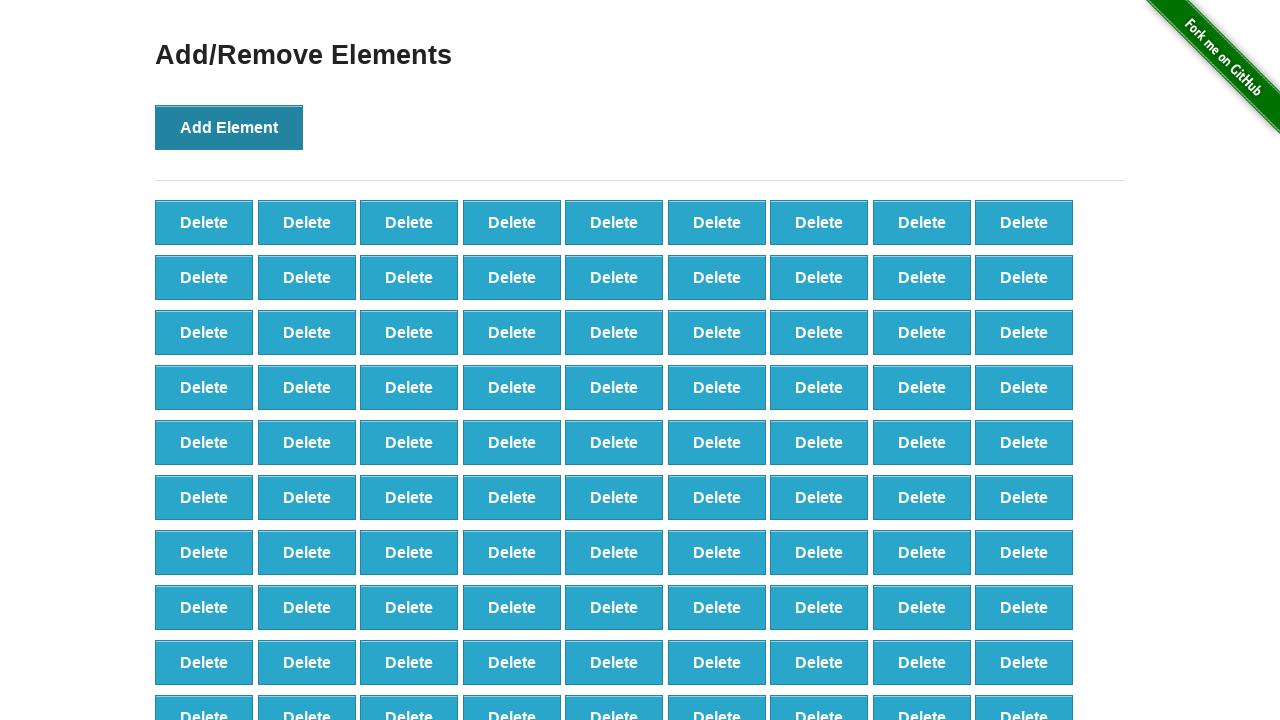

Verified that 100 delete buttons were created
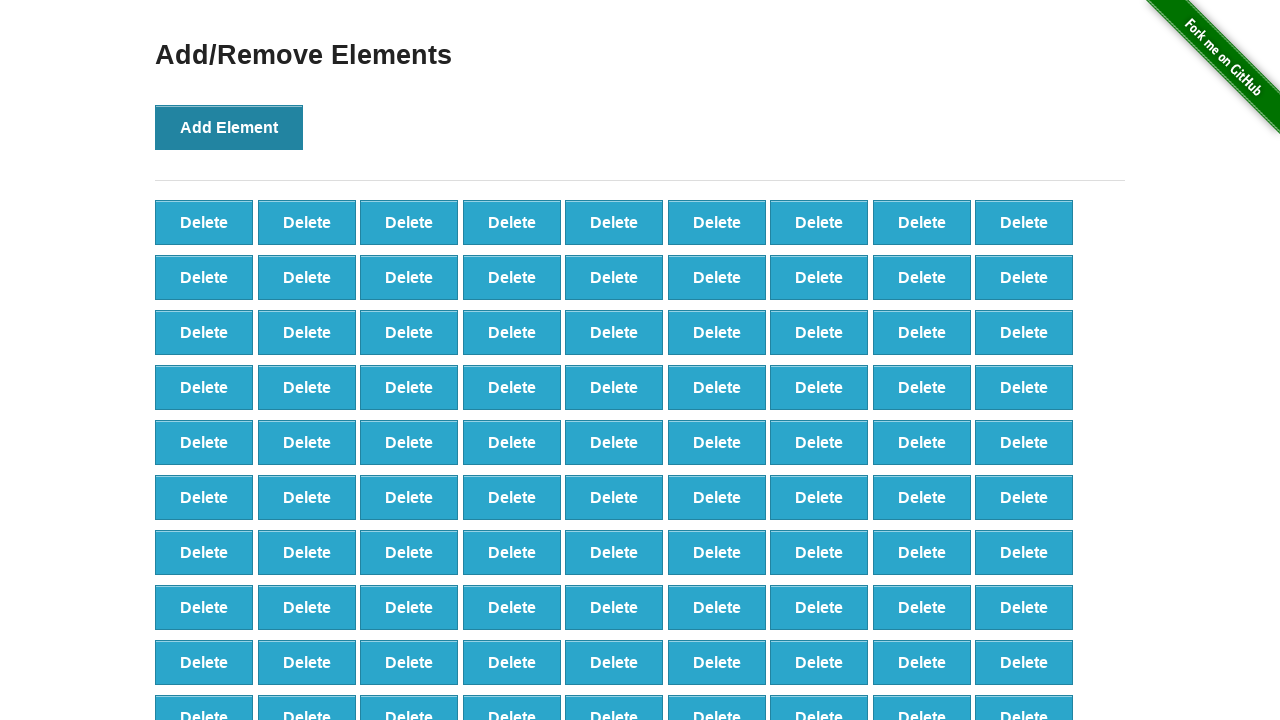

Clicked first 'Delete' button (iteration 1/20) at (204, 222) on button:has-text('Delete') >> nth=0
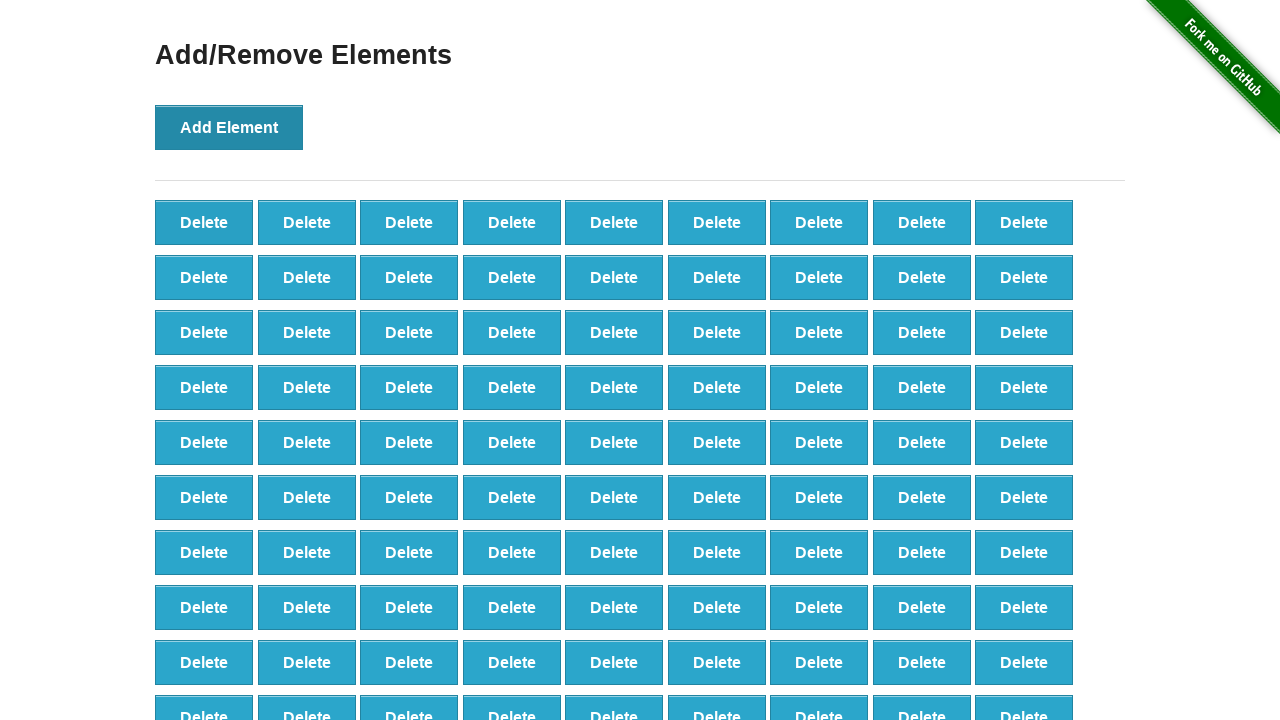

Clicked first 'Delete' button (iteration 2/20) at (204, 222) on button:has-text('Delete') >> nth=0
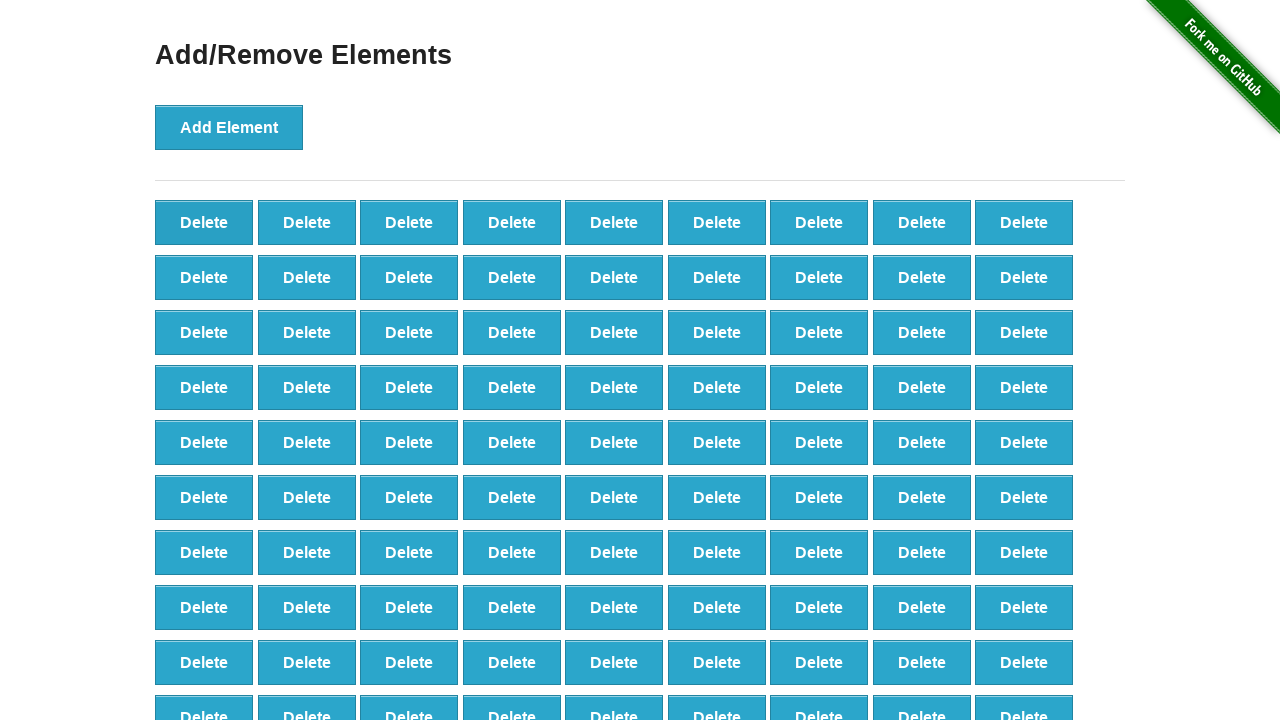

Clicked first 'Delete' button (iteration 3/20) at (204, 222) on button:has-text('Delete') >> nth=0
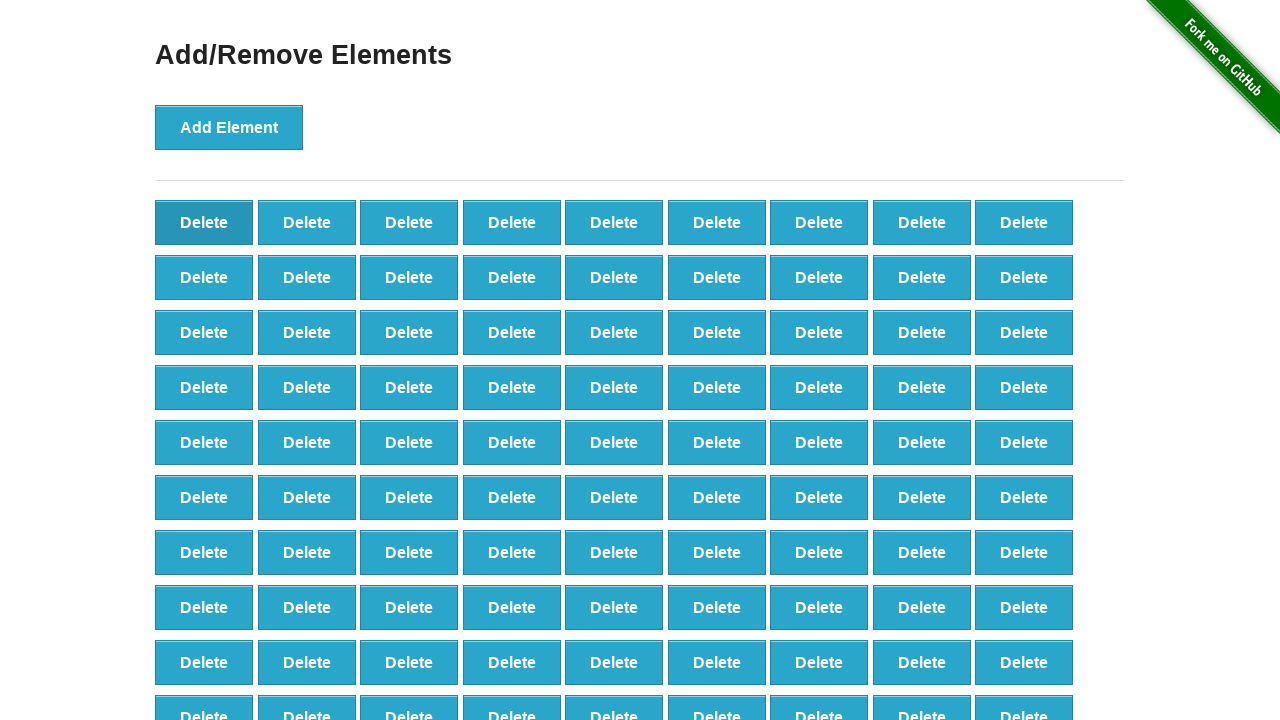

Clicked first 'Delete' button (iteration 4/20) at (204, 222) on button:has-text('Delete') >> nth=0
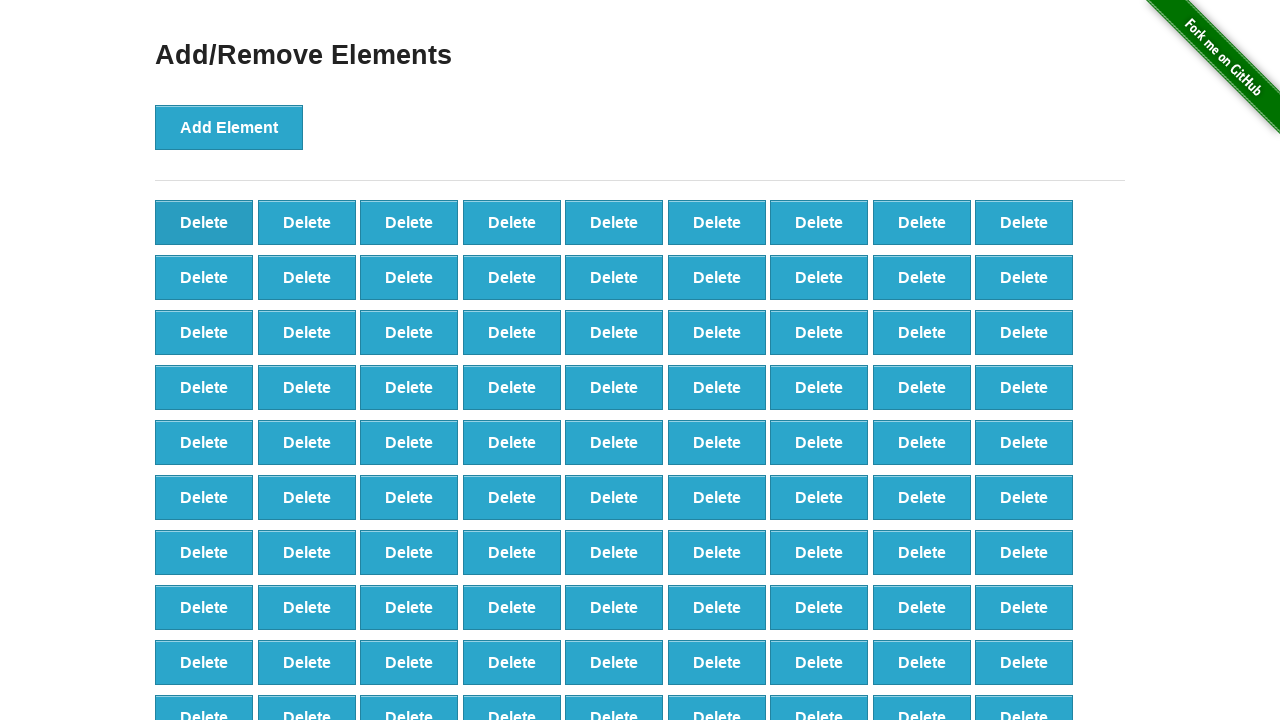

Clicked first 'Delete' button (iteration 5/20) at (204, 222) on button:has-text('Delete') >> nth=0
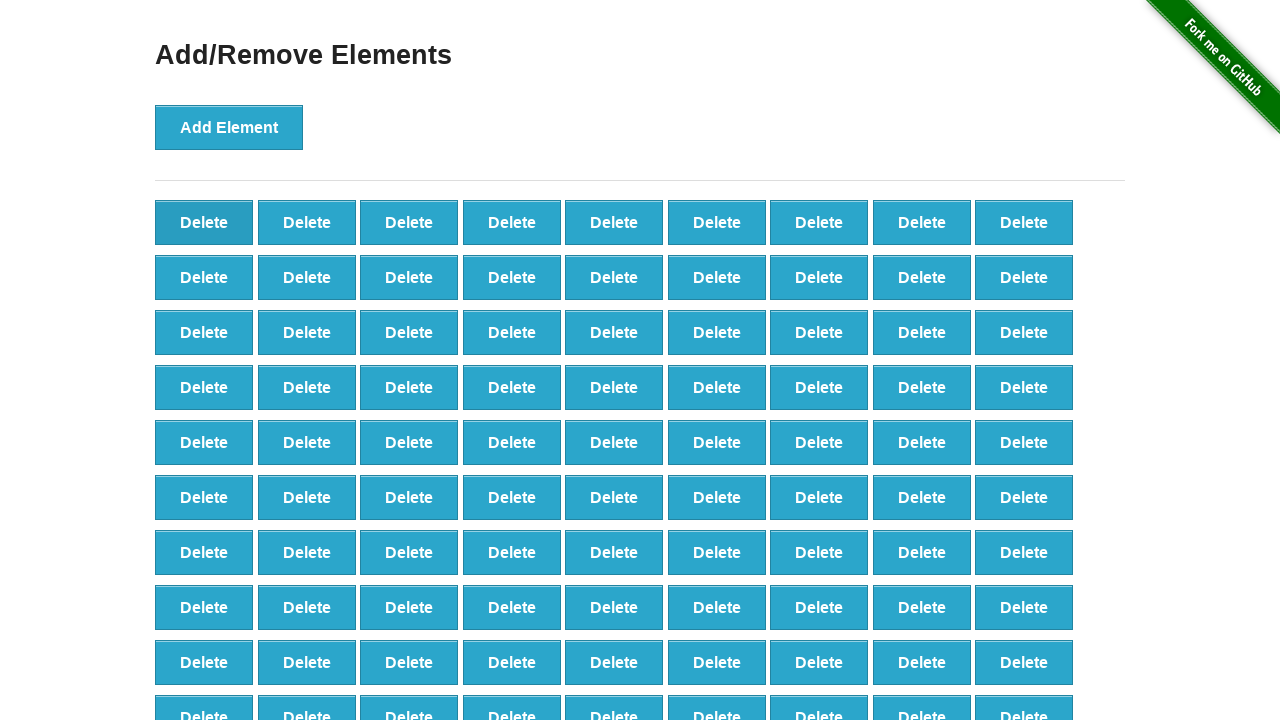

Clicked first 'Delete' button (iteration 6/20) at (204, 222) on button:has-text('Delete') >> nth=0
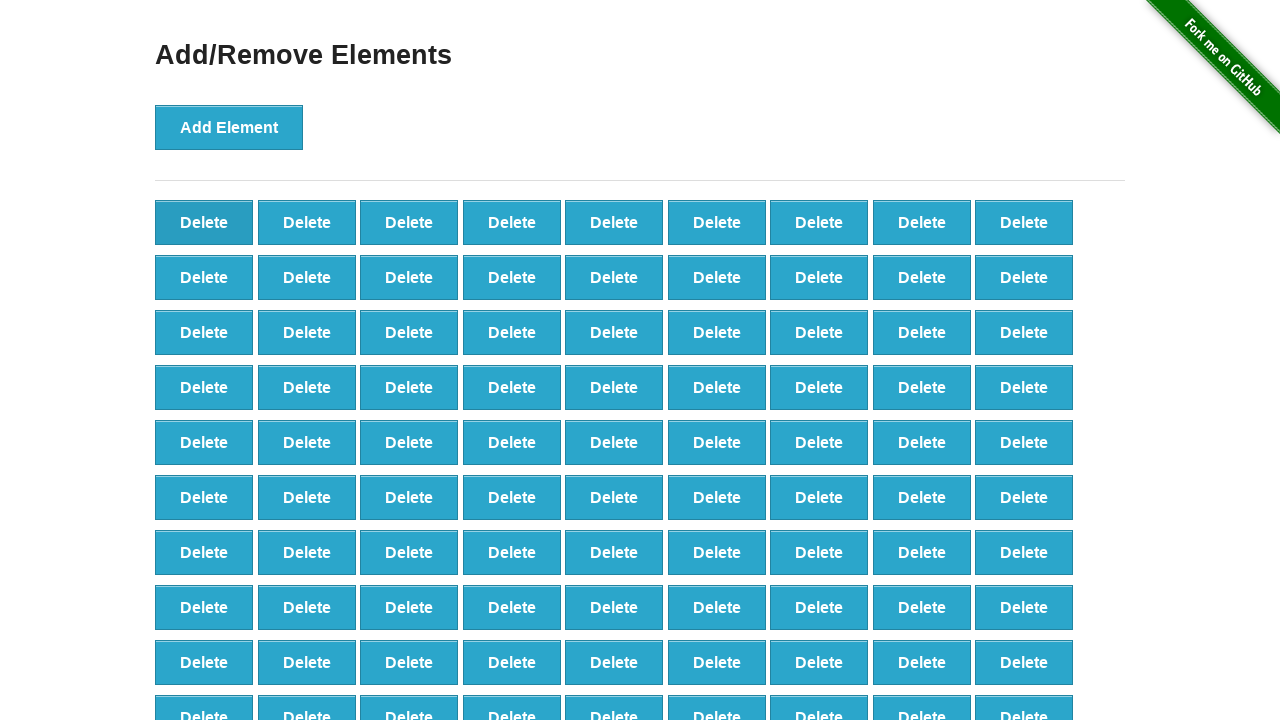

Clicked first 'Delete' button (iteration 7/20) at (204, 222) on button:has-text('Delete') >> nth=0
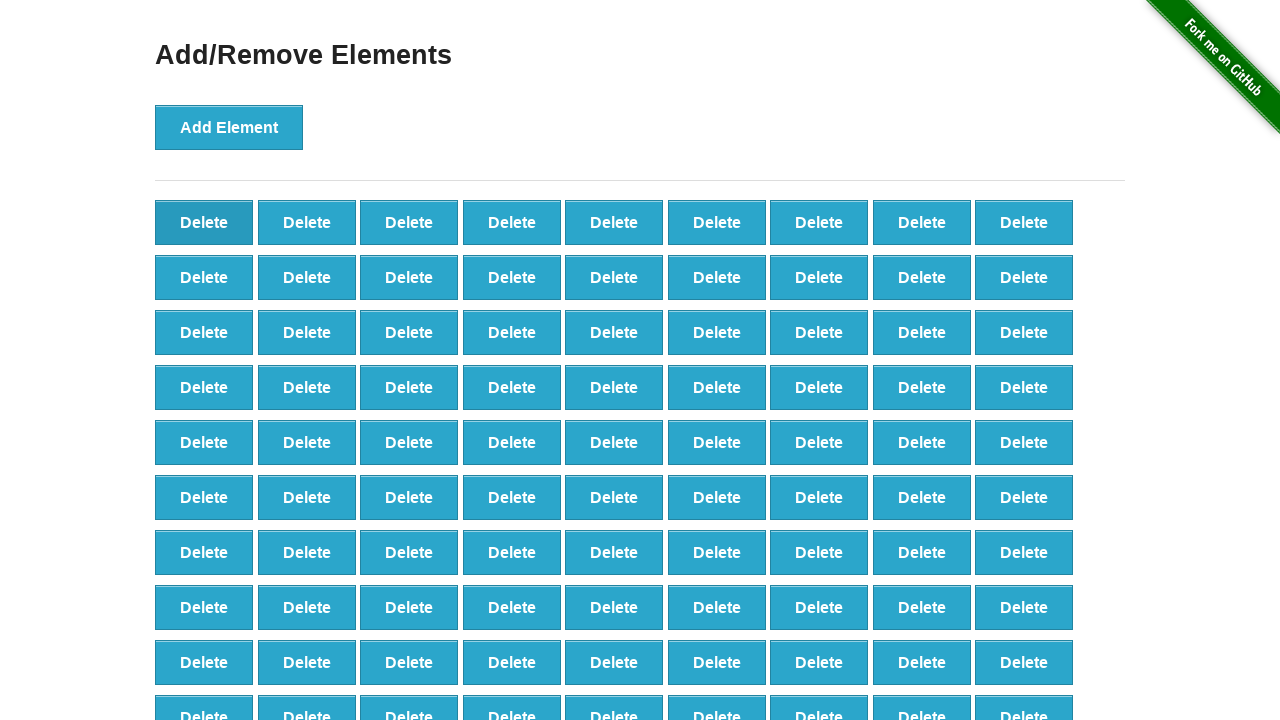

Clicked first 'Delete' button (iteration 8/20) at (204, 222) on button:has-text('Delete') >> nth=0
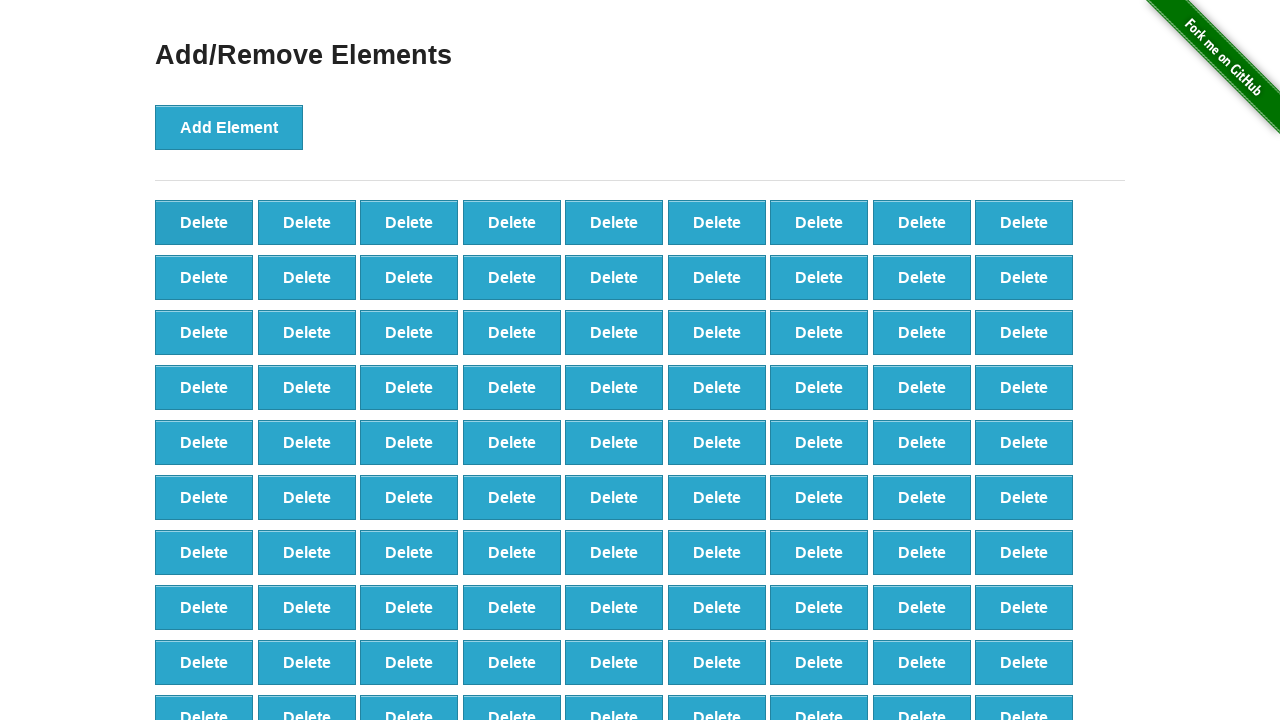

Clicked first 'Delete' button (iteration 9/20) at (204, 222) on button:has-text('Delete') >> nth=0
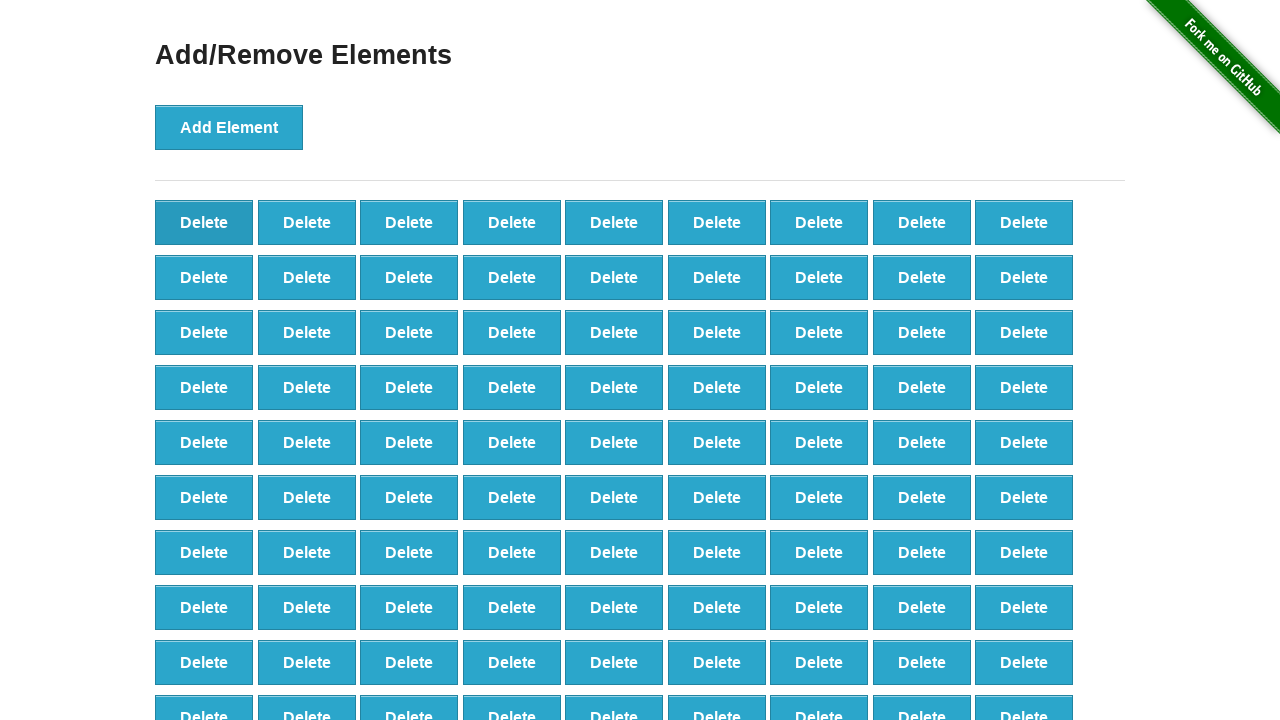

Clicked first 'Delete' button (iteration 10/20) at (204, 222) on button:has-text('Delete') >> nth=0
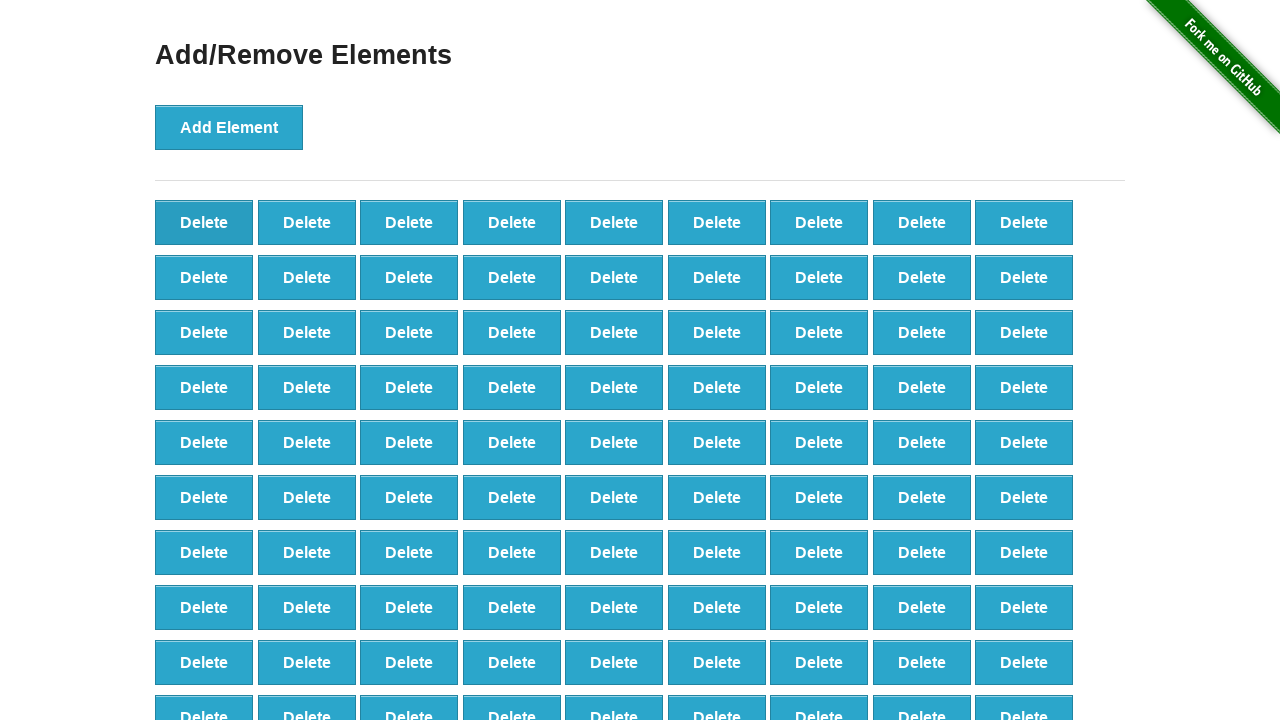

Clicked first 'Delete' button (iteration 11/20) at (204, 222) on button:has-text('Delete') >> nth=0
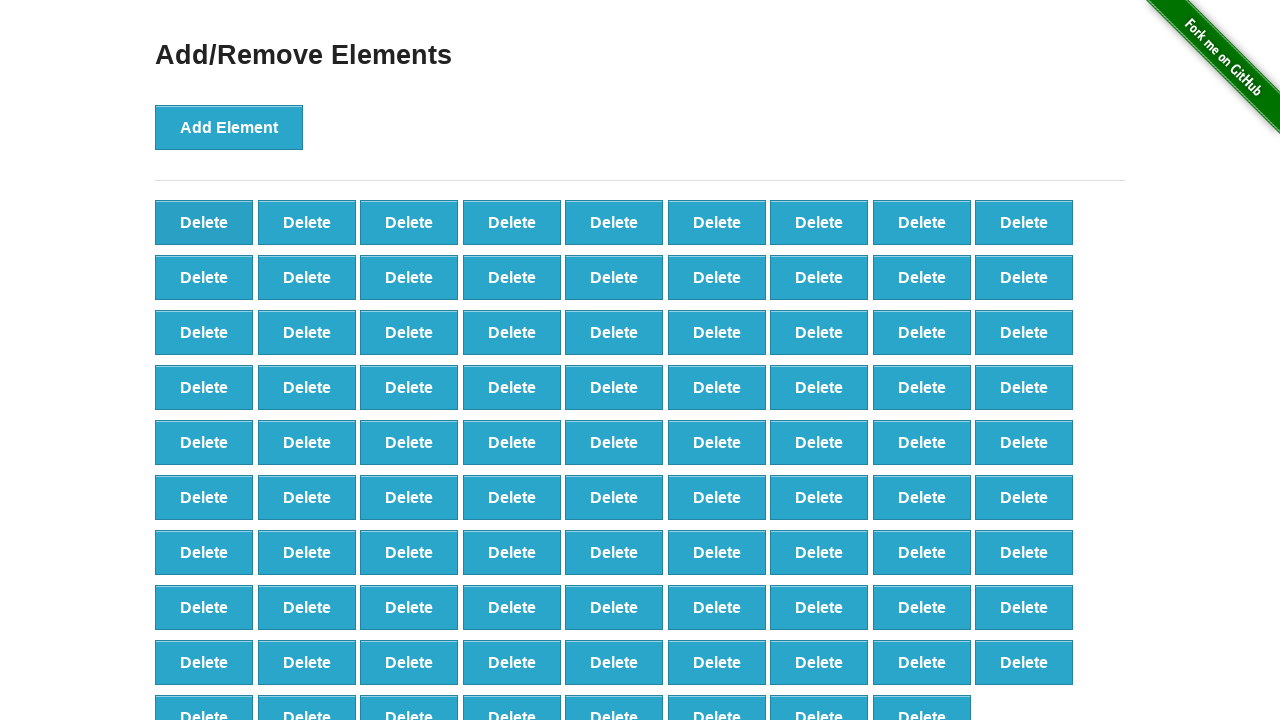

Clicked first 'Delete' button (iteration 12/20) at (204, 222) on button:has-text('Delete') >> nth=0
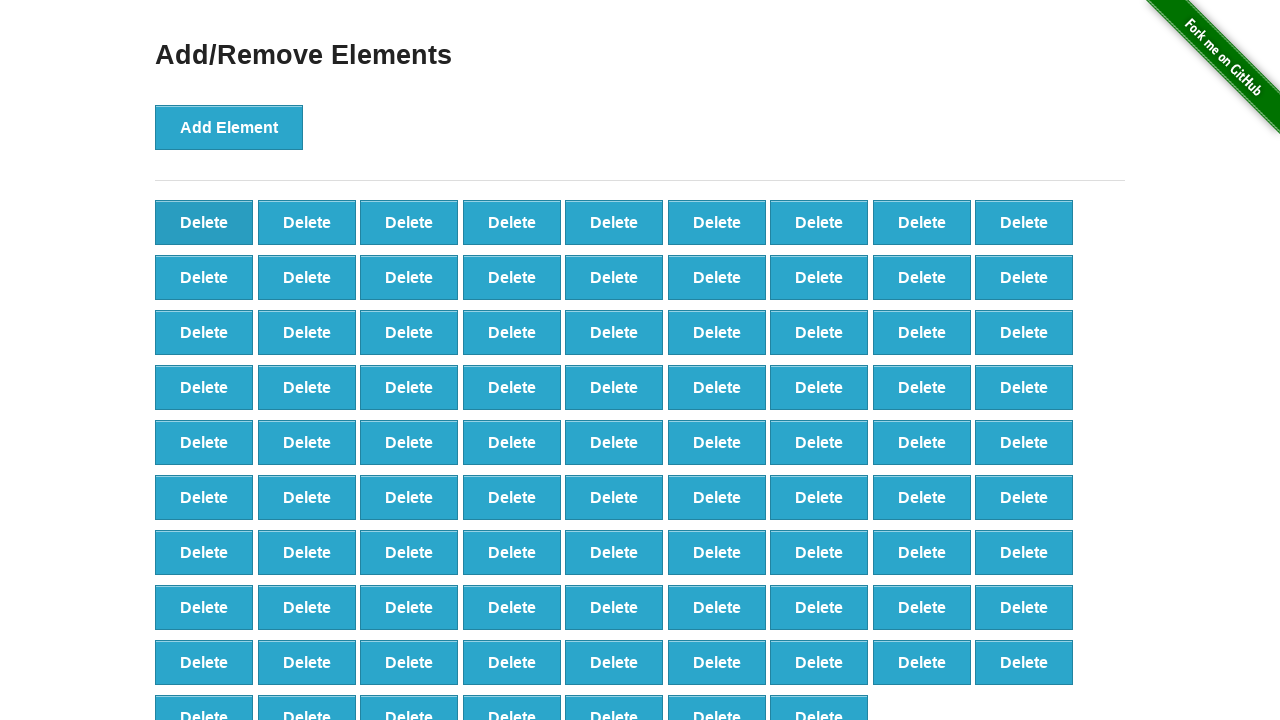

Clicked first 'Delete' button (iteration 13/20) at (204, 222) on button:has-text('Delete') >> nth=0
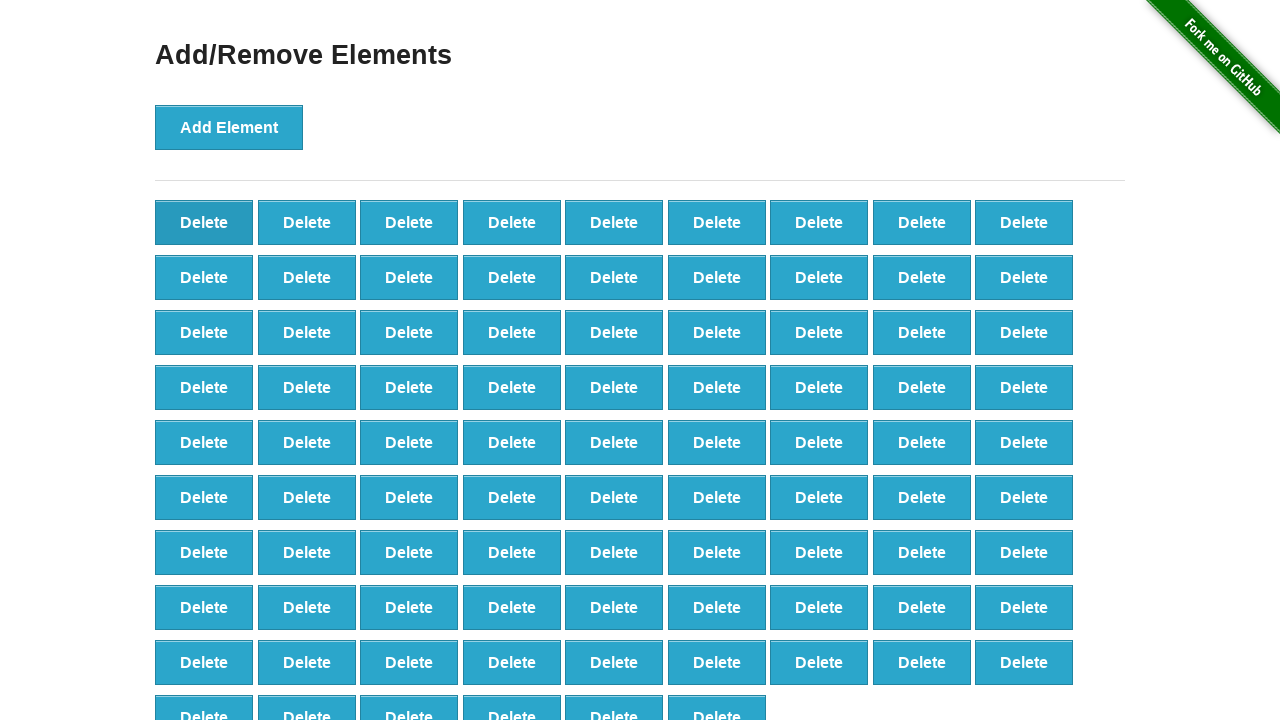

Clicked first 'Delete' button (iteration 14/20) at (204, 222) on button:has-text('Delete') >> nth=0
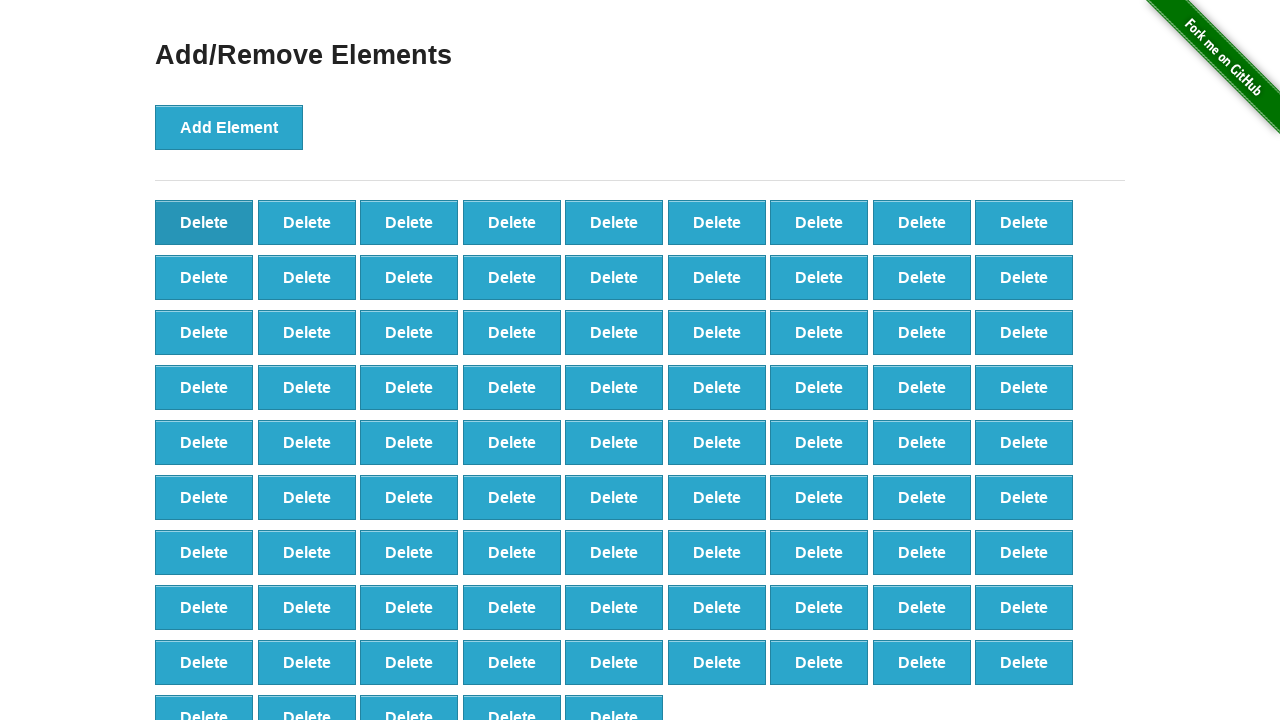

Clicked first 'Delete' button (iteration 15/20) at (204, 222) on button:has-text('Delete') >> nth=0
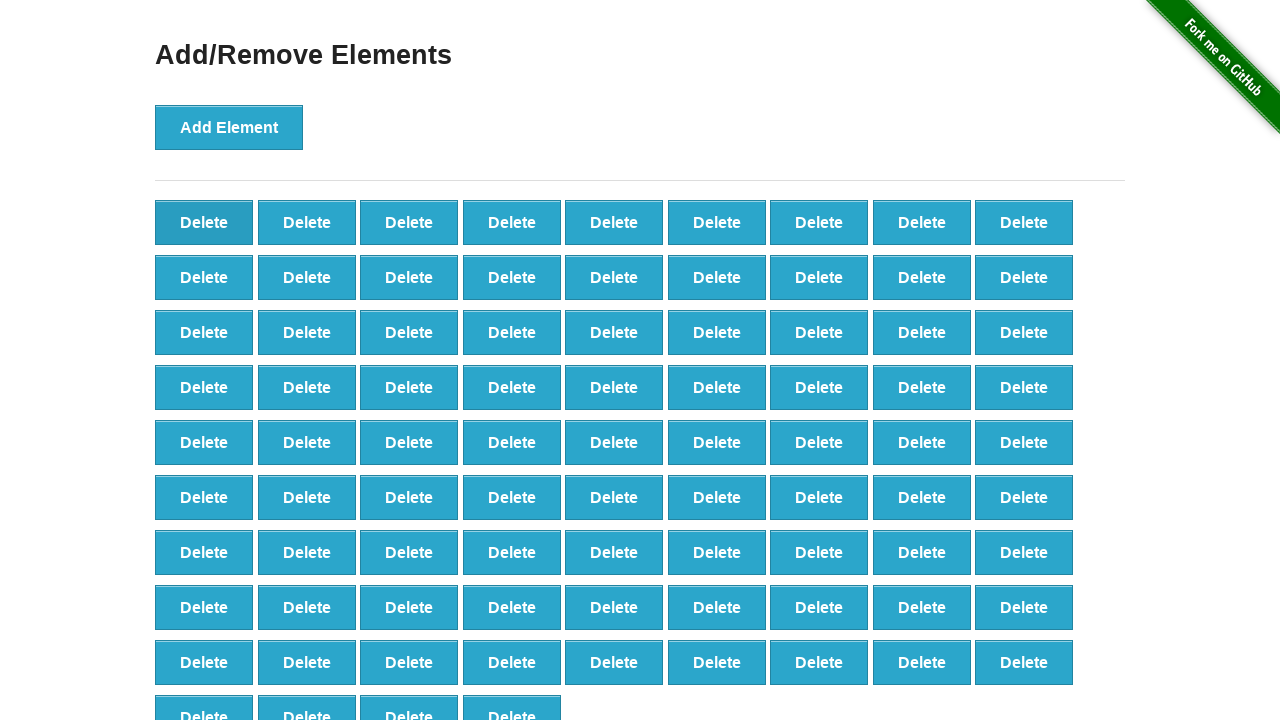

Clicked first 'Delete' button (iteration 16/20) at (204, 222) on button:has-text('Delete') >> nth=0
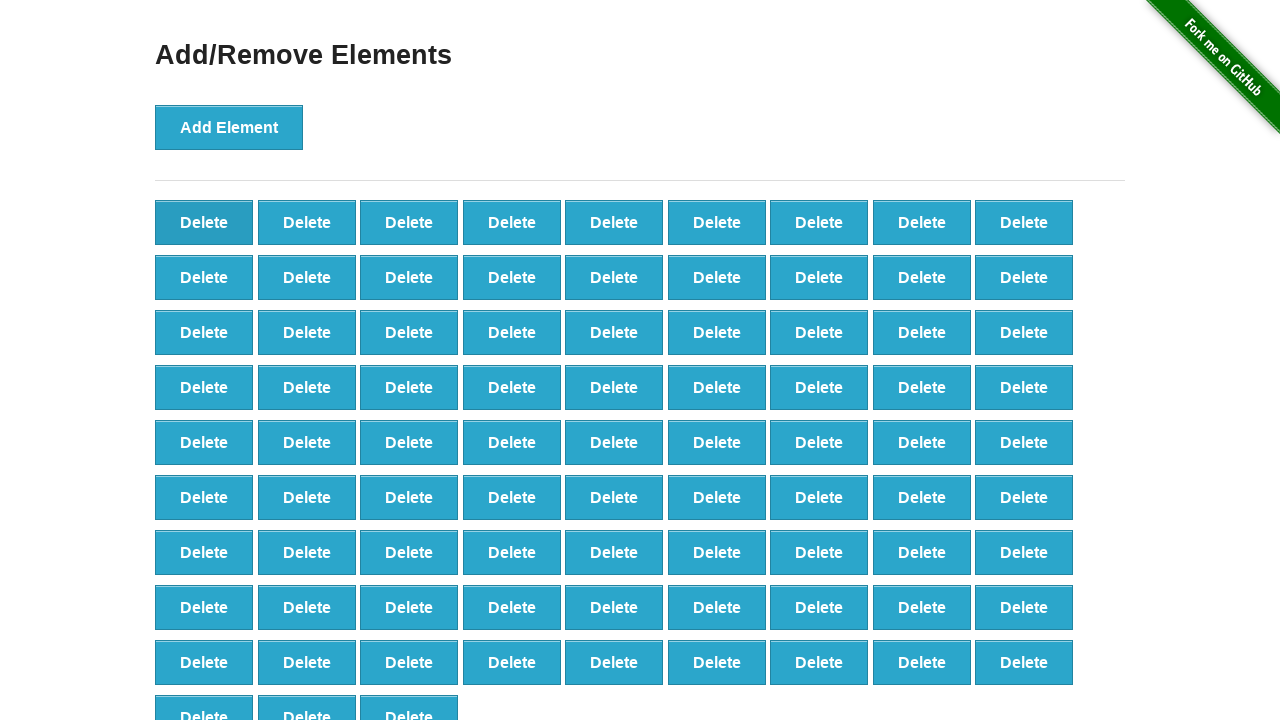

Clicked first 'Delete' button (iteration 17/20) at (204, 222) on button:has-text('Delete') >> nth=0
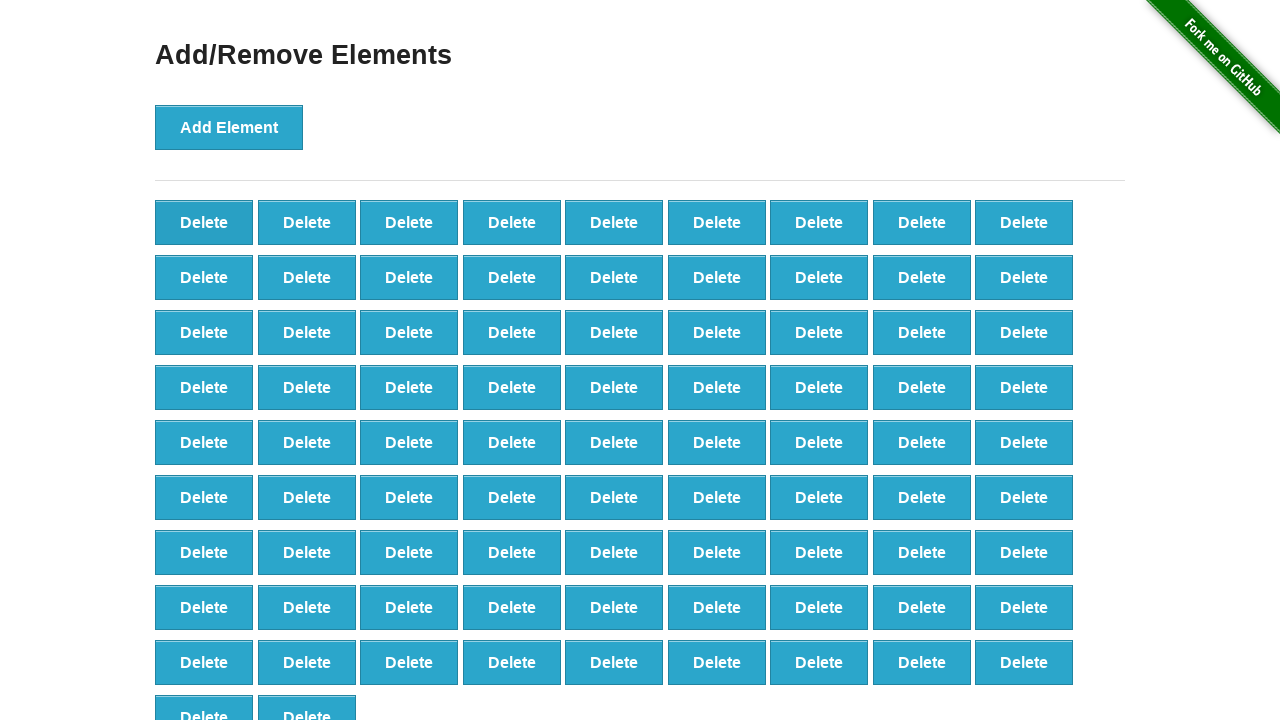

Clicked first 'Delete' button (iteration 18/20) at (204, 222) on button:has-text('Delete') >> nth=0
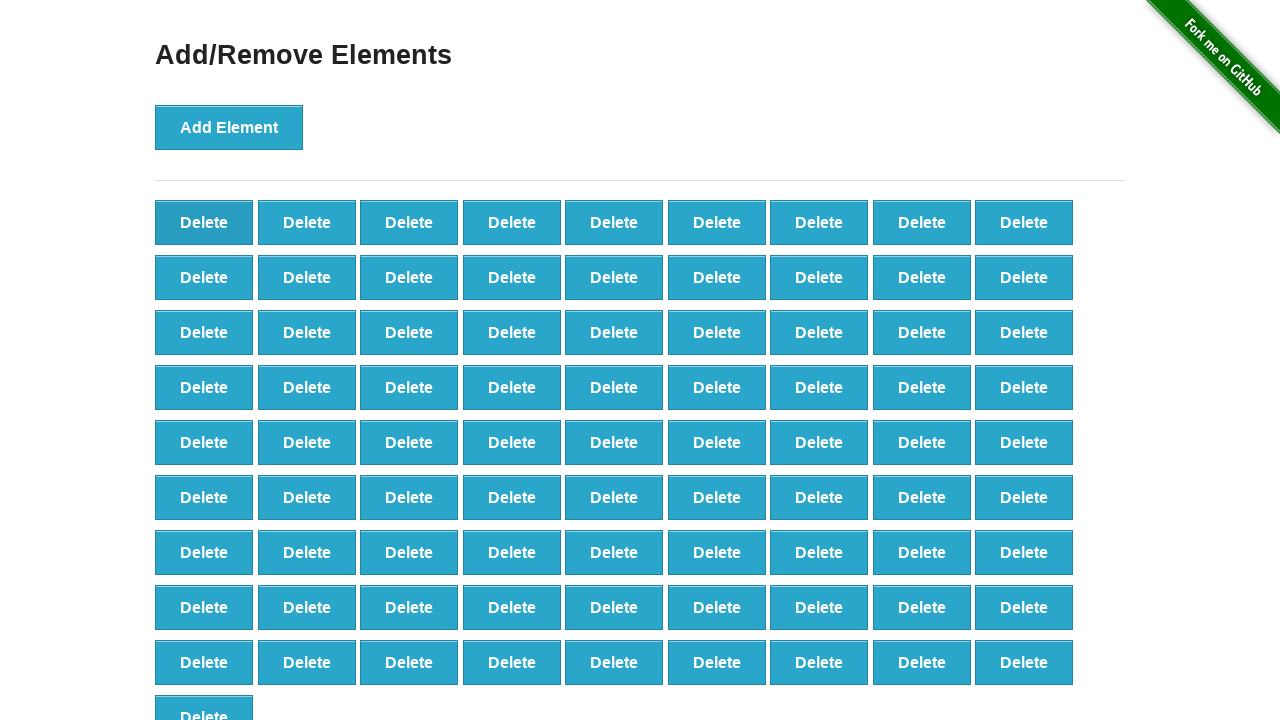

Clicked first 'Delete' button (iteration 19/20) at (204, 222) on button:has-text('Delete') >> nth=0
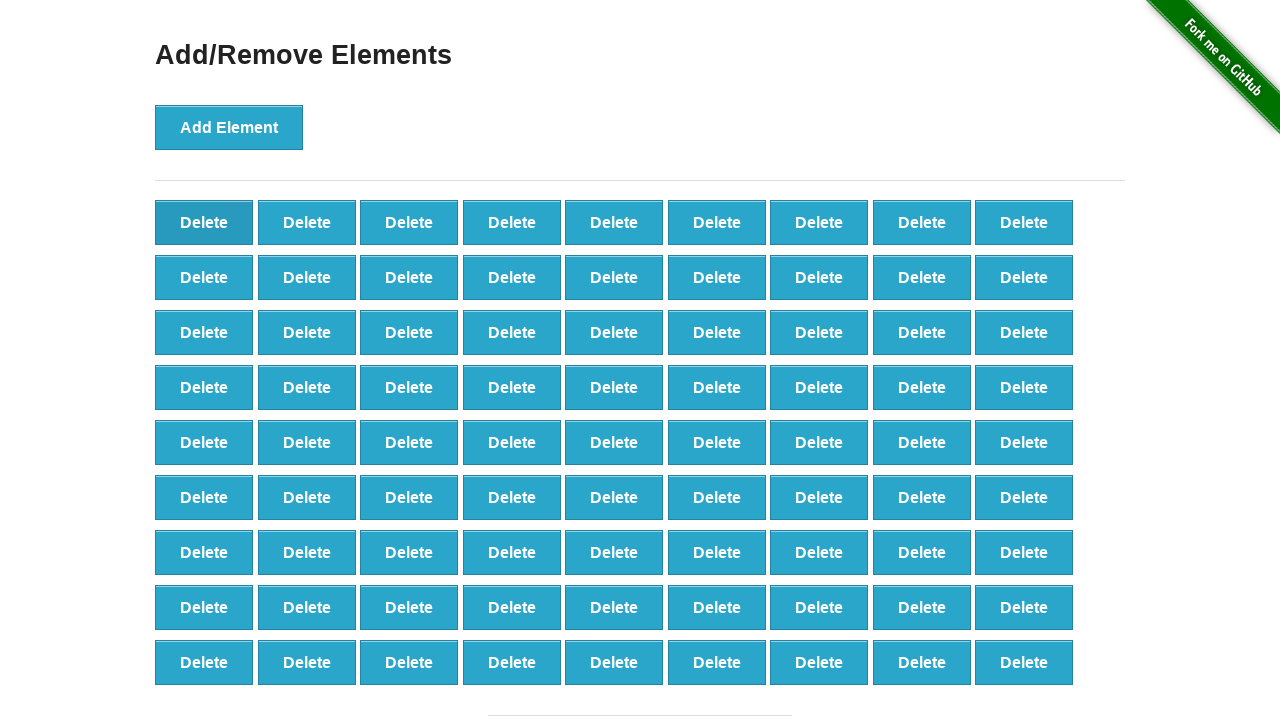

Clicked first 'Delete' button (iteration 20/20) at (204, 222) on button:has-text('Delete') >> nth=0
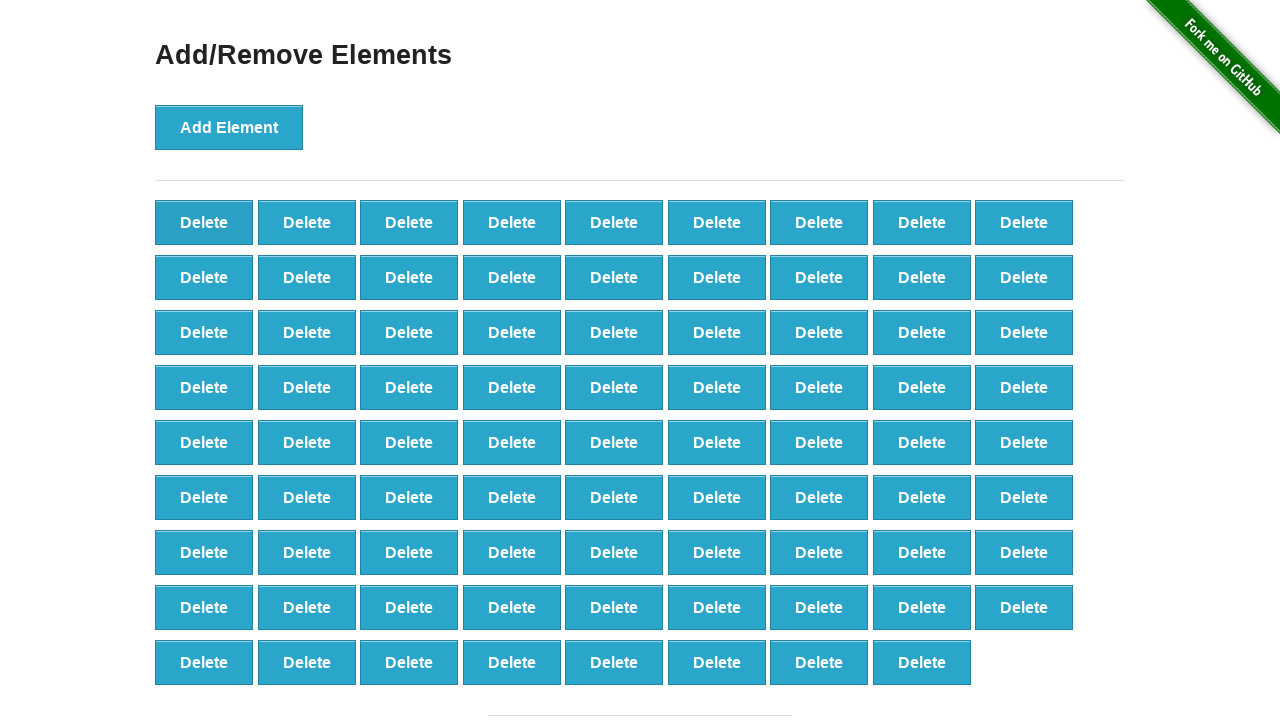

Verified that 80 delete buttons remain after deleting 20
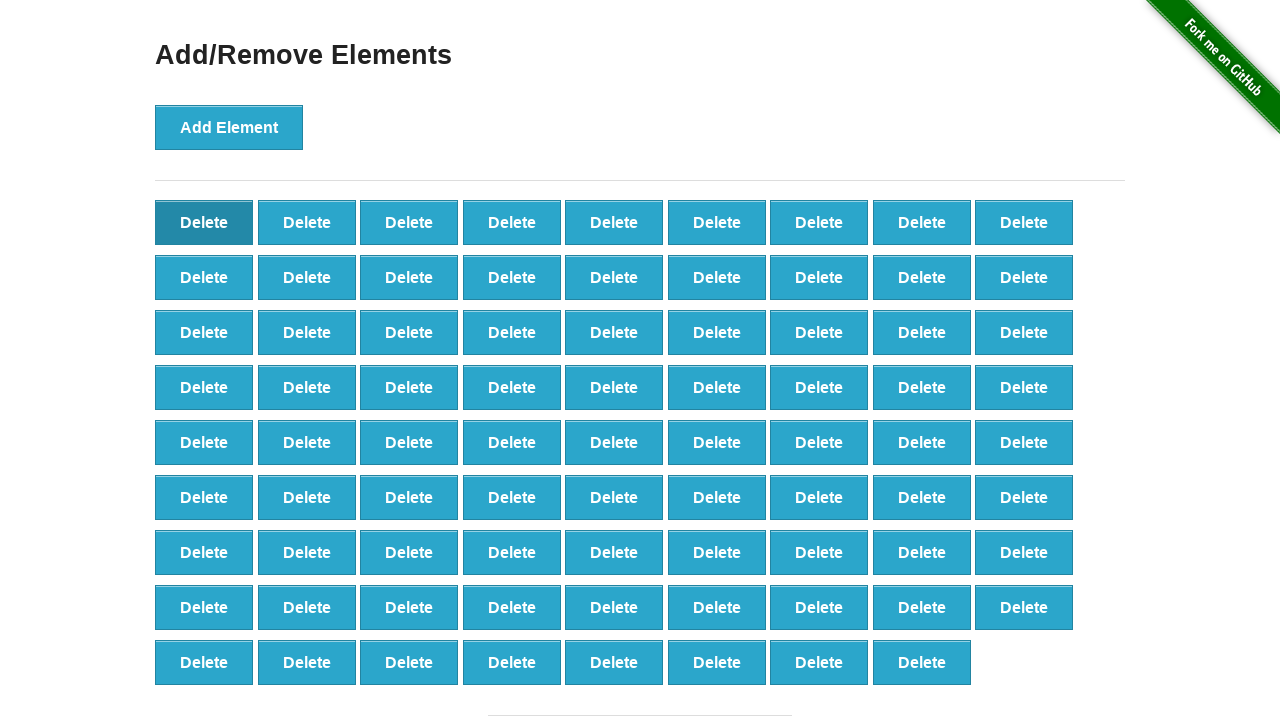

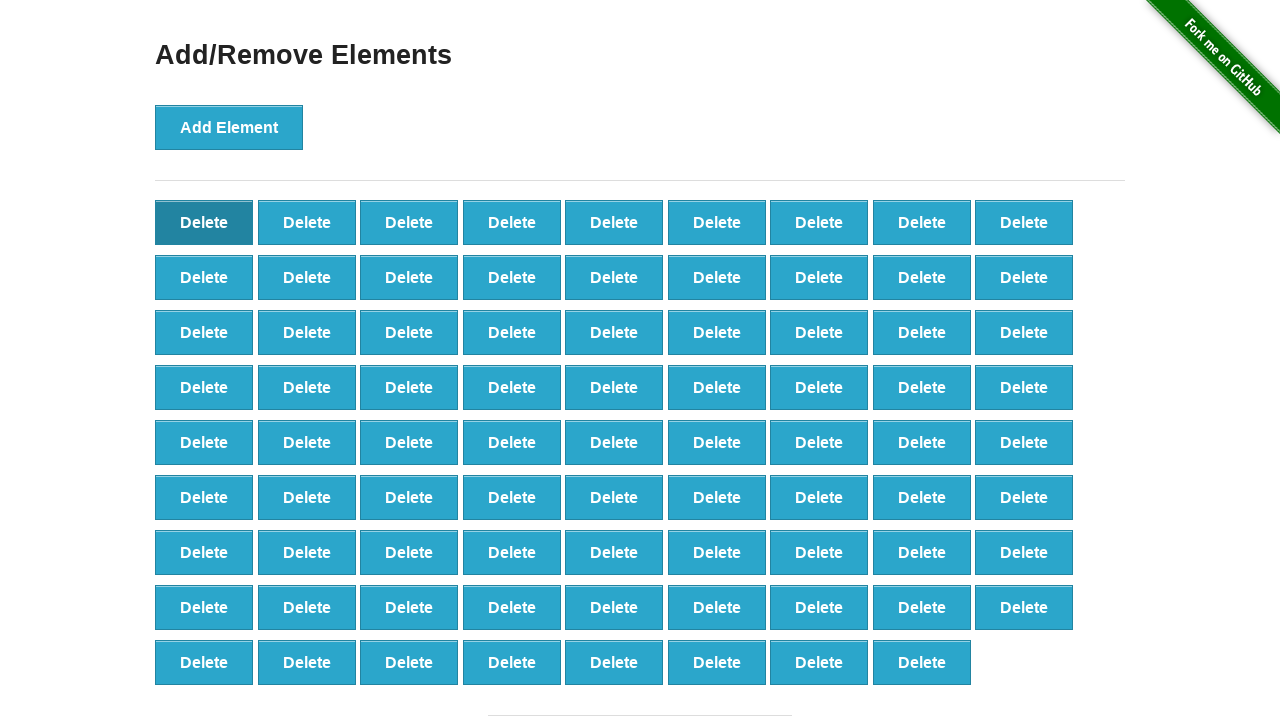